Tests date picker functionality by selecting a specific date from the calendar widget

Starting URL: https://jqueryui.com/datepicker/

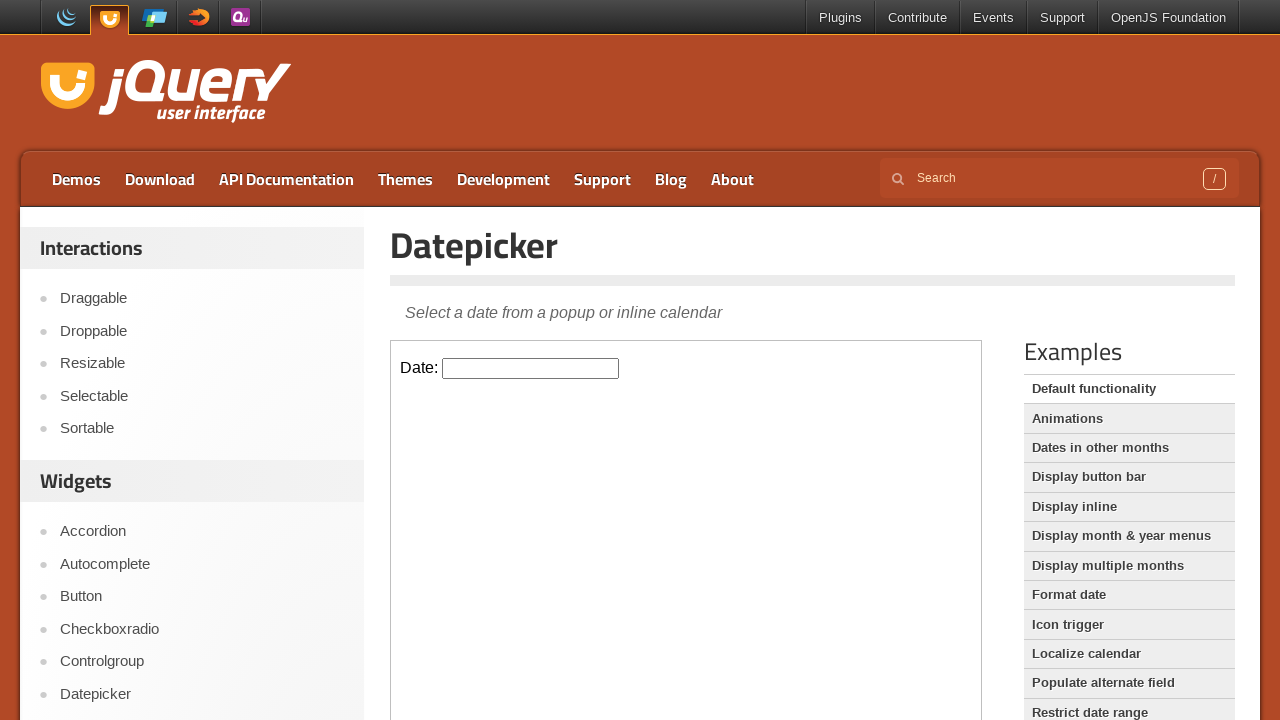

Located iframe containing the datepicker
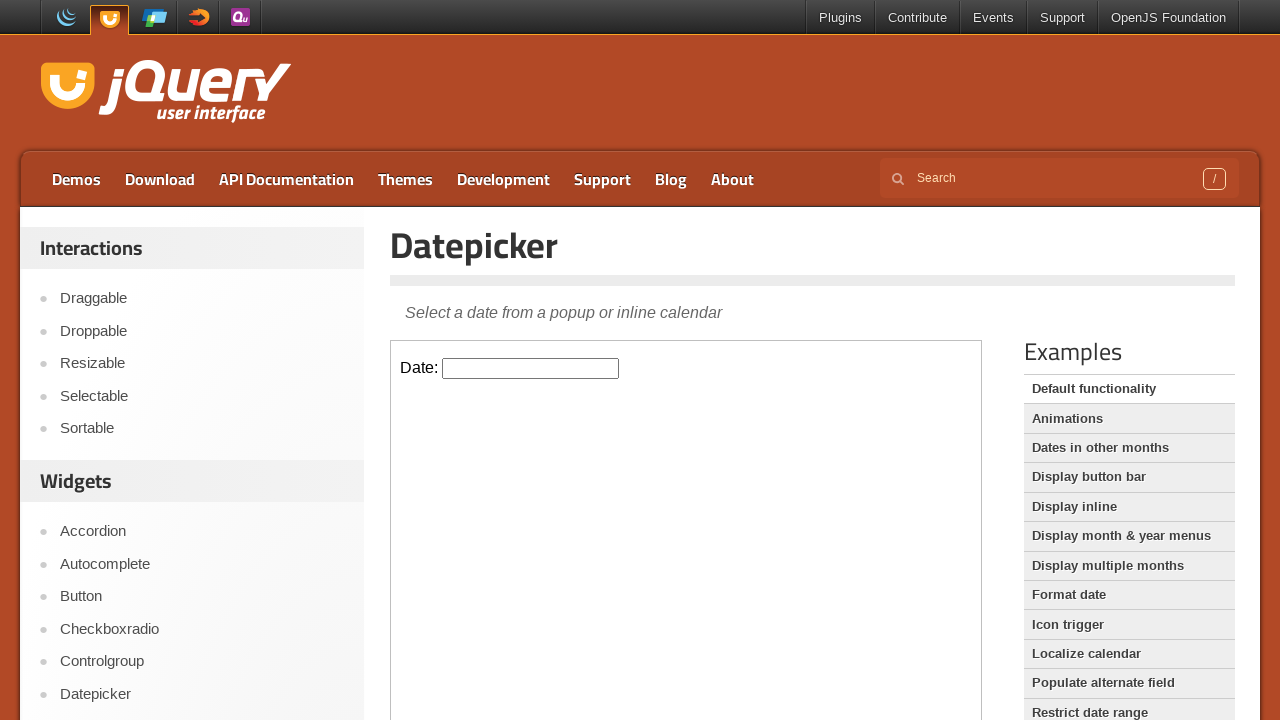

Clicked datepicker input field to open calendar widget at (531, 368) on iframe >> nth=0 >> internal:control=enter-frame >> #datepicker
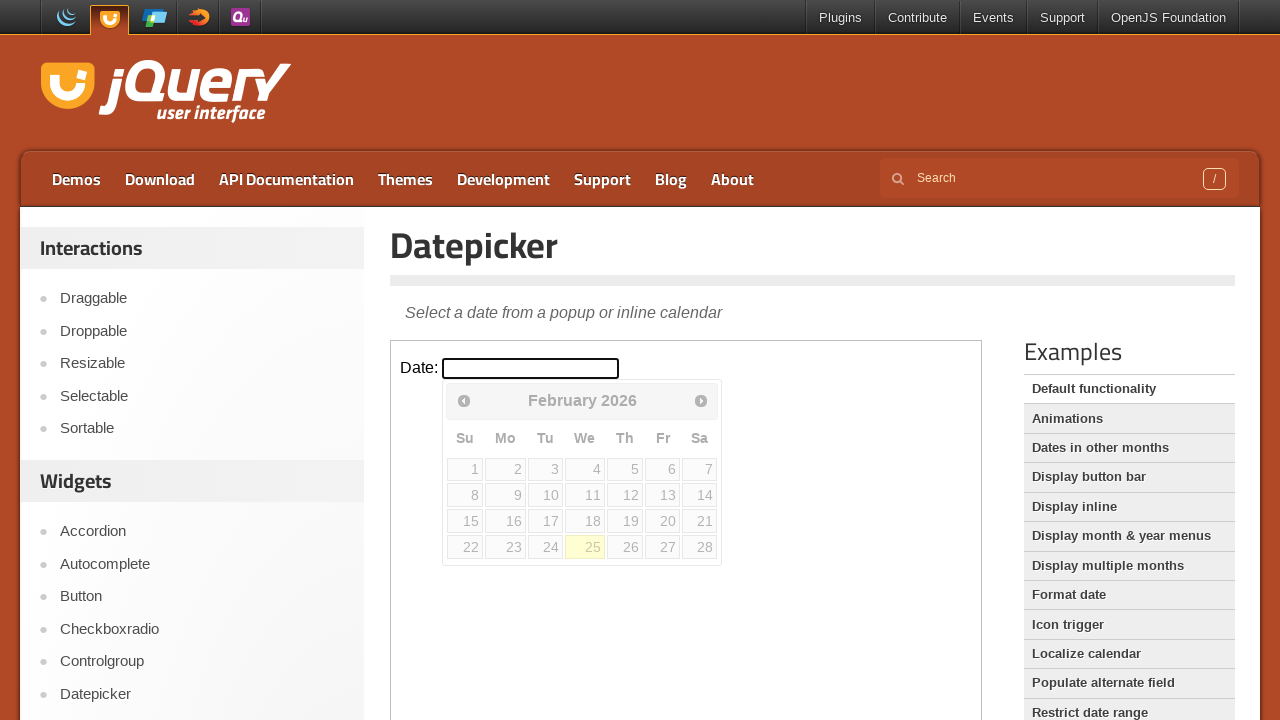

Retrieved current year: 2026
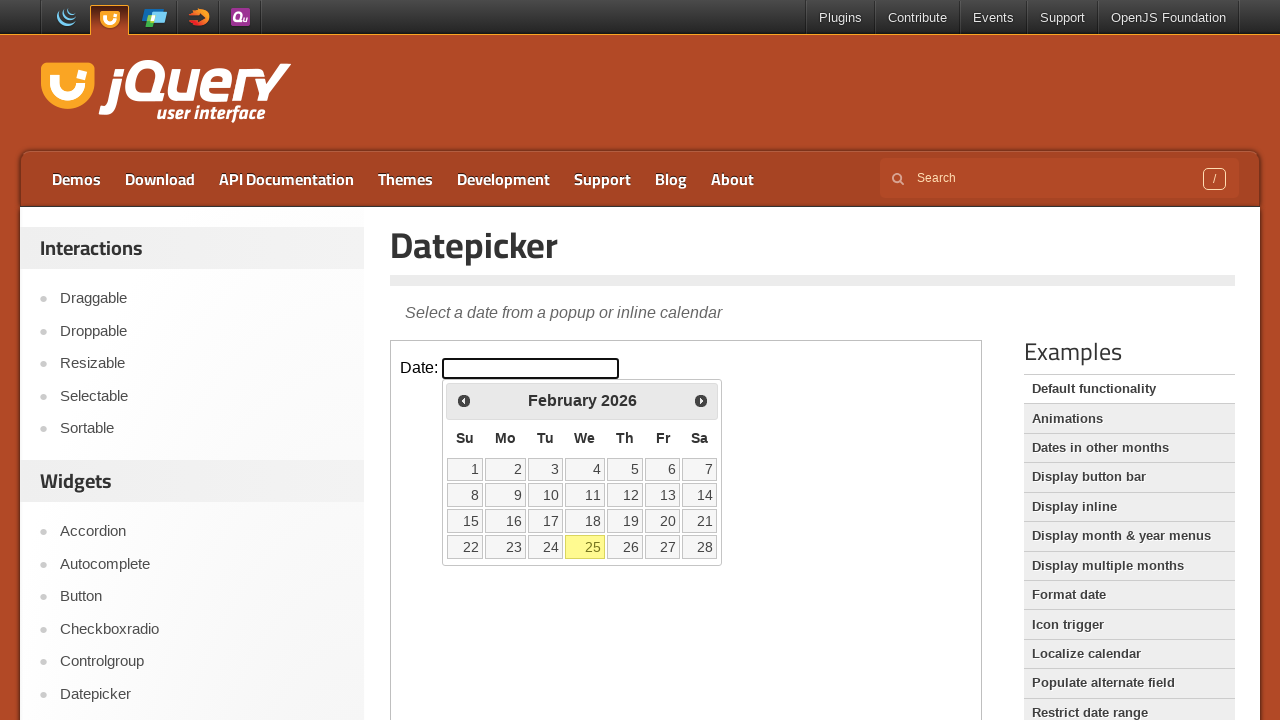

Retrieved current month: February
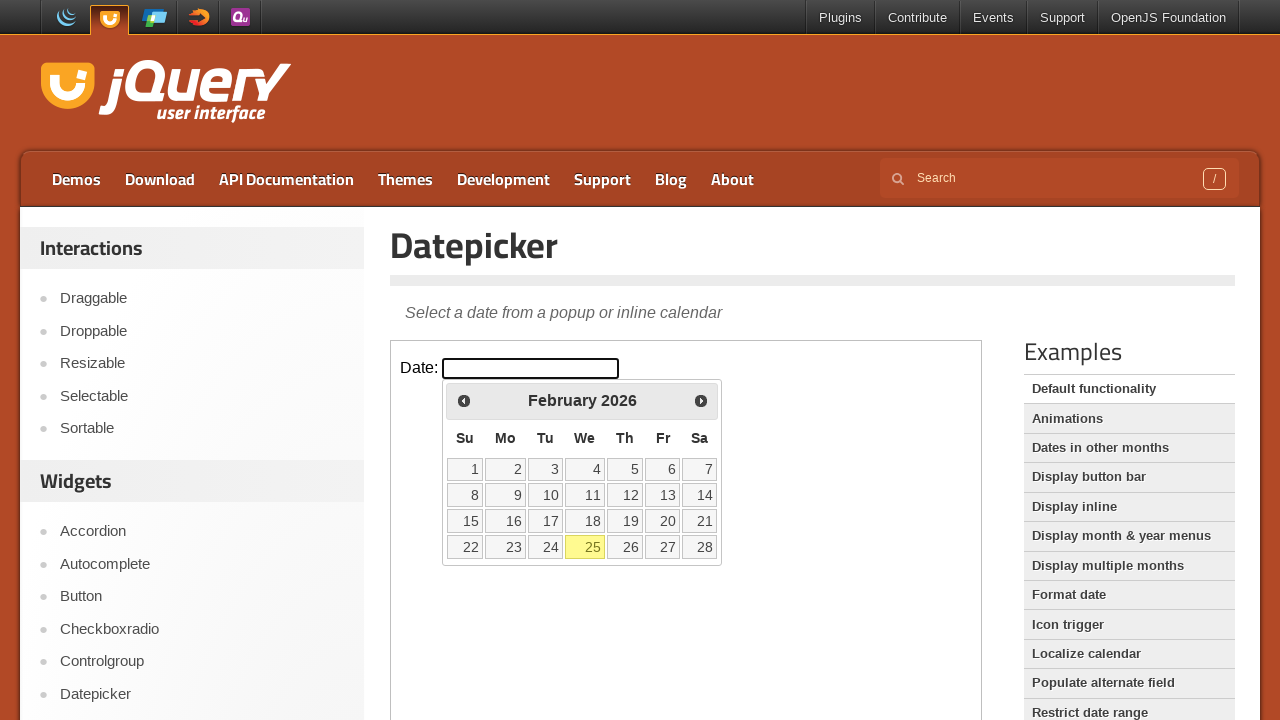

Clicked previous month button to navigate backwards at (464, 400) on iframe >> nth=0 >> internal:control=enter-frame >> span.ui-icon.ui-icon-circle-t
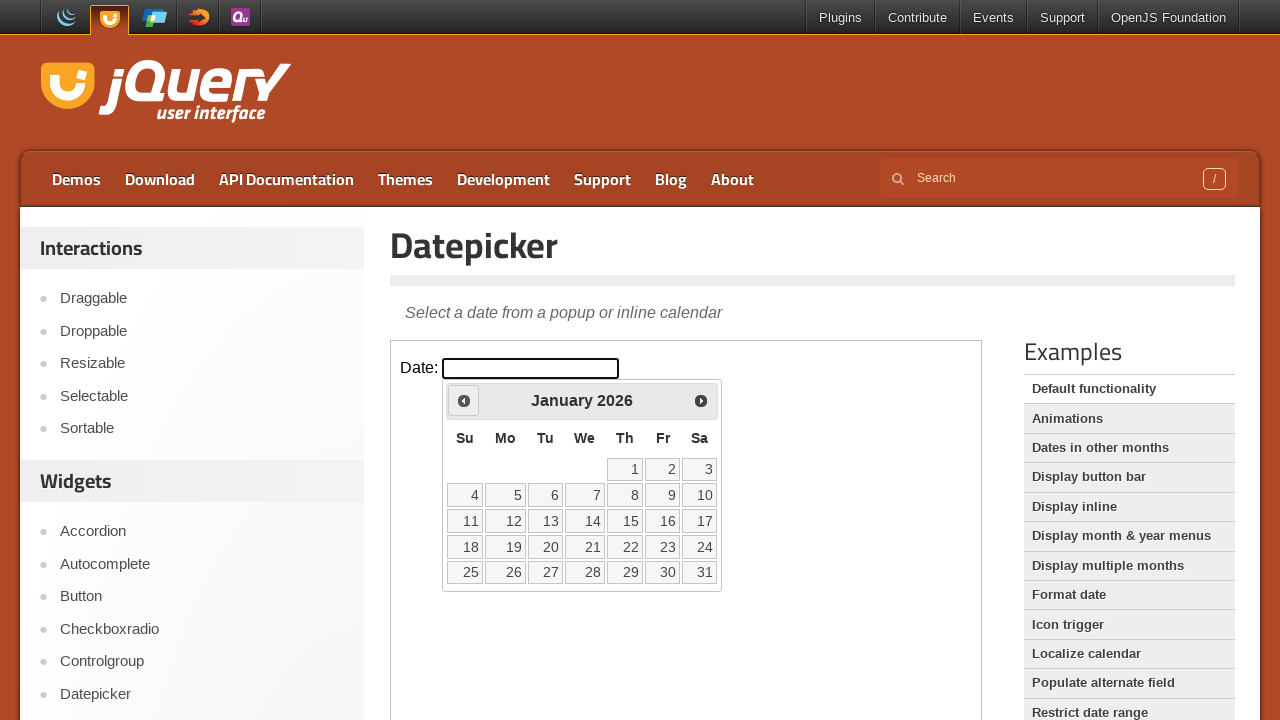

Retrieved current year: 2026
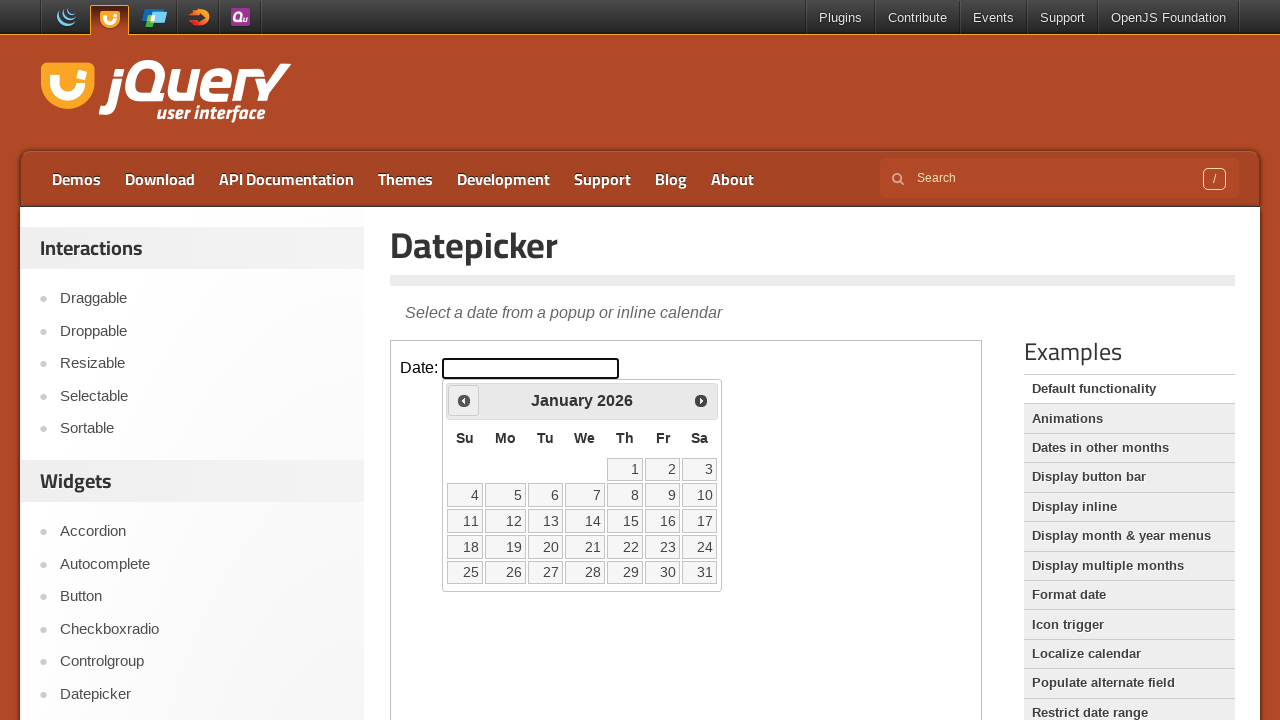

Retrieved current month: January
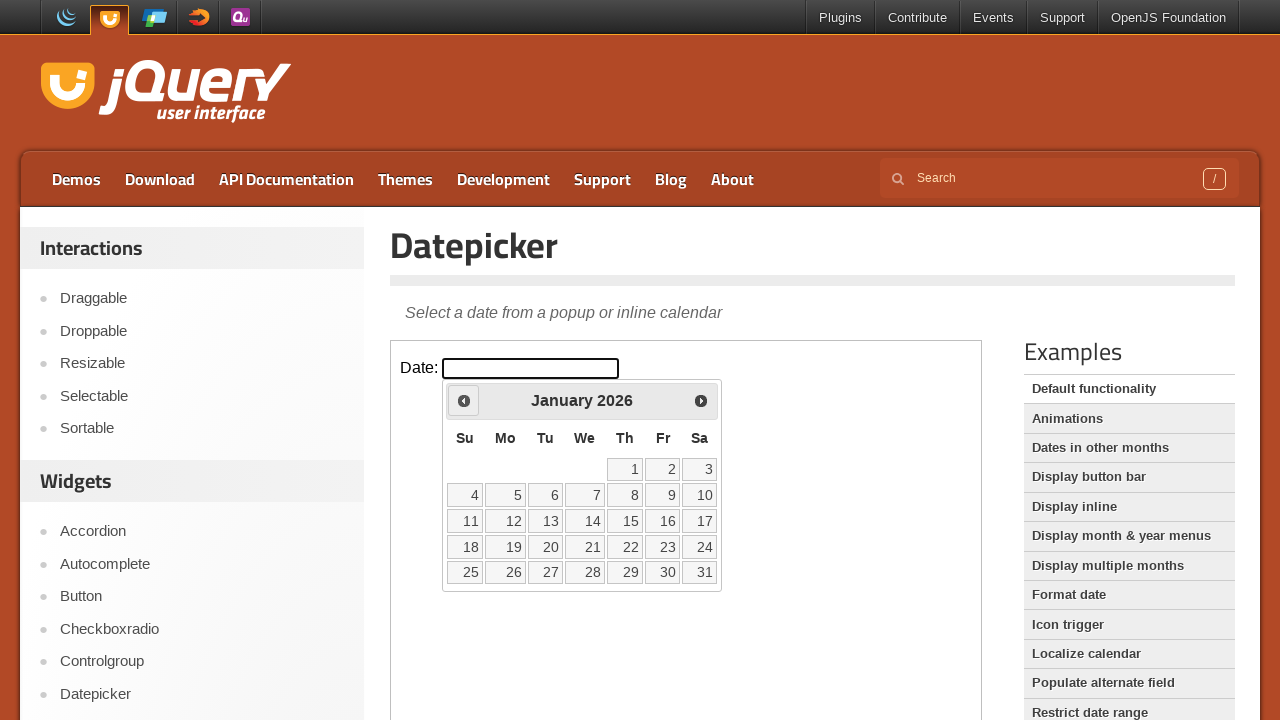

Clicked previous month button to navigate backwards at (464, 400) on iframe >> nth=0 >> internal:control=enter-frame >> span.ui-icon.ui-icon-circle-t
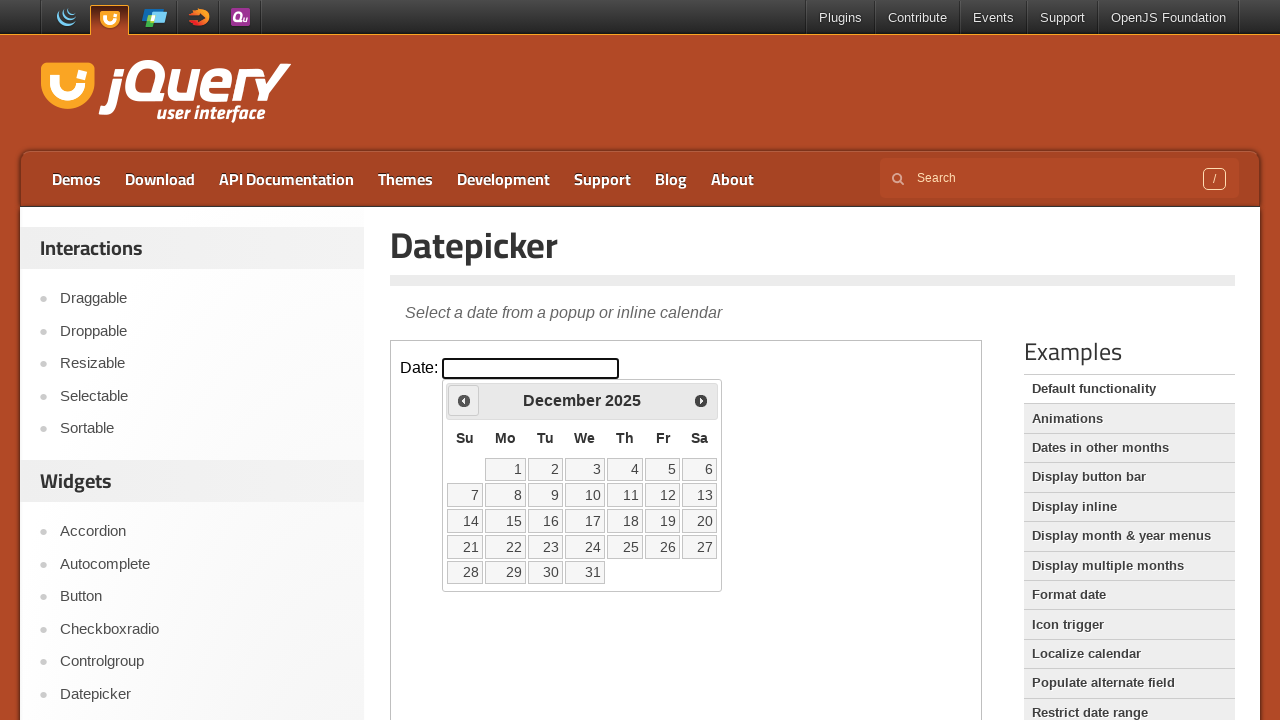

Retrieved current year: 2025
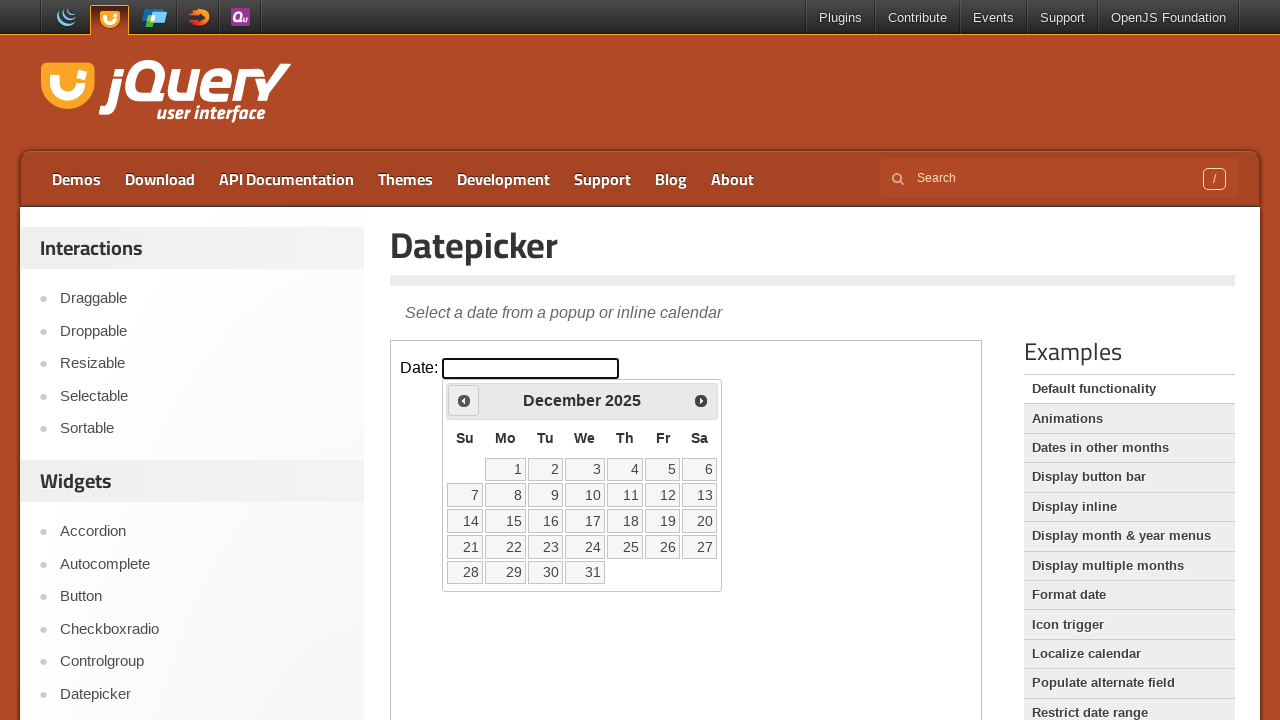

Retrieved current month: December
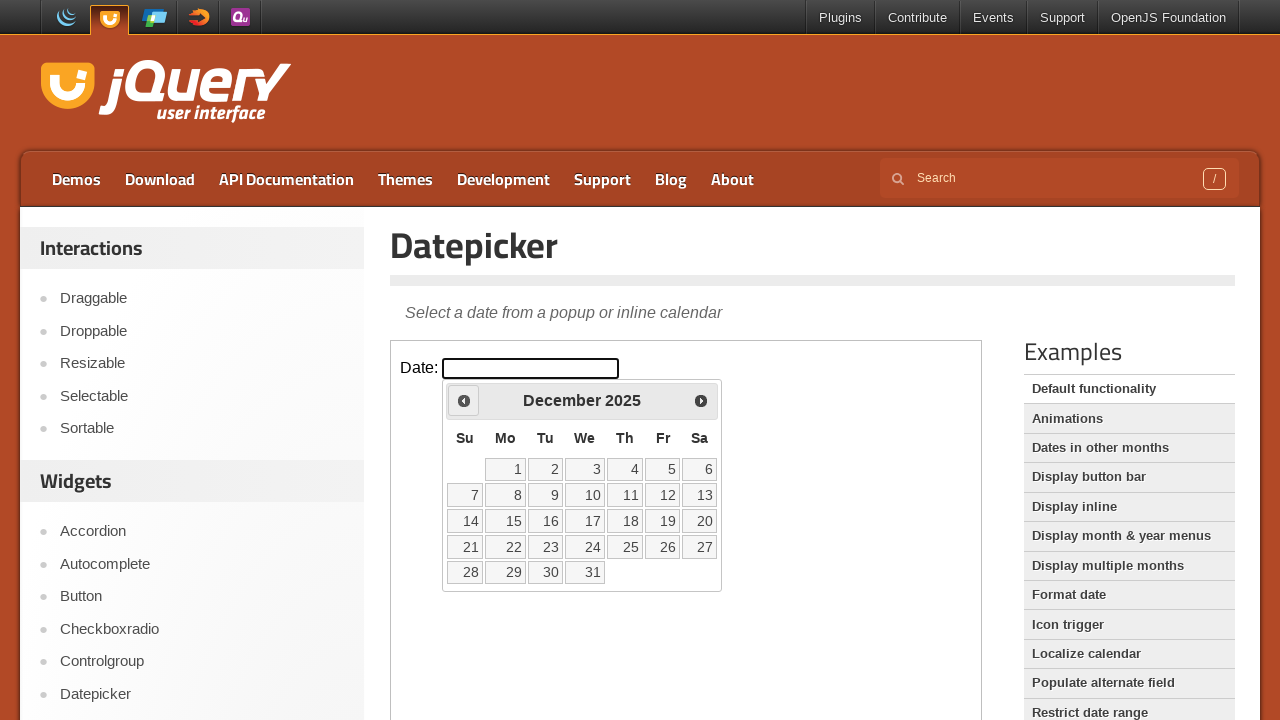

Clicked previous month button to navigate backwards at (464, 400) on iframe >> nth=0 >> internal:control=enter-frame >> span.ui-icon.ui-icon-circle-t
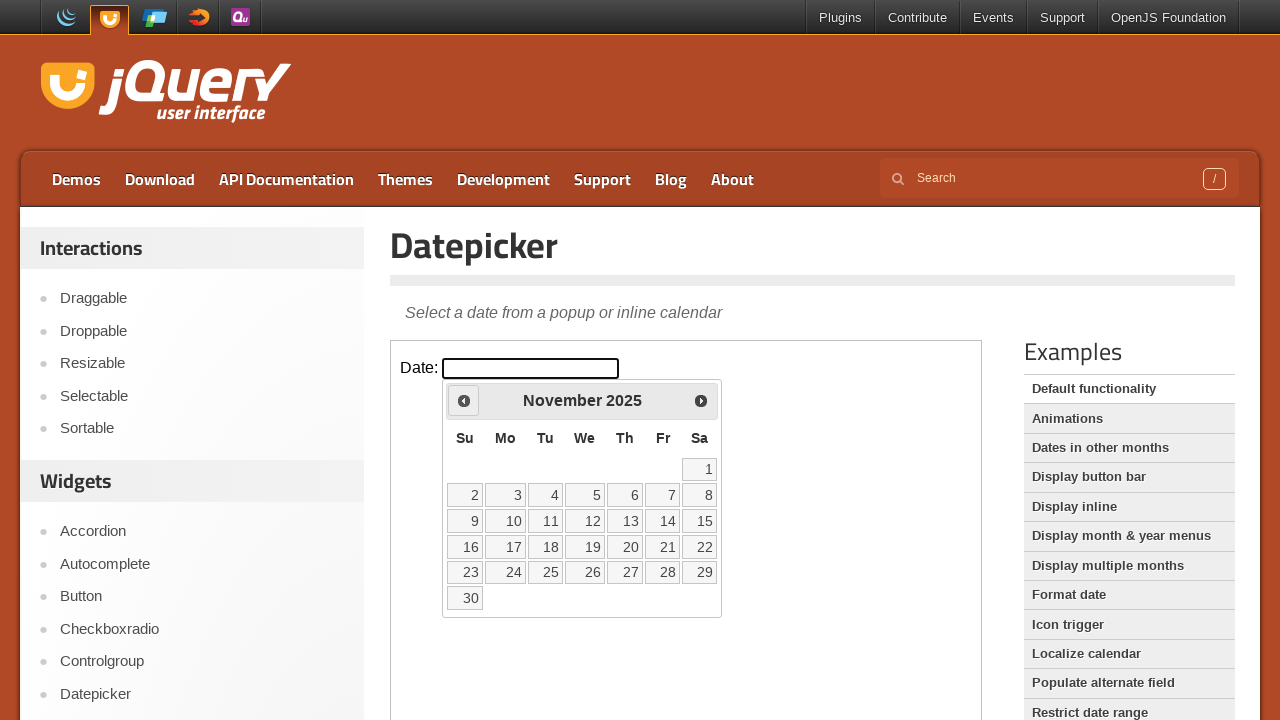

Retrieved current year: 2025
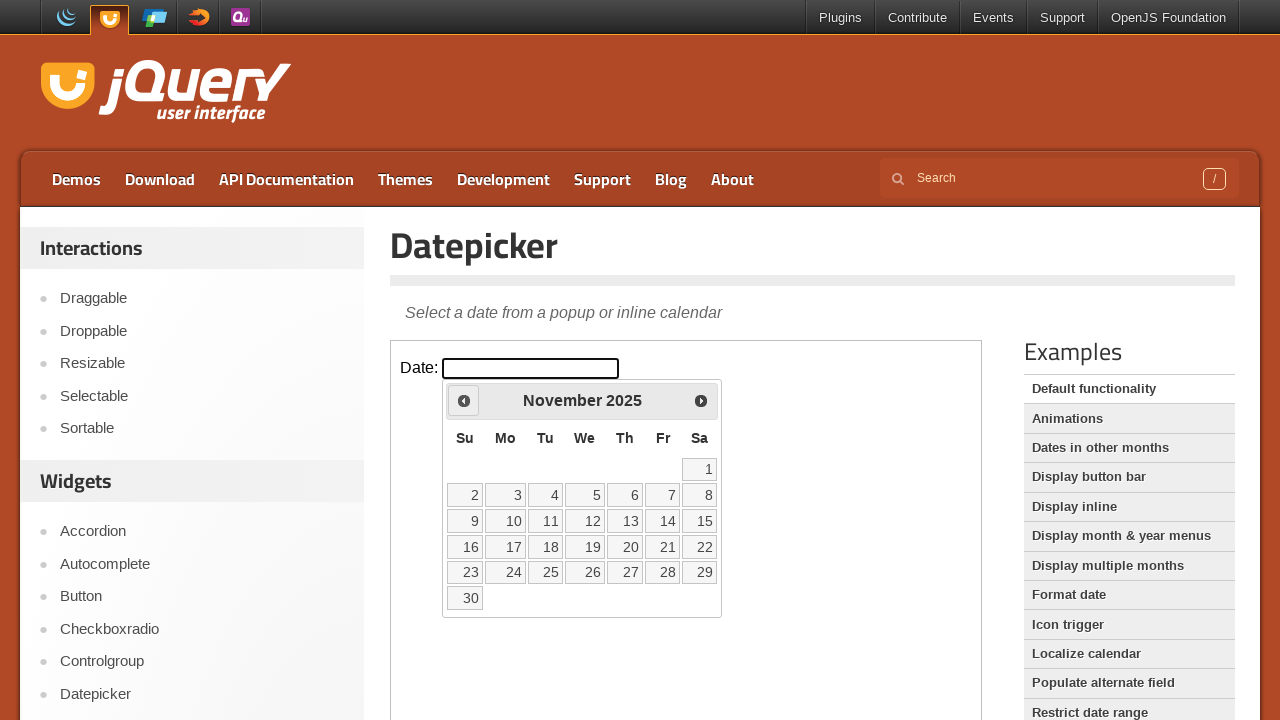

Retrieved current month: November
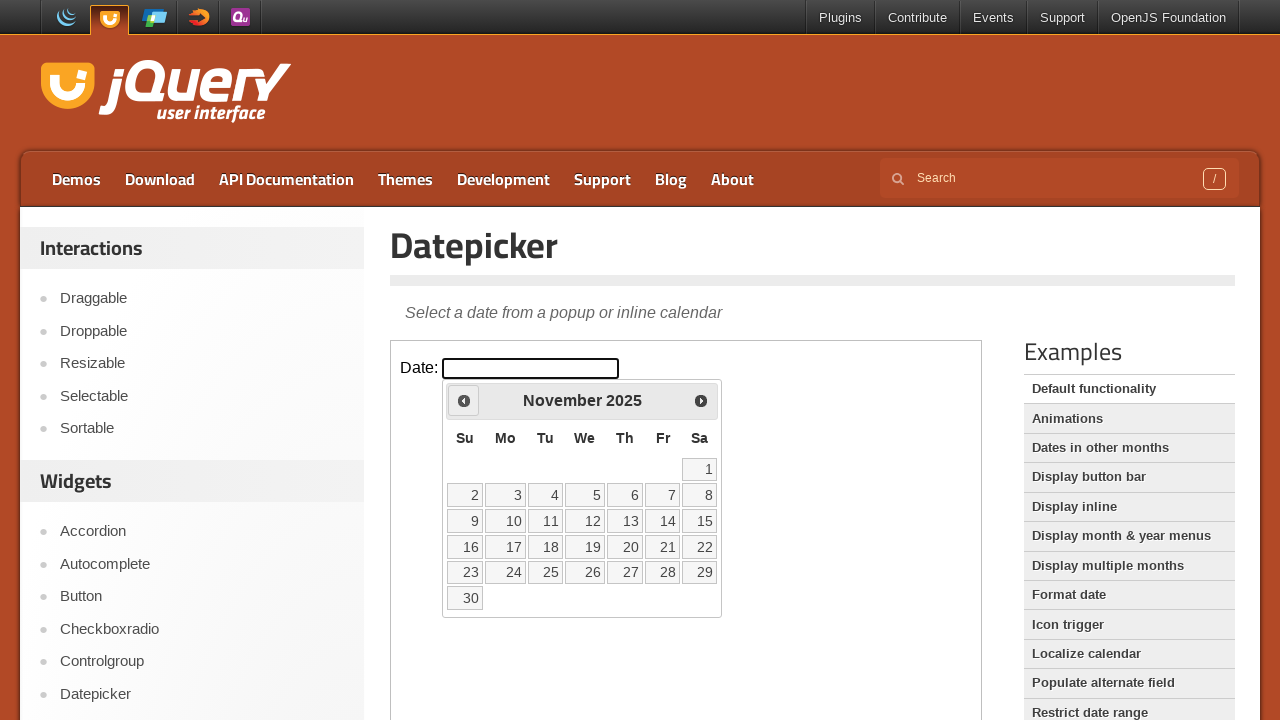

Clicked previous month button to navigate backwards at (464, 400) on iframe >> nth=0 >> internal:control=enter-frame >> span.ui-icon.ui-icon-circle-t
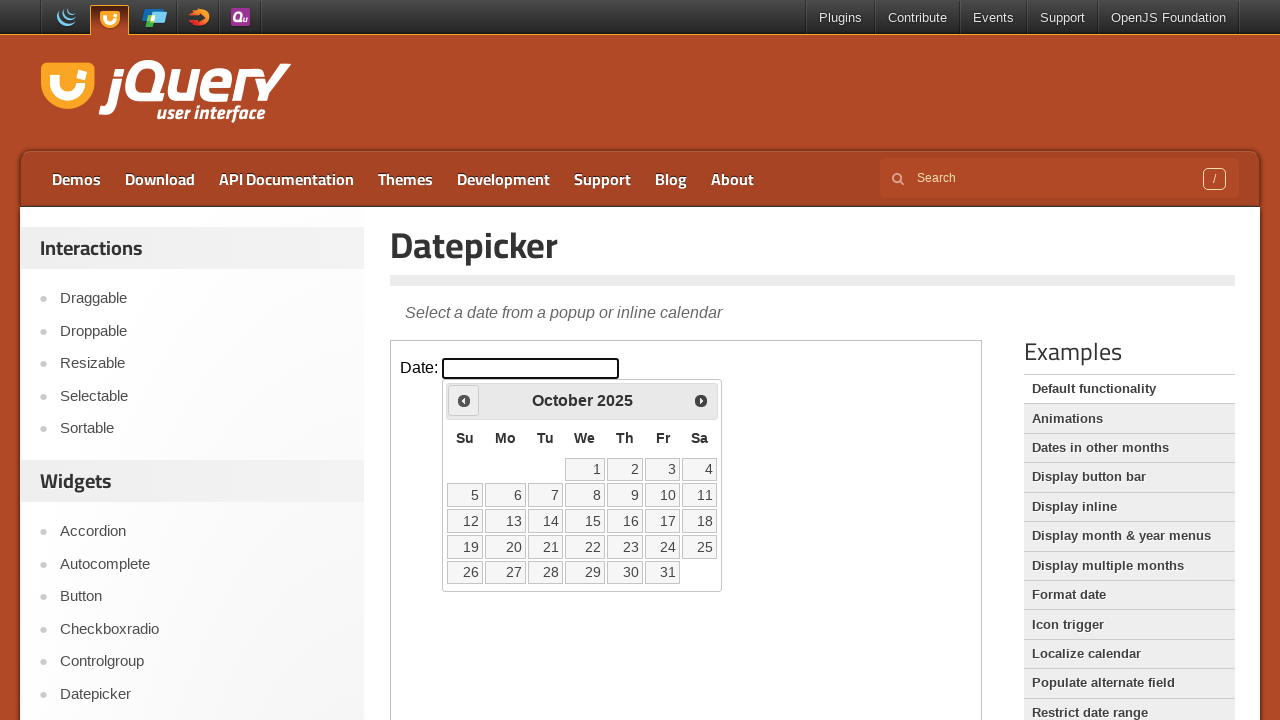

Retrieved current year: 2025
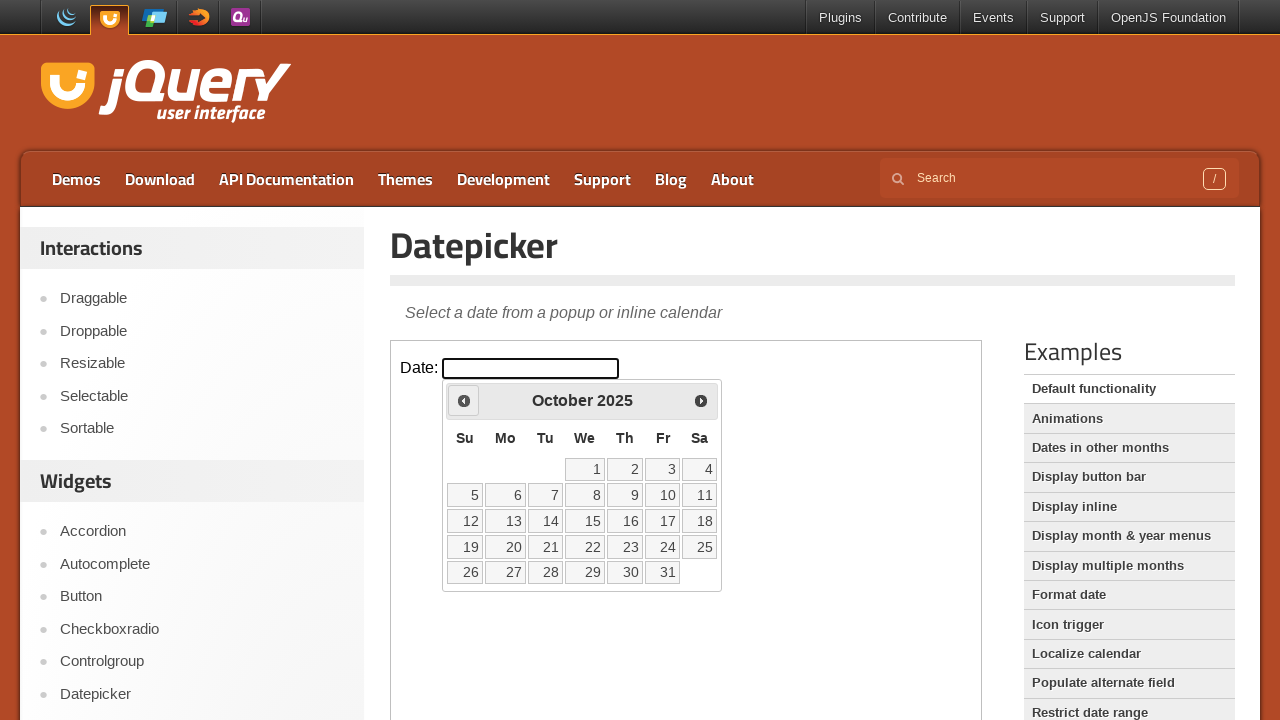

Retrieved current month: October
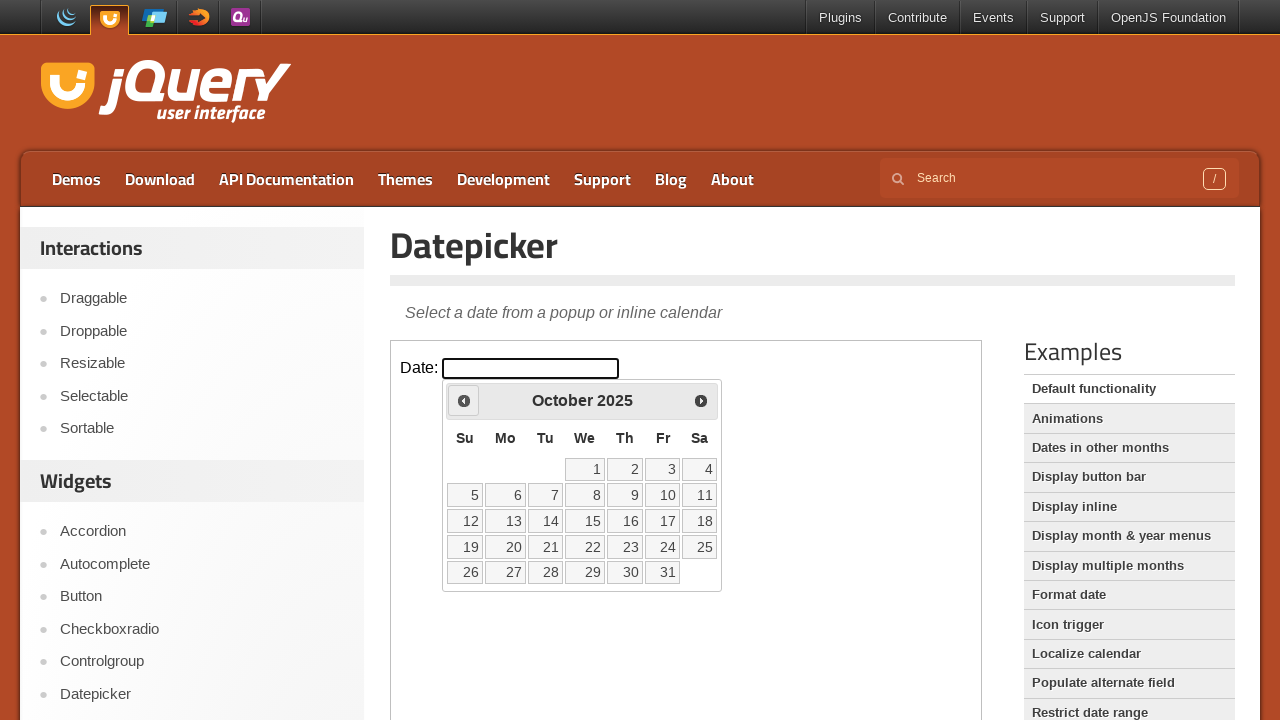

Clicked previous month button to navigate backwards at (464, 400) on iframe >> nth=0 >> internal:control=enter-frame >> span.ui-icon.ui-icon-circle-t
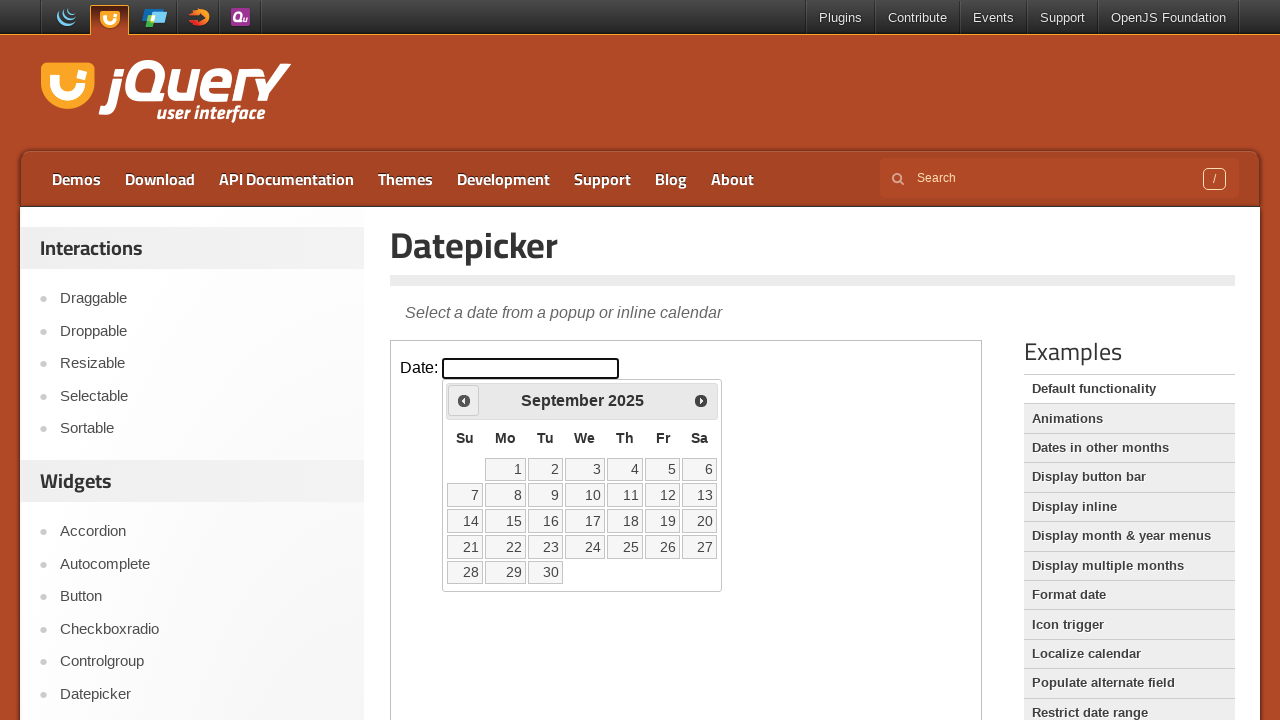

Retrieved current year: 2025
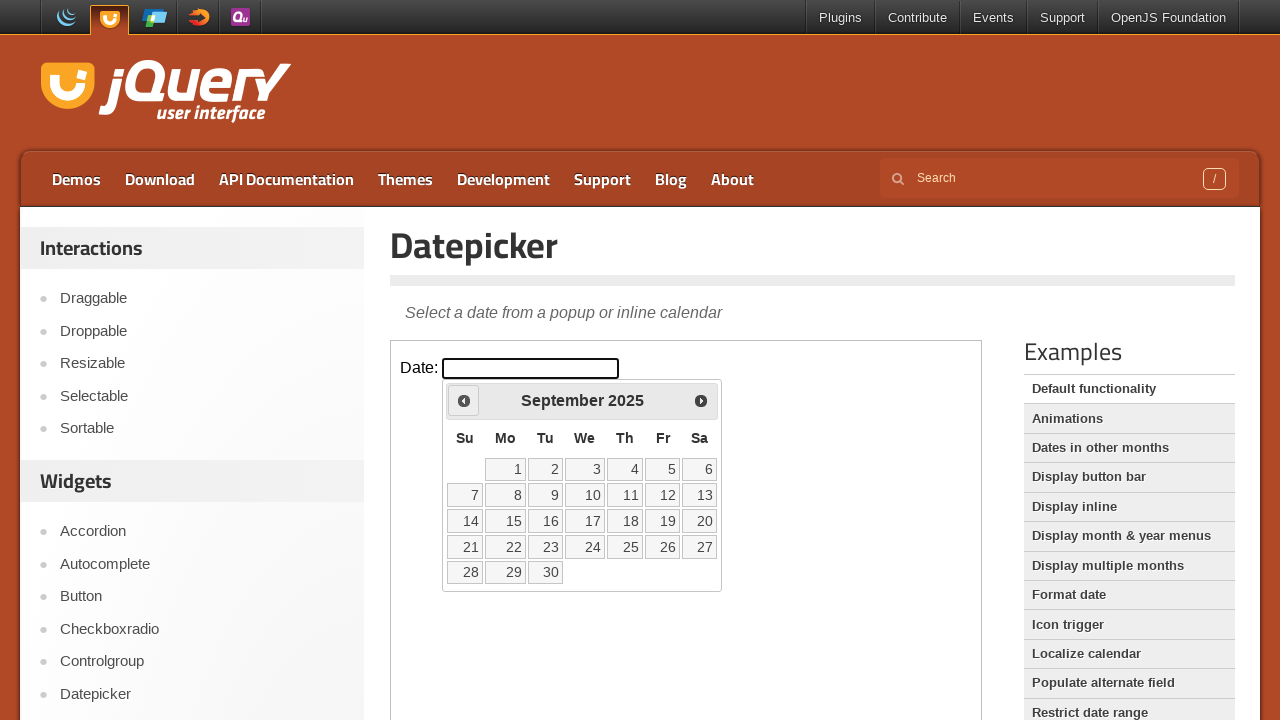

Retrieved current month: September
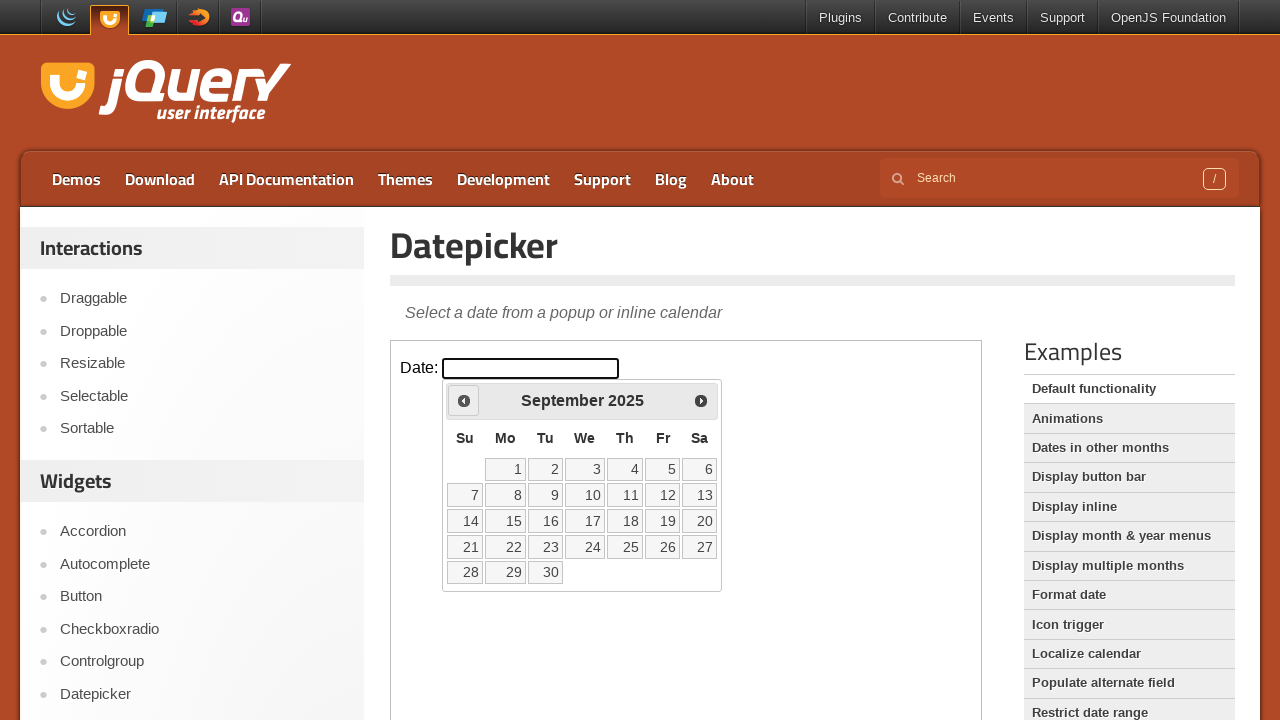

Clicked previous month button to navigate backwards at (464, 400) on iframe >> nth=0 >> internal:control=enter-frame >> span.ui-icon.ui-icon-circle-t
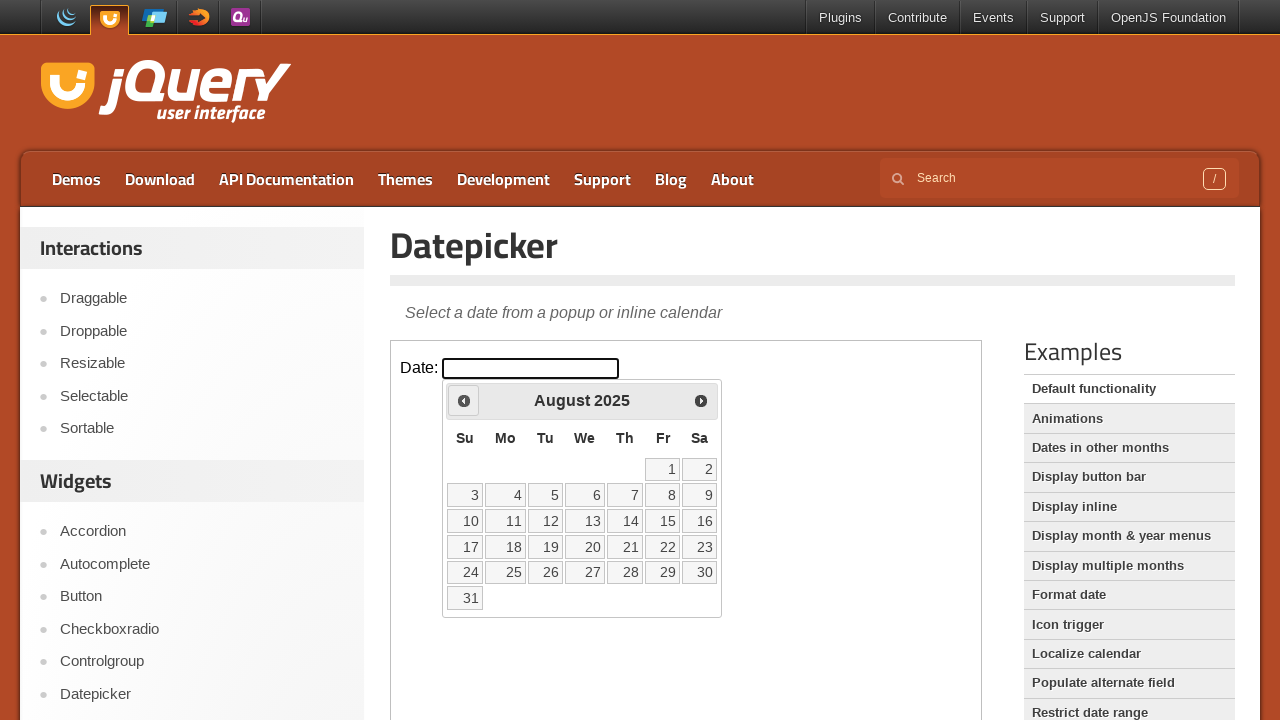

Retrieved current year: 2025
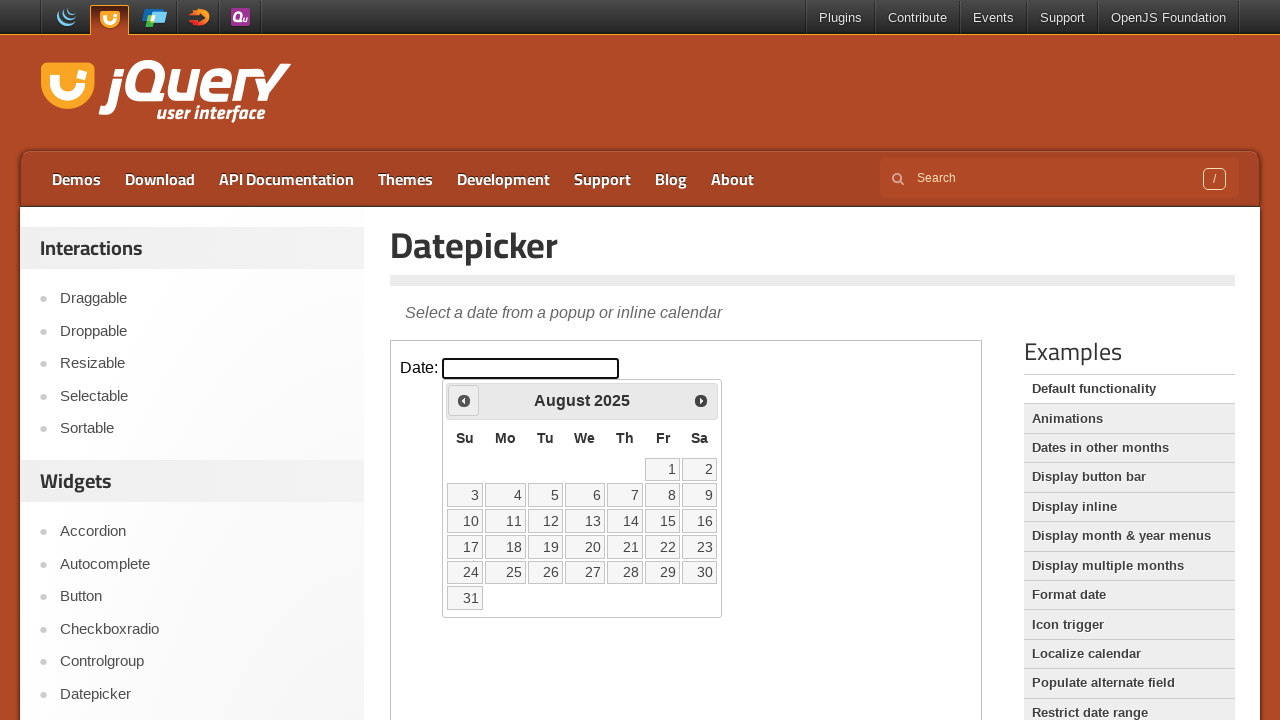

Retrieved current month: August
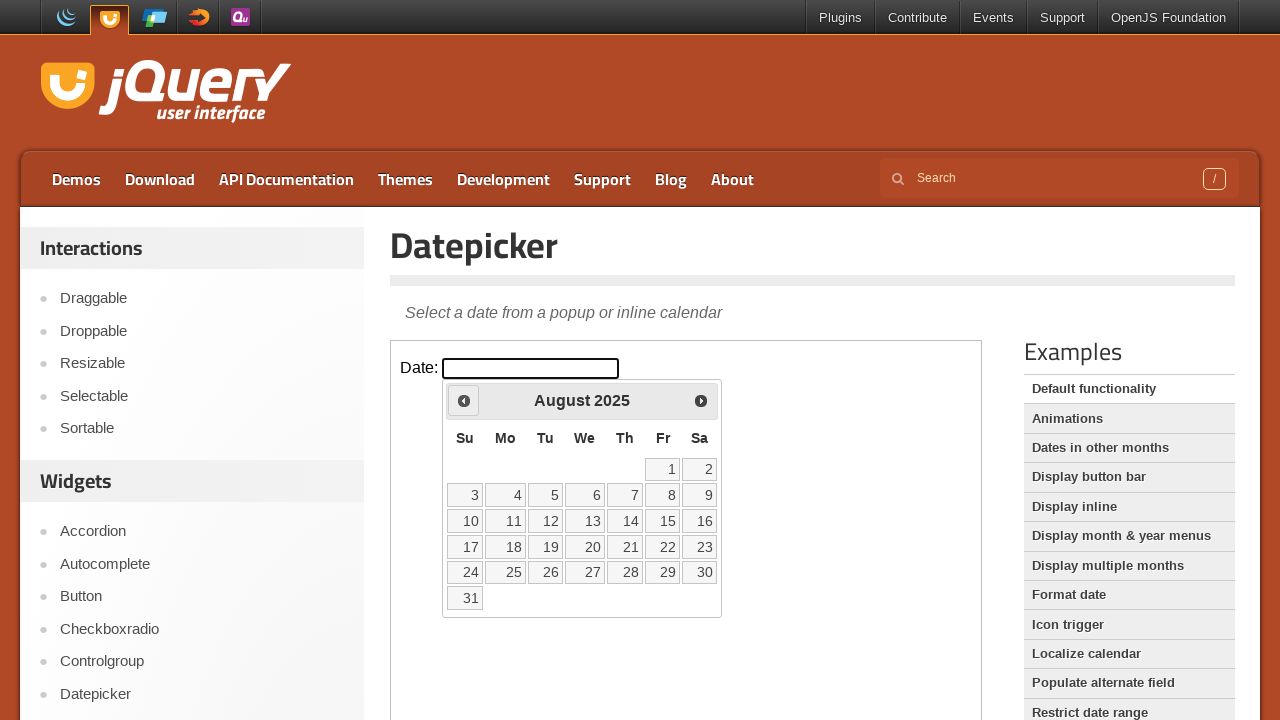

Clicked previous month button to navigate backwards at (464, 400) on iframe >> nth=0 >> internal:control=enter-frame >> span.ui-icon.ui-icon-circle-t
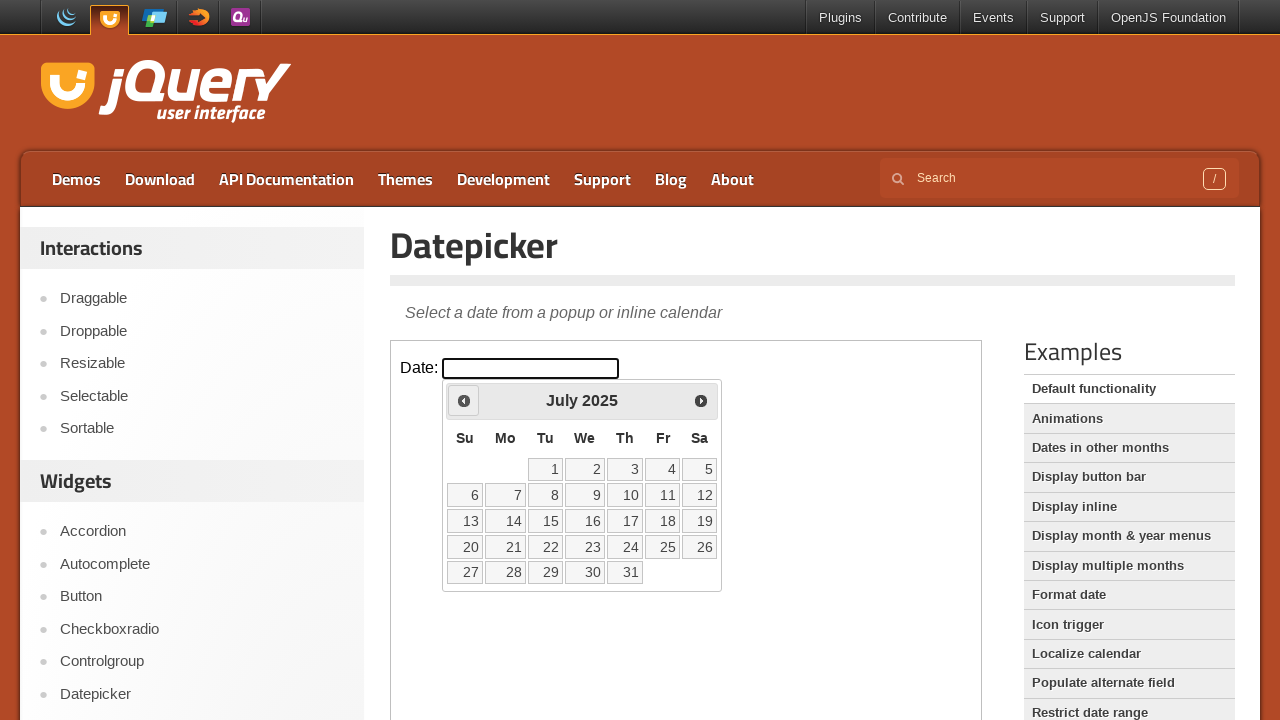

Retrieved current year: 2025
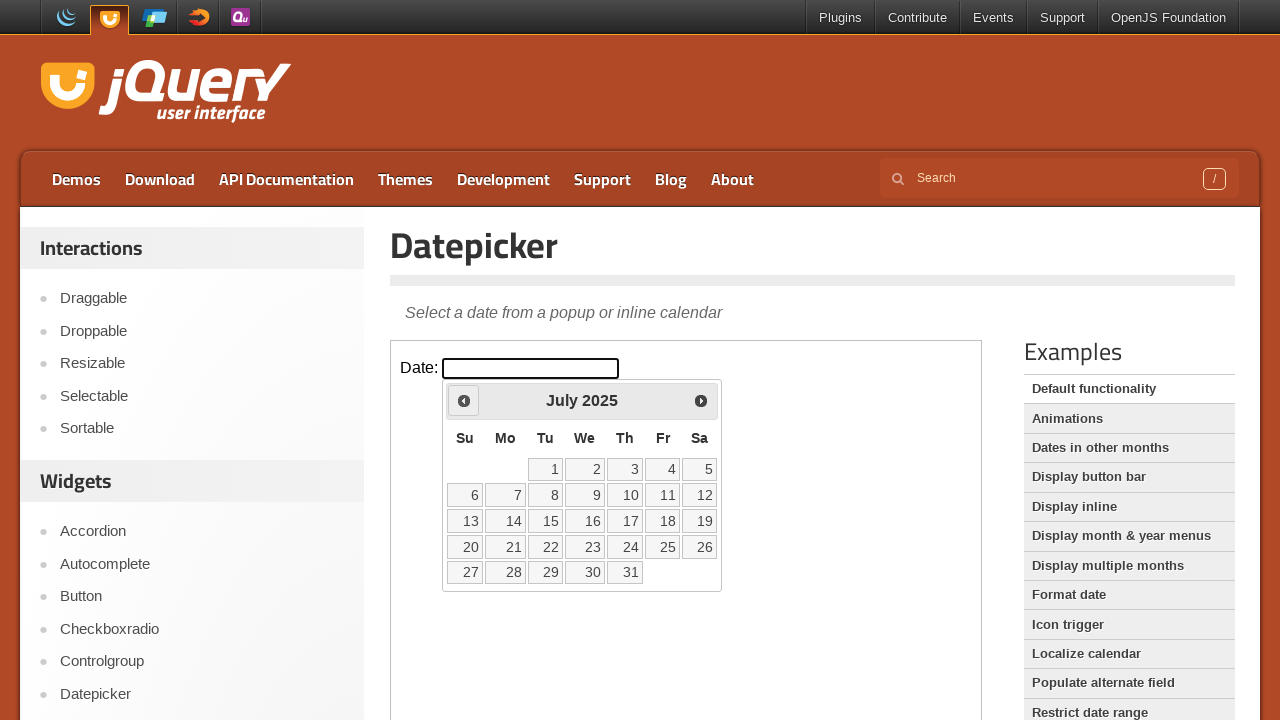

Retrieved current month: July
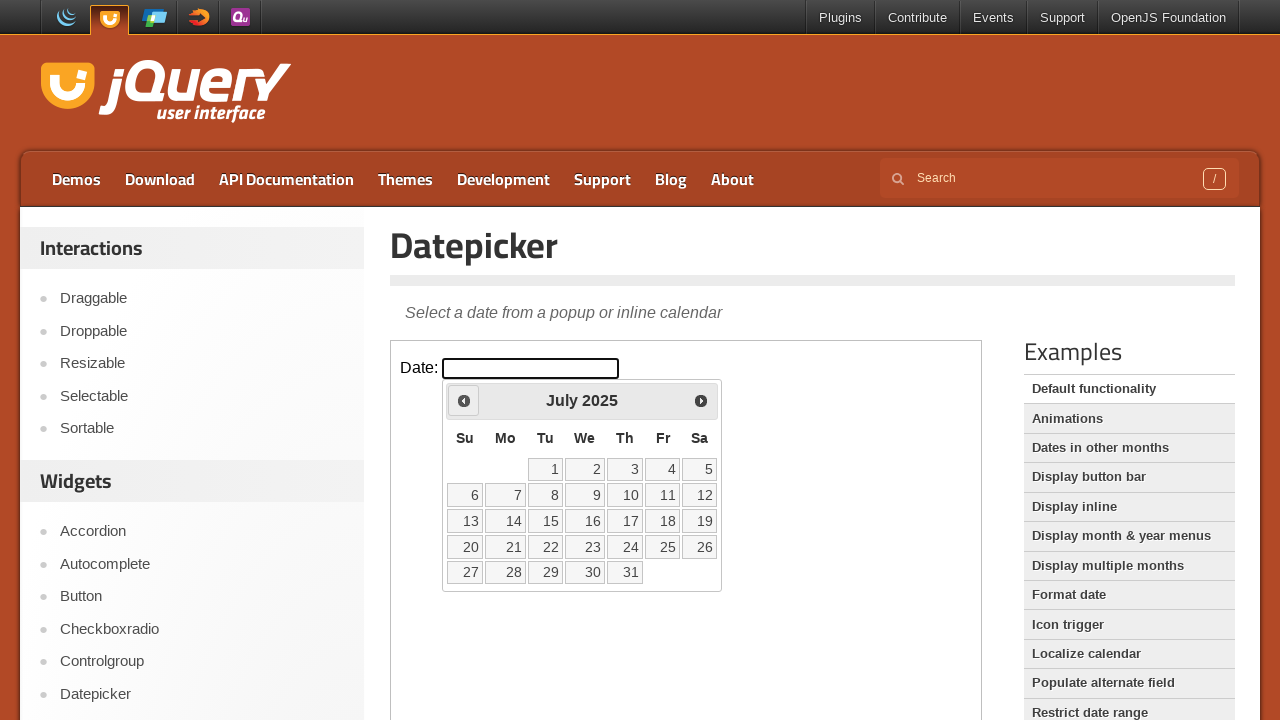

Clicked previous month button to navigate backwards at (464, 400) on iframe >> nth=0 >> internal:control=enter-frame >> span.ui-icon.ui-icon-circle-t
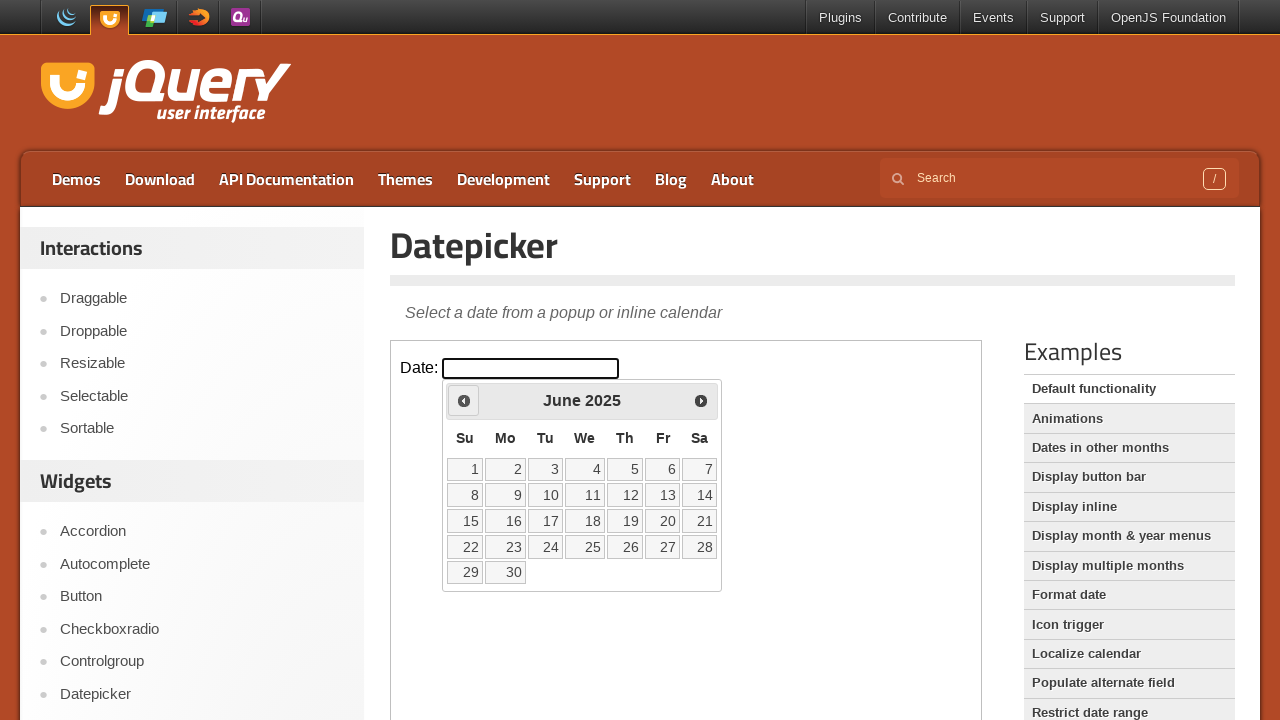

Retrieved current year: 2025
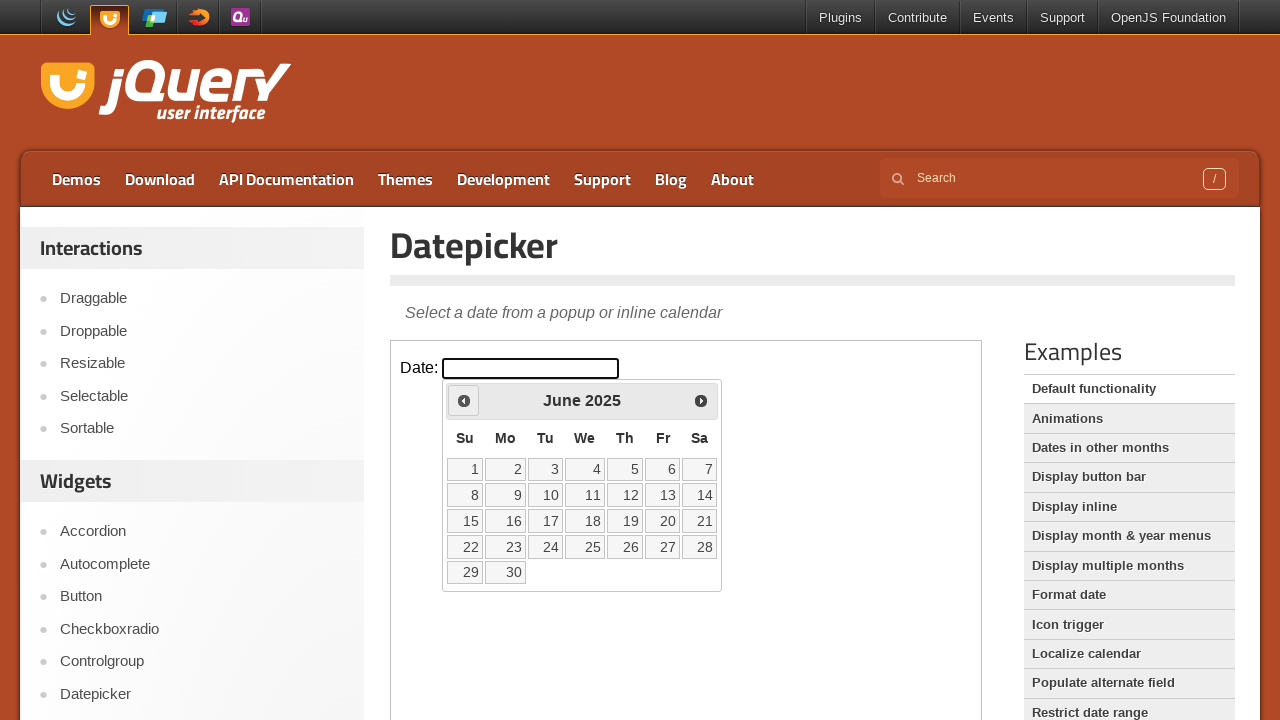

Retrieved current month: June
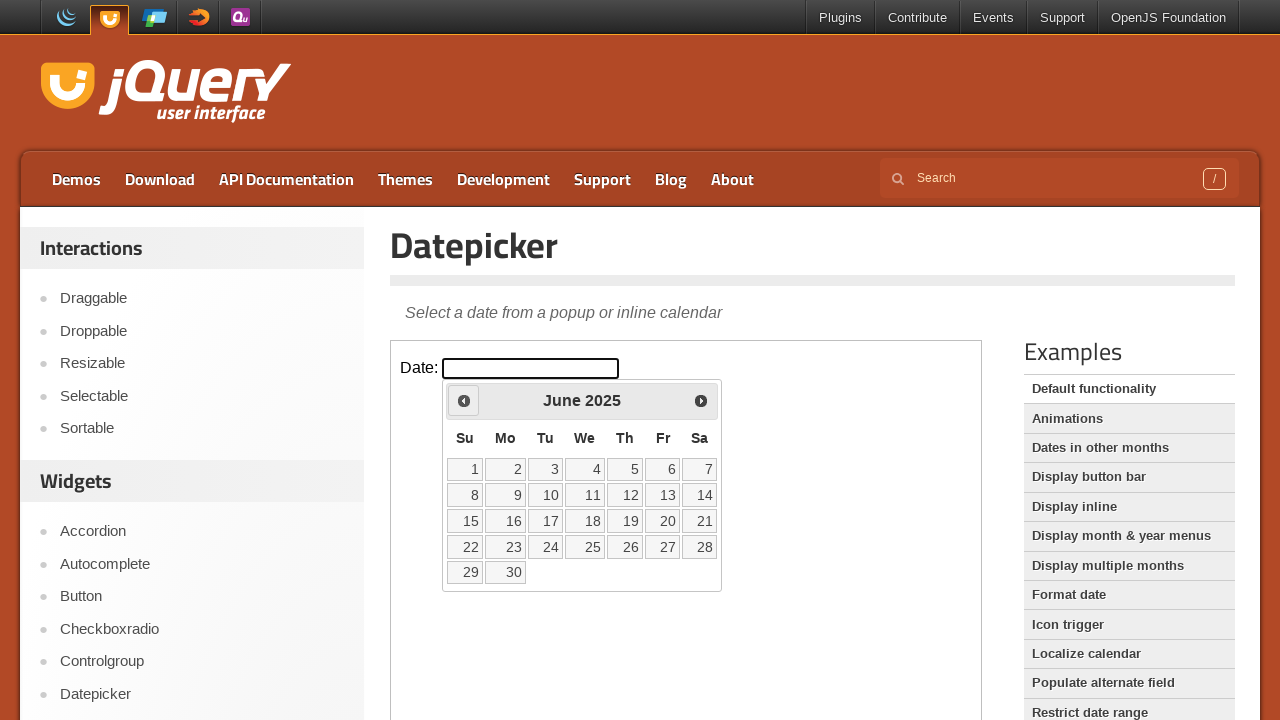

Clicked previous month button to navigate backwards at (464, 400) on iframe >> nth=0 >> internal:control=enter-frame >> span.ui-icon.ui-icon-circle-t
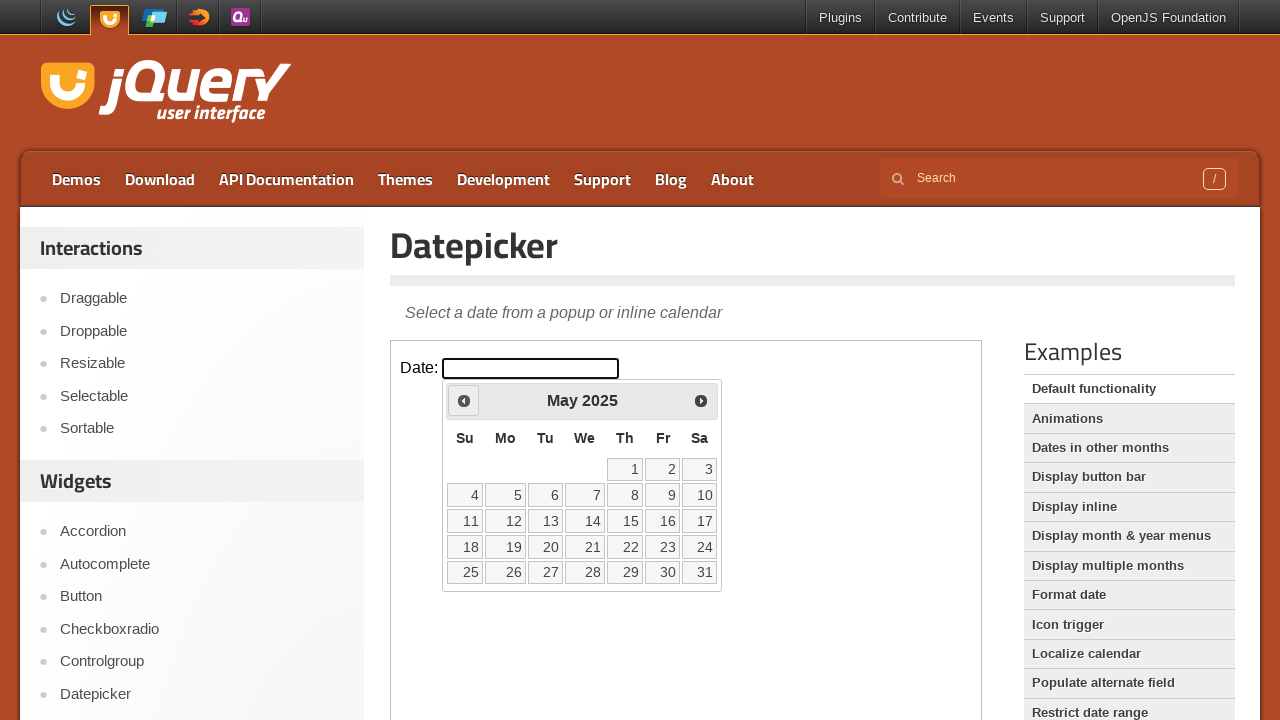

Retrieved current year: 2025
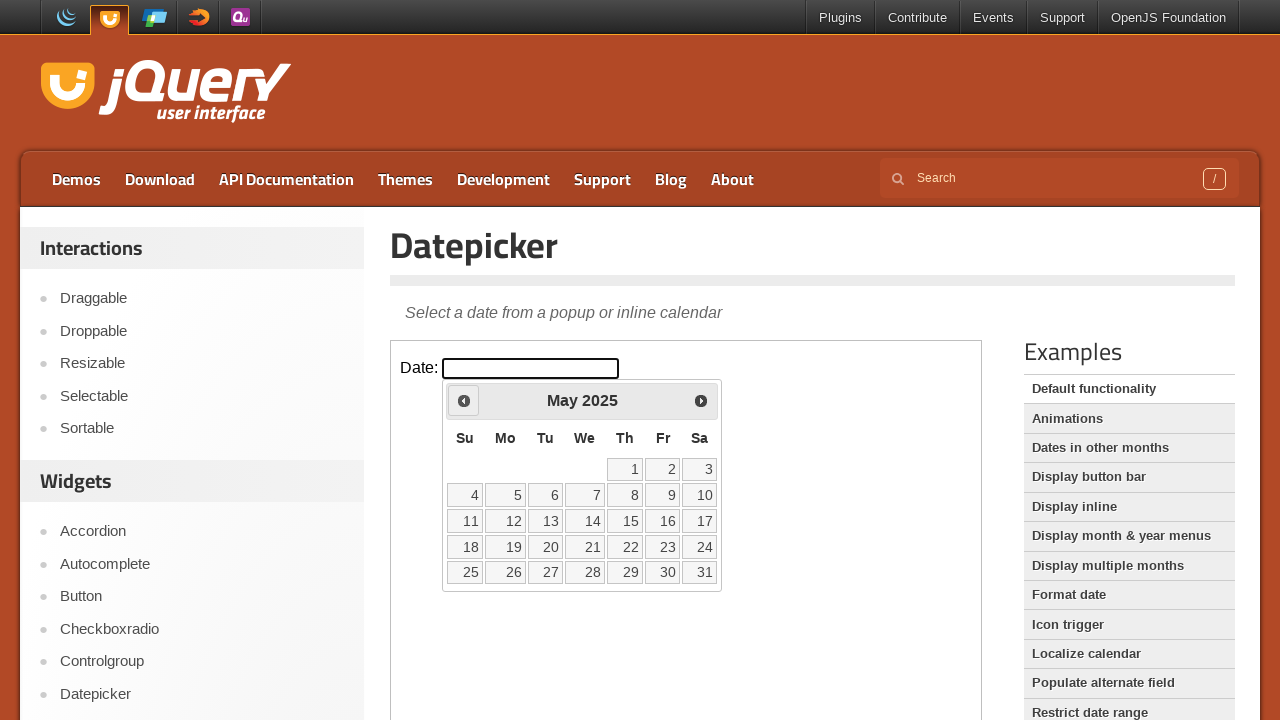

Retrieved current month: May
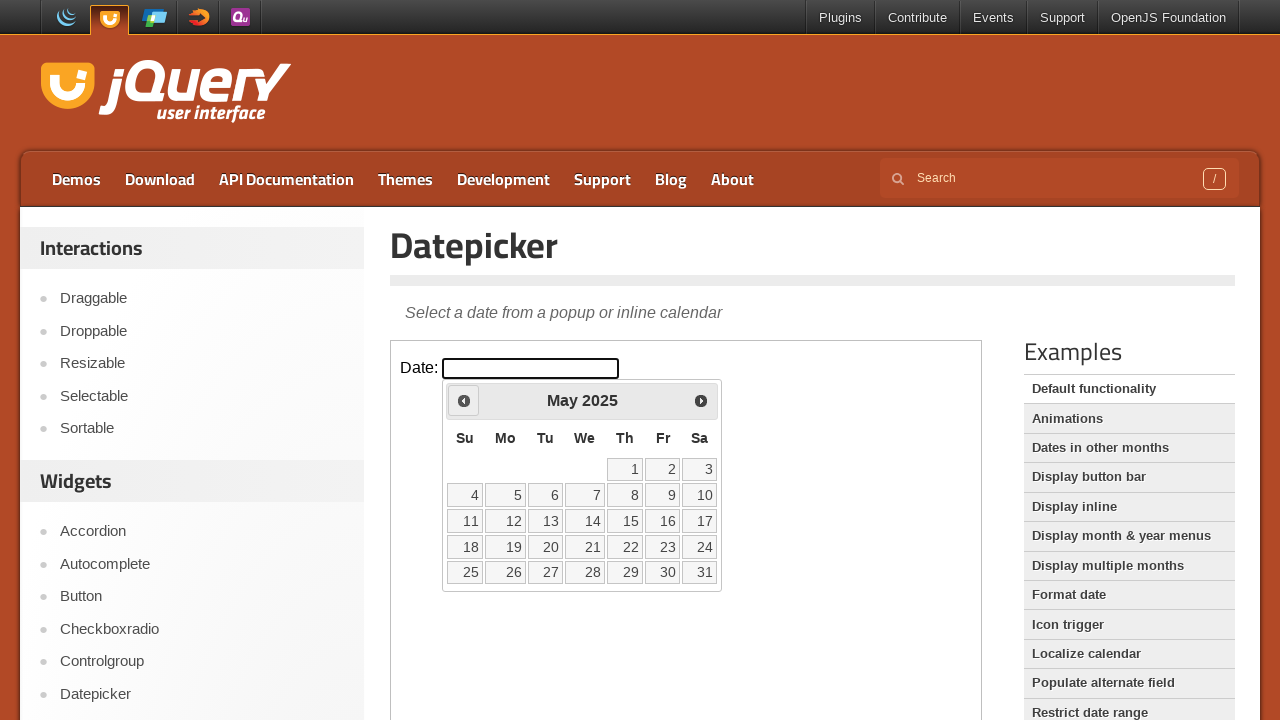

Clicked previous month button to navigate backwards at (464, 400) on iframe >> nth=0 >> internal:control=enter-frame >> span.ui-icon.ui-icon-circle-t
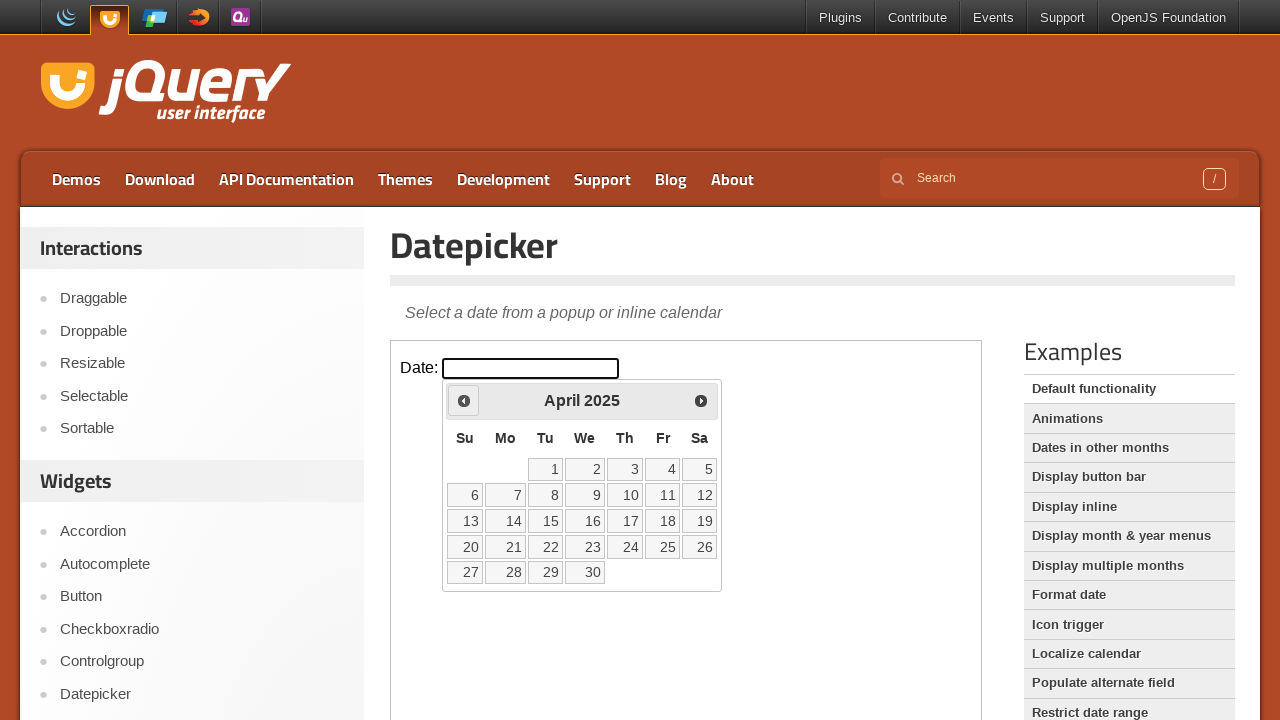

Retrieved current year: 2025
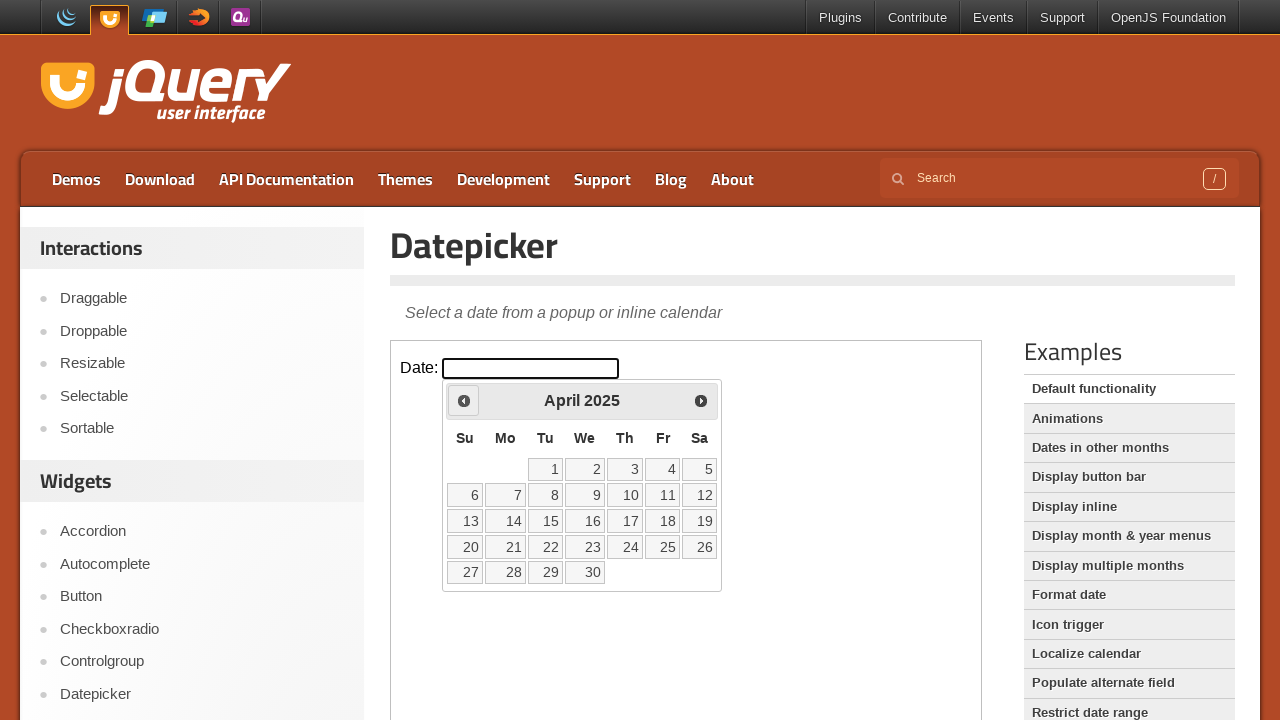

Retrieved current month: April
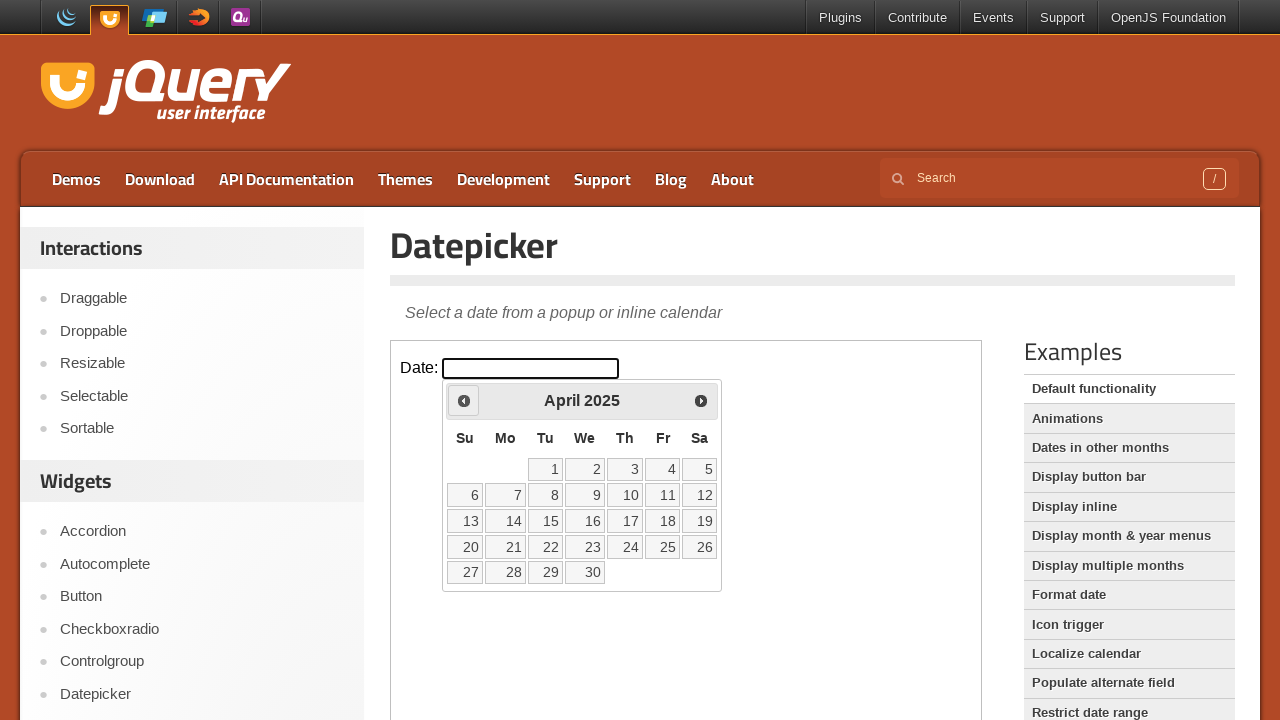

Clicked previous month button to navigate backwards at (464, 400) on iframe >> nth=0 >> internal:control=enter-frame >> span.ui-icon.ui-icon-circle-t
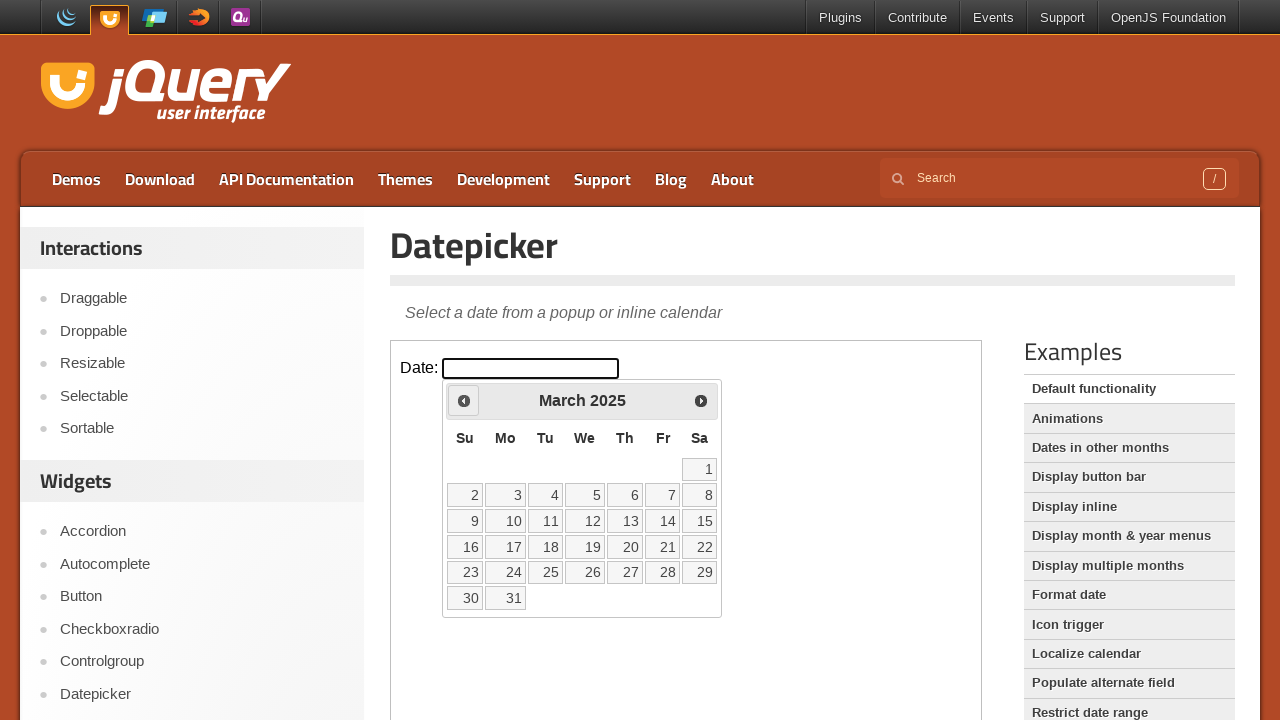

Retrieved current year: 2025
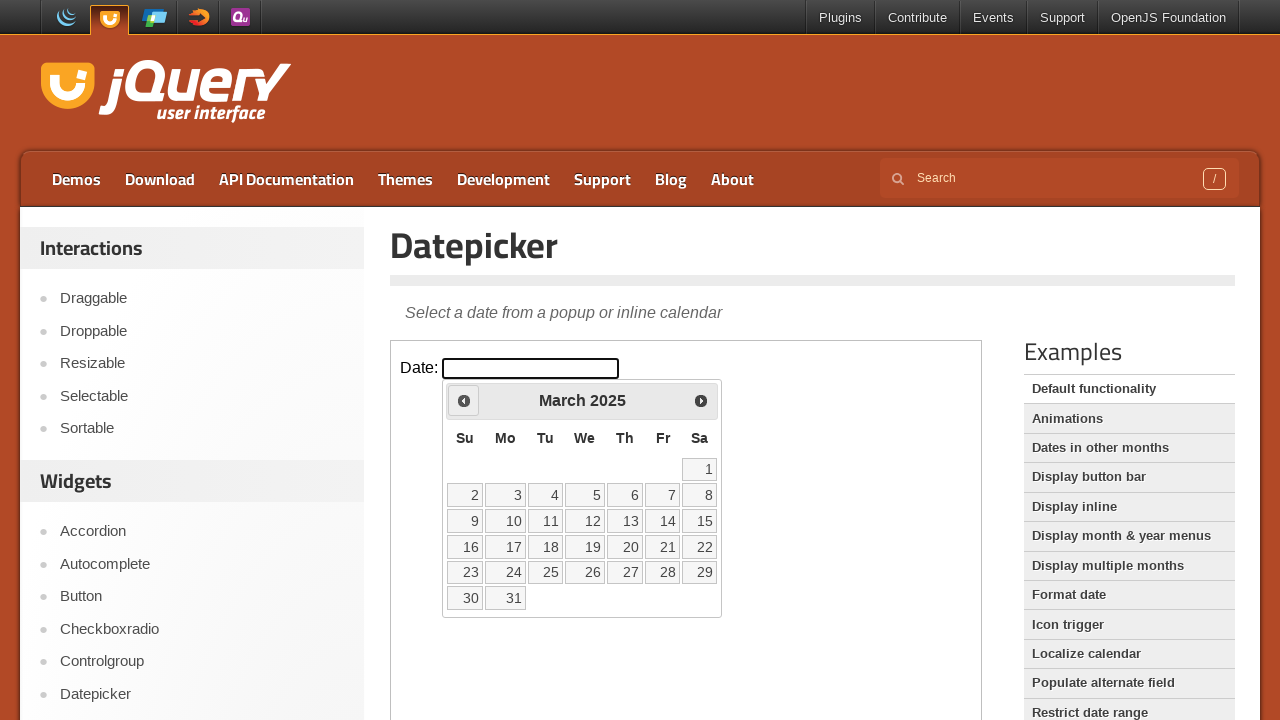

Retrieved current month: March
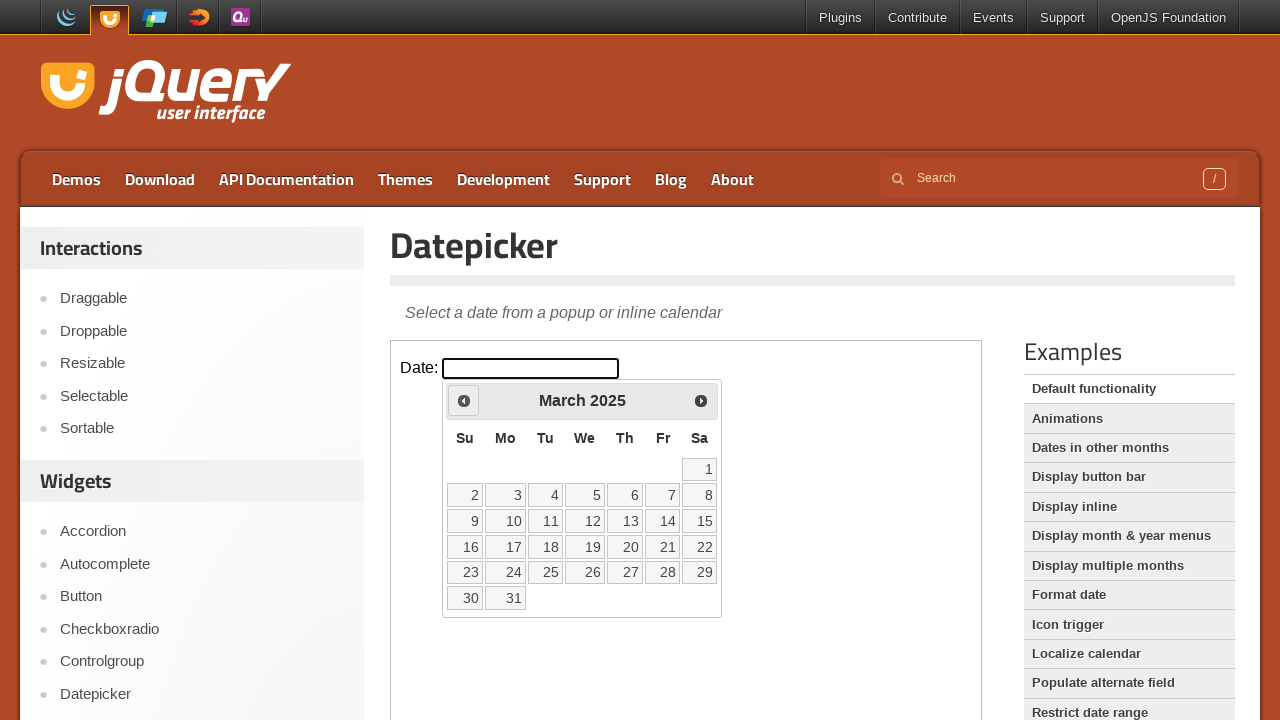

Clicked previous month button to navigate backwards at (464, 400) on iframe >> nth=0 >> internal:control=enter-frame >> span.ui-icon.ui-icon-circle-t
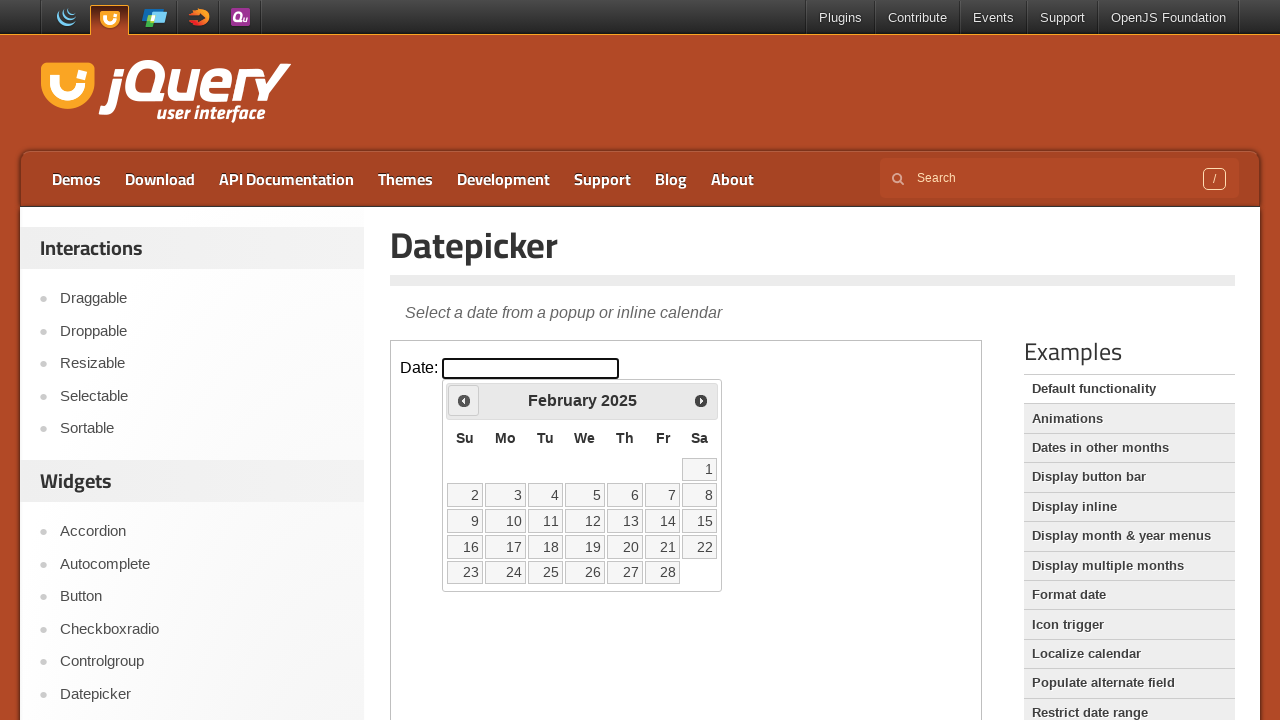

Retrieved current year: 2025
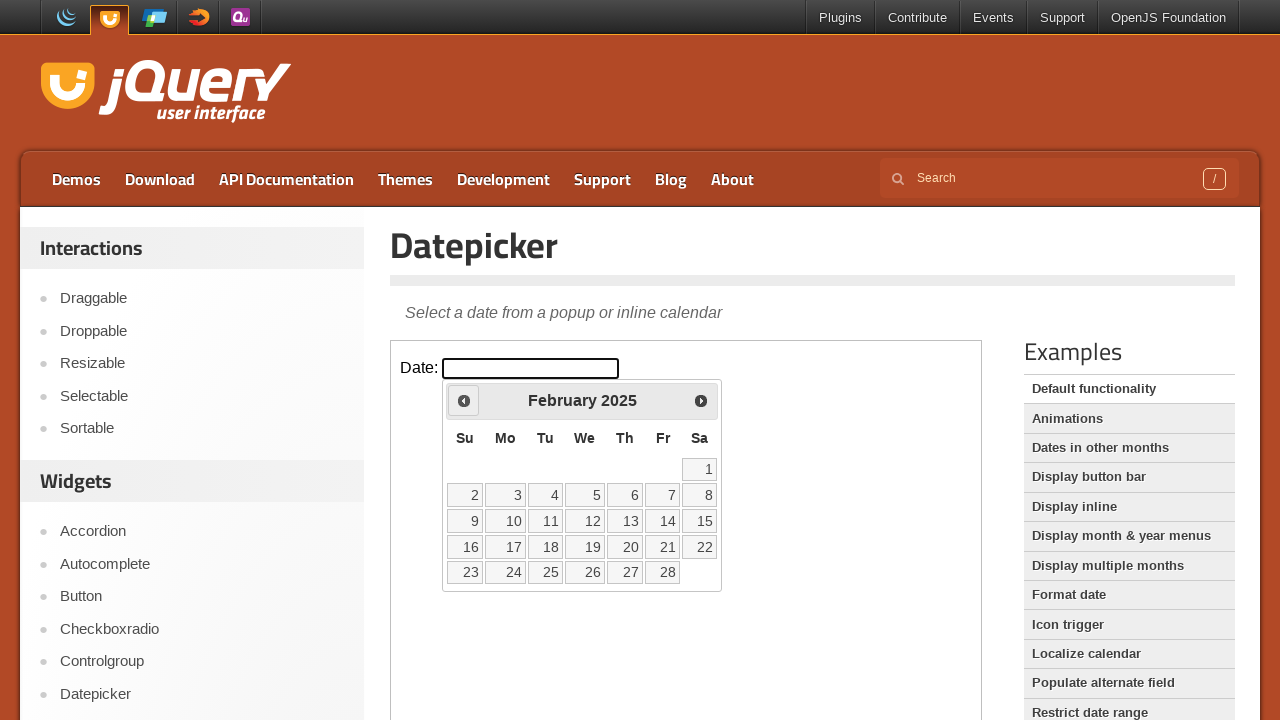

Retrieved current month: February
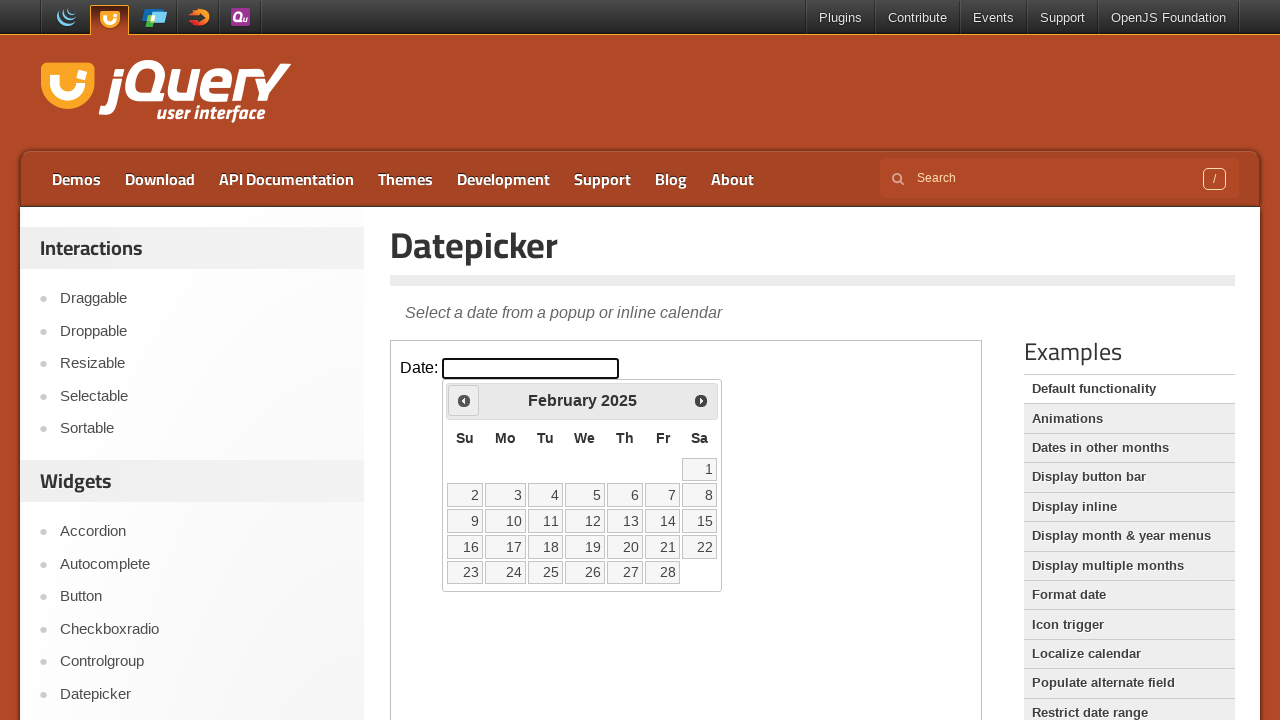

Clicked previous month button to navigate backwards at (464, 400) on iframe >> nth=0 >> internal:control=enter-frame >> span.ui-icon.ui-icon-circle-t
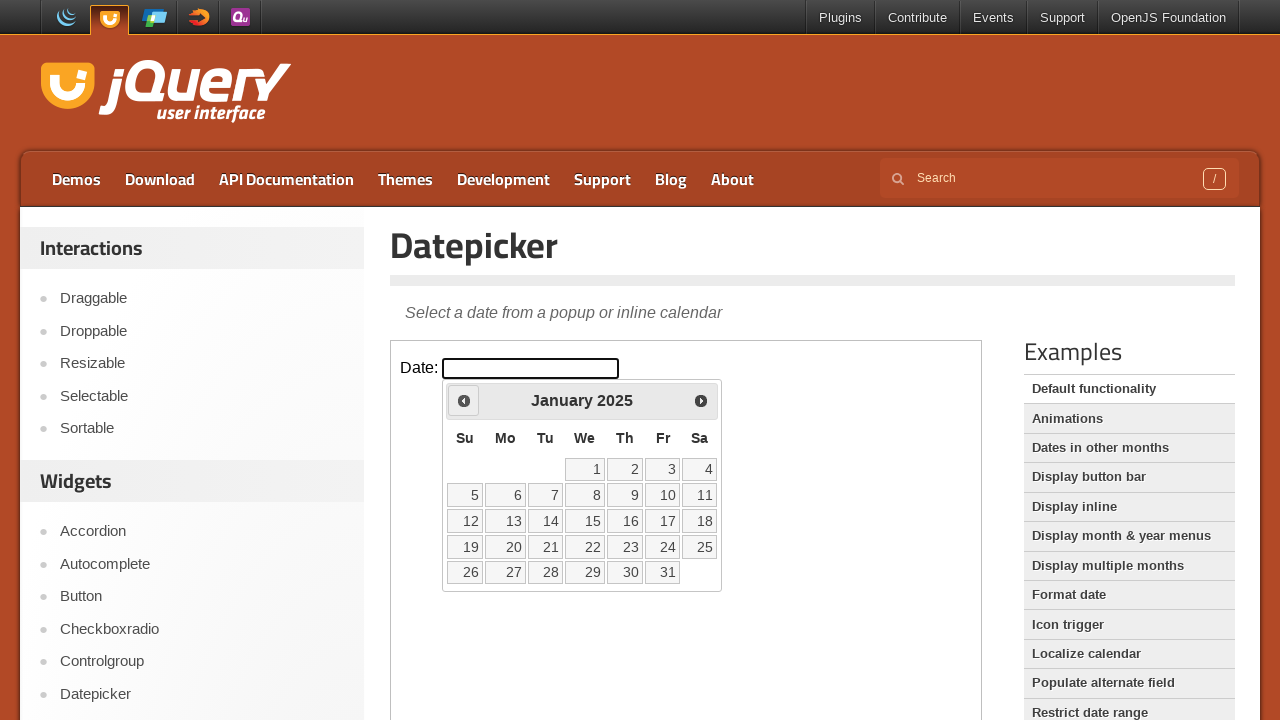

Retrieved current year: 2025
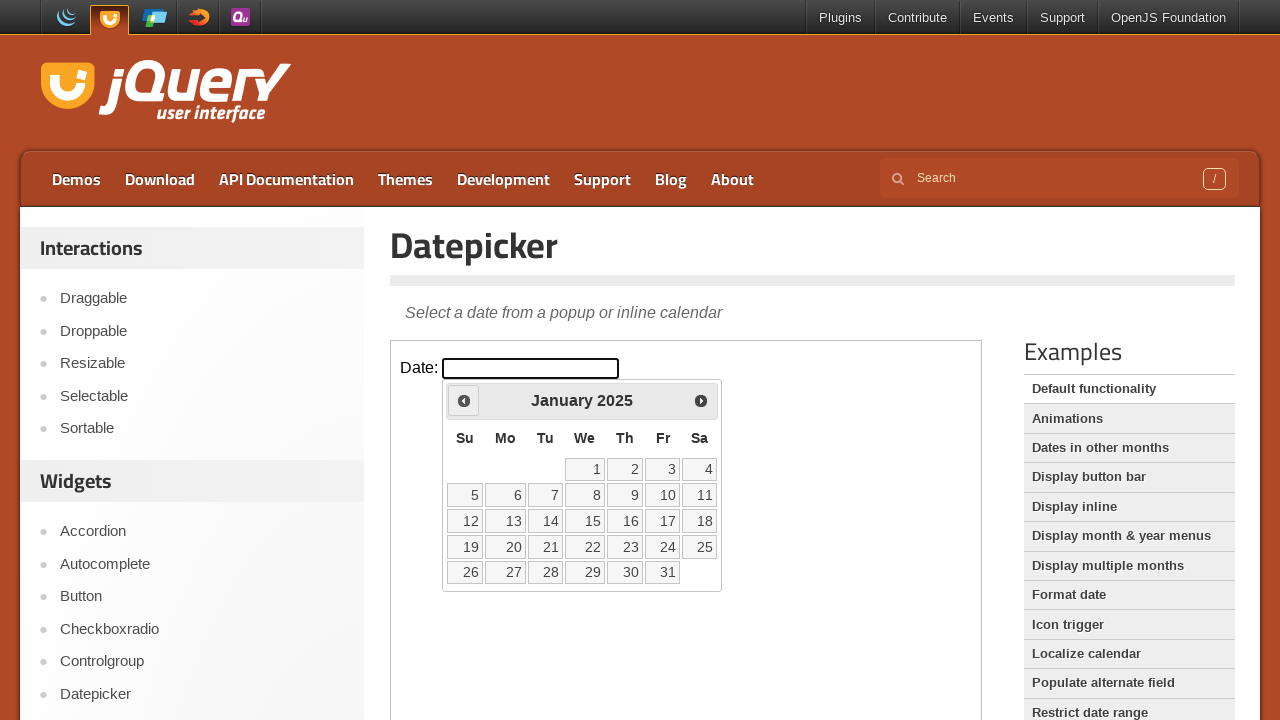

Retrieved current month: January
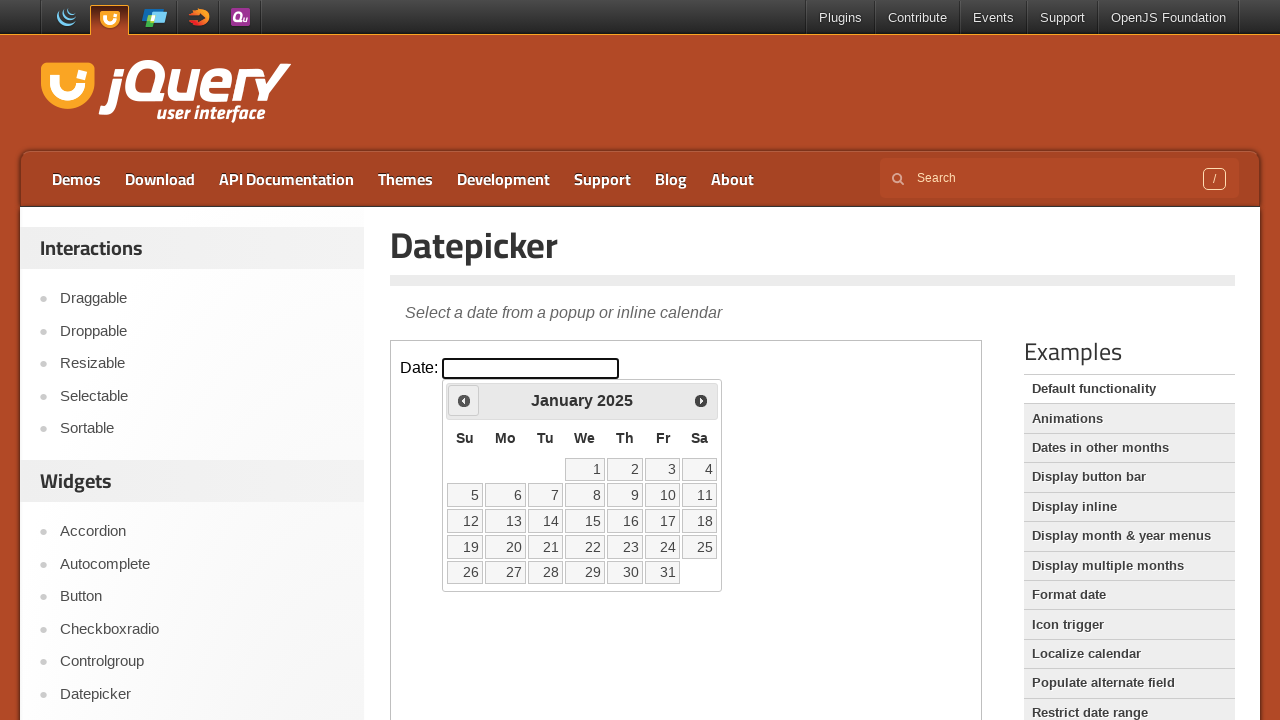

Clicked previous month button to navigate backwards at (464, 400) on iframe >> nth=0 >> internal:control=enter-frame >> span.ui-icon.ui-icon-circle-t
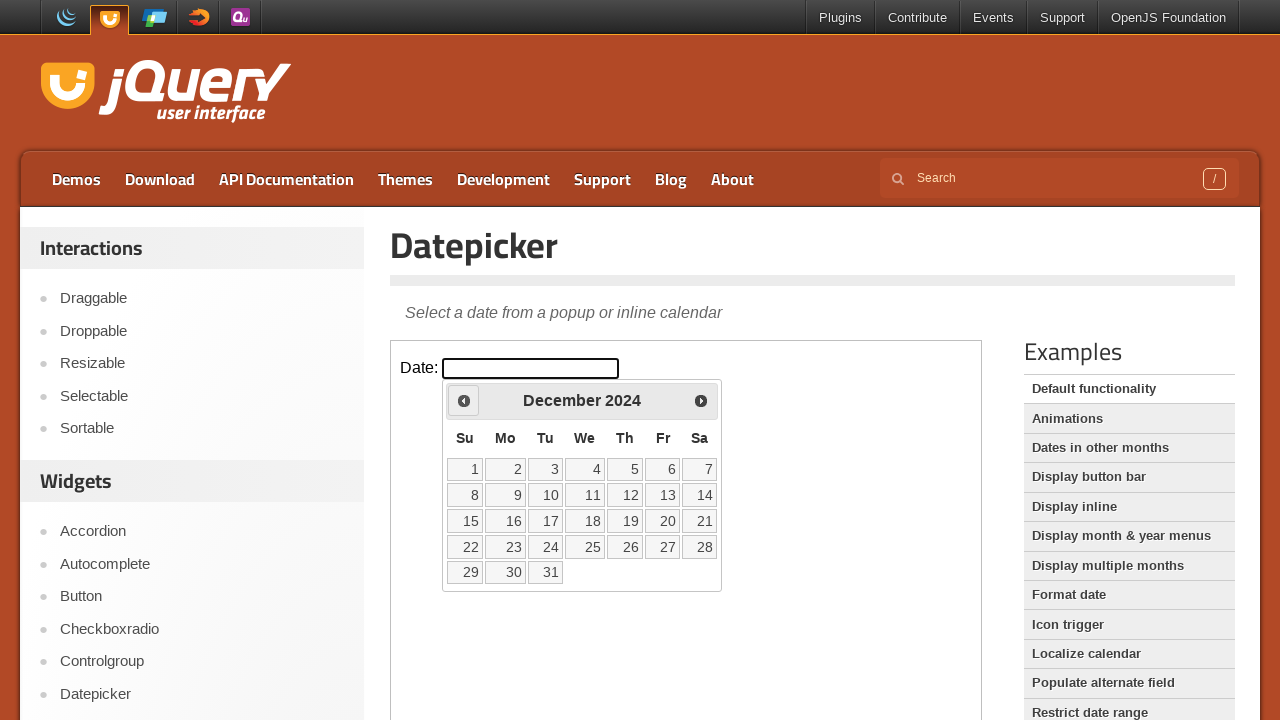

Retrieved current year: 2024
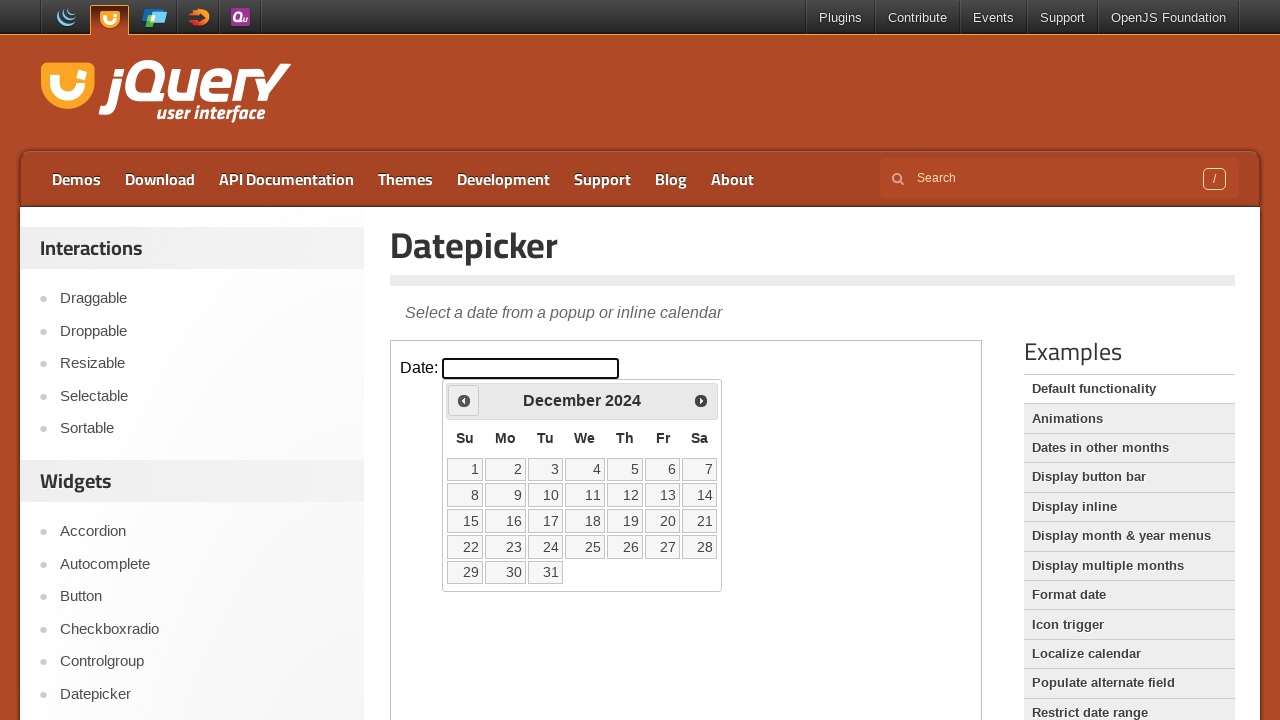

Retrieved current month: December
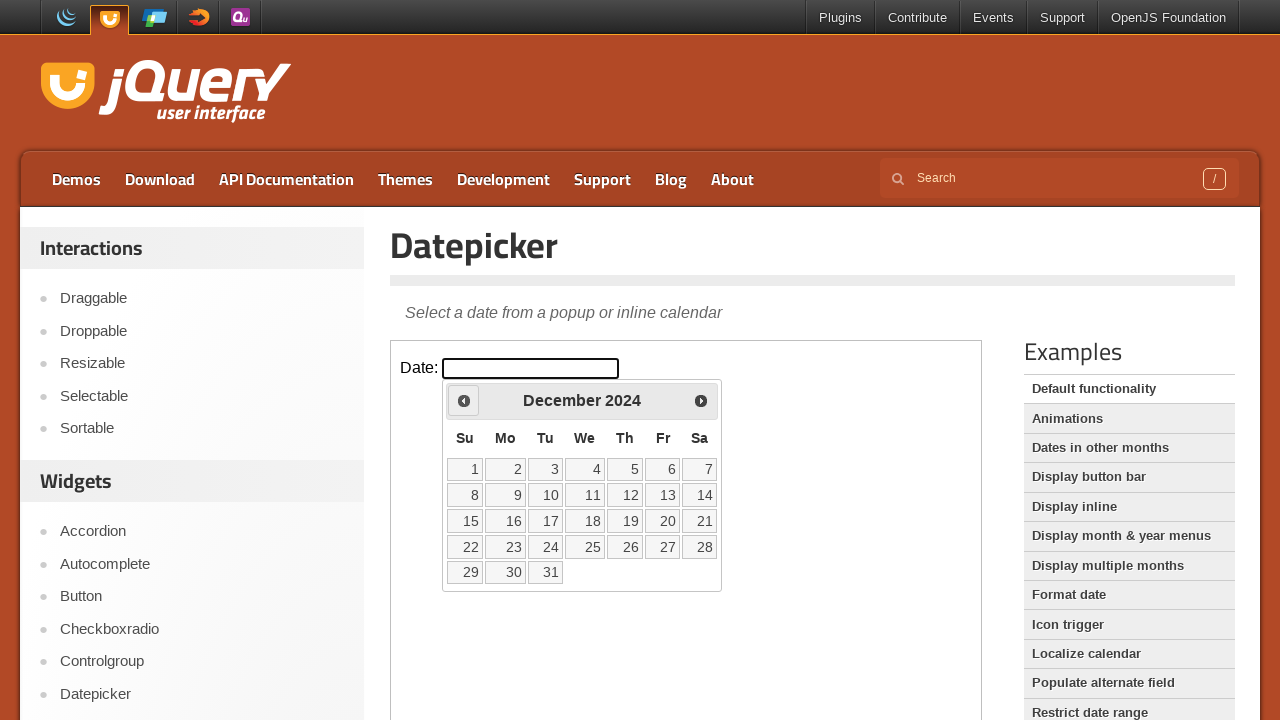

Clicked previous month button to navigate backwards at (464, 400) on iframe >> nth=0 >> internal:control=enter-frame >> span.ui-icon.ui-icon-circle-t
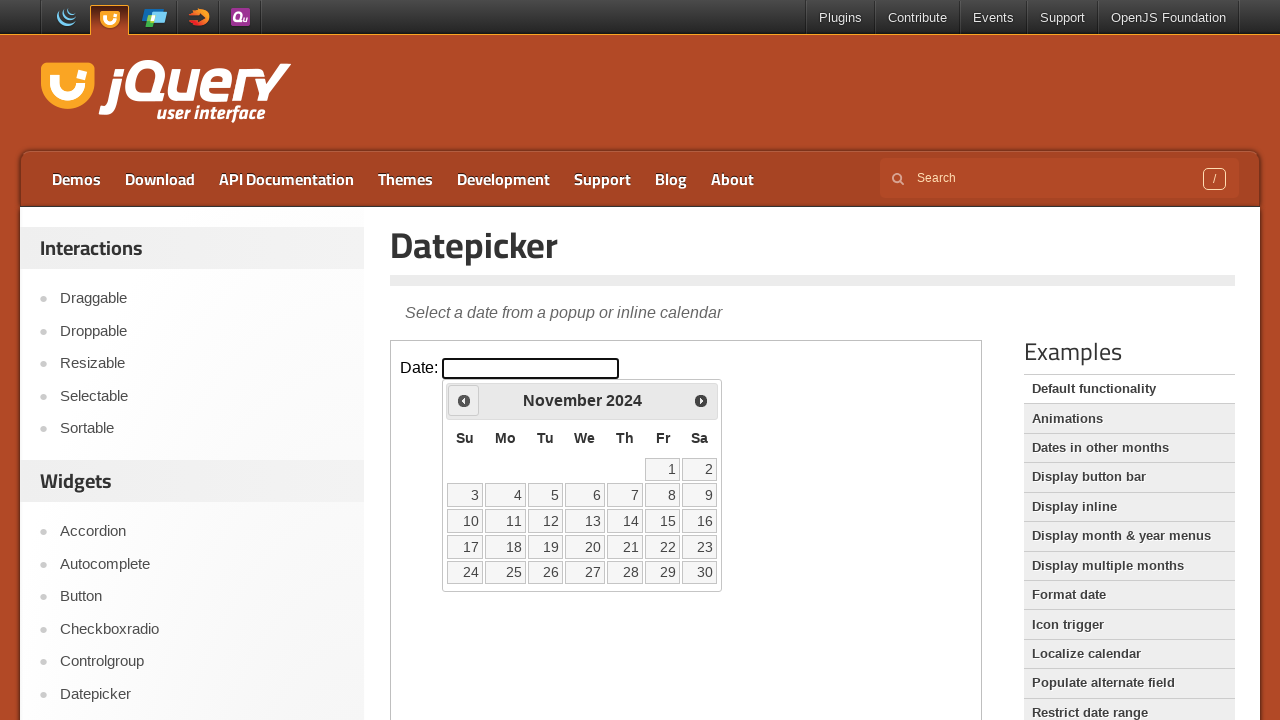

Retrieved current year: 2024
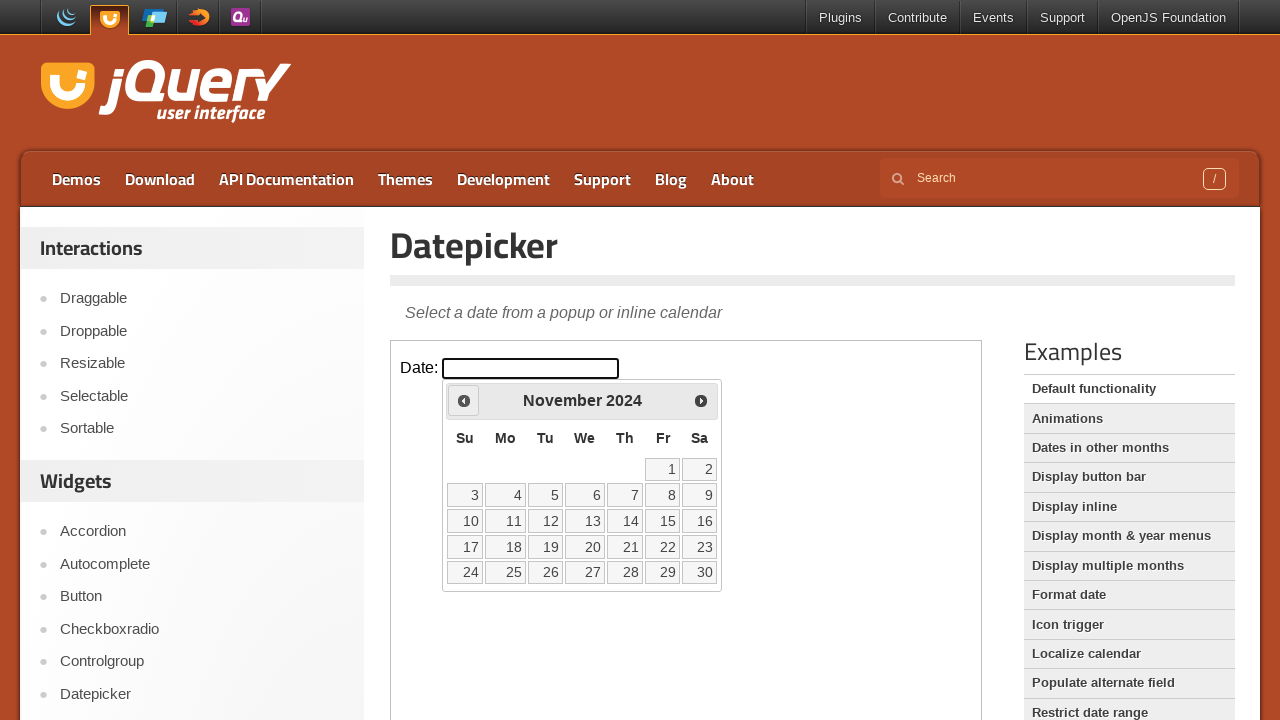

Retrieved current month: November
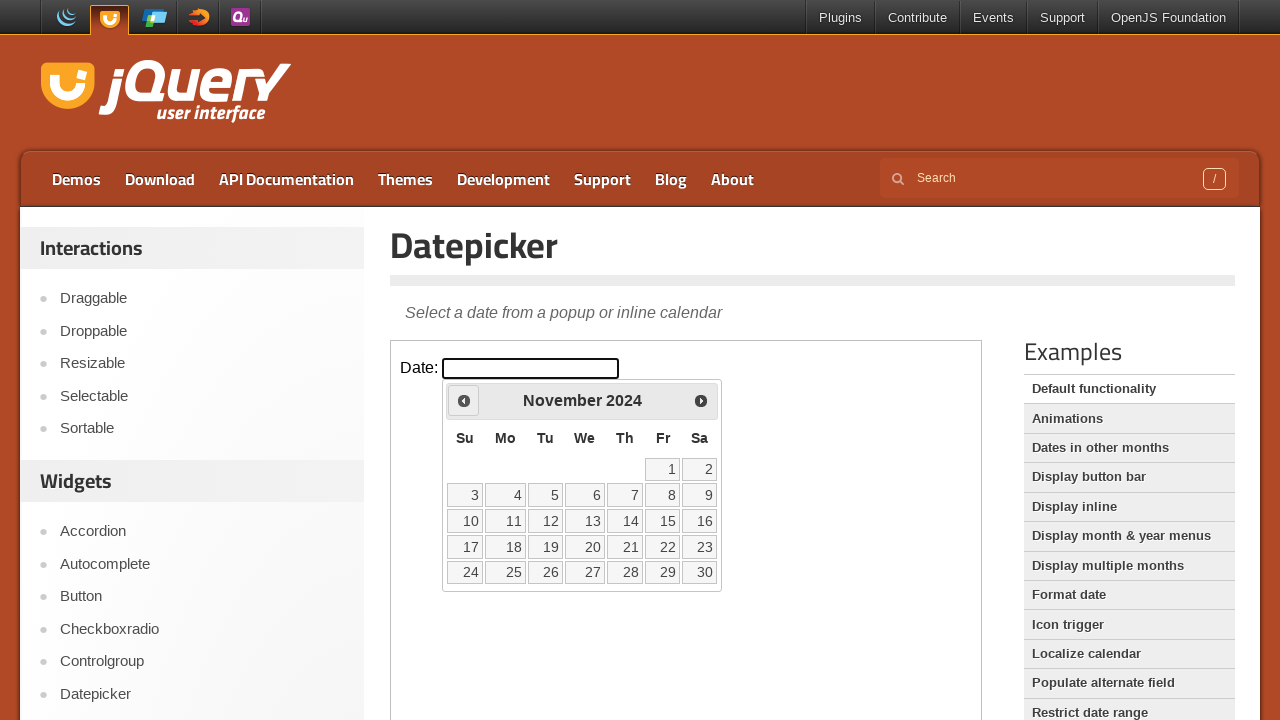

Clicked previous month button to navigate backwards at (464, 400) on iframe >> nth=0 >> internal:control=enter-frame >> span.ui-icon.ui-icon-circle-t
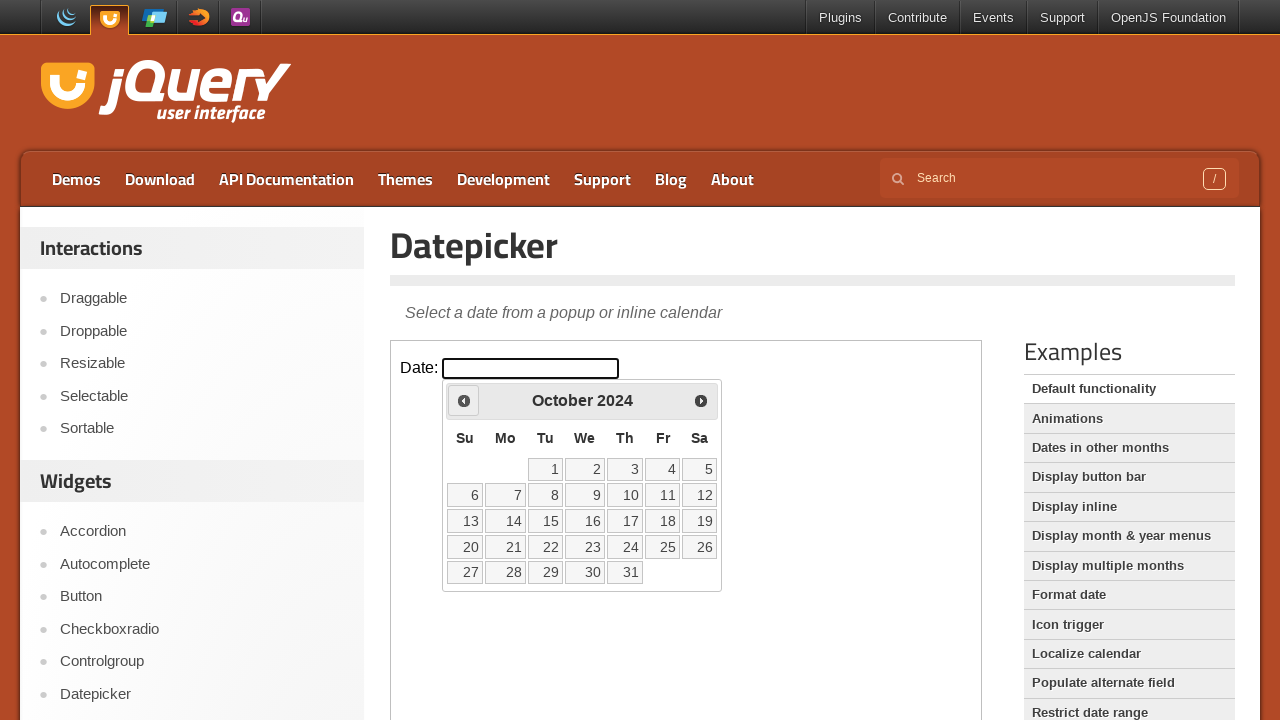

Retrieved current year: 2024
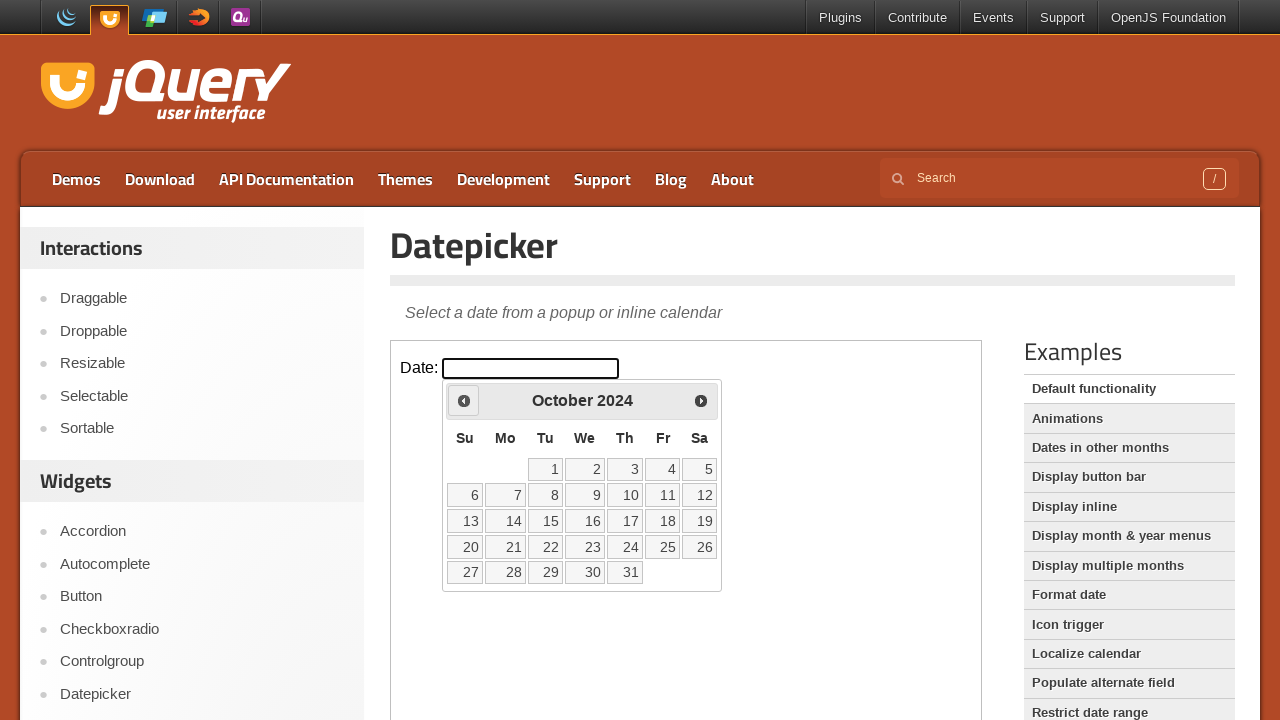

Retrieved current month: October
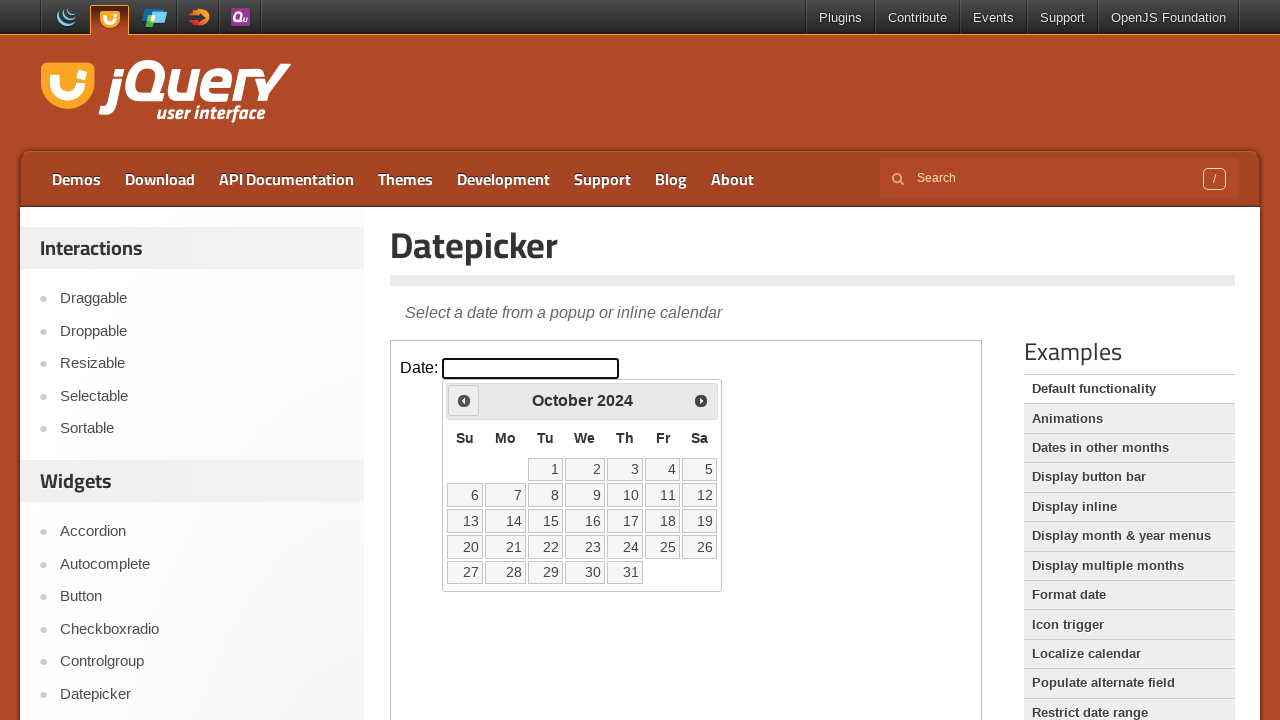

Clicked previous month button to navigate backwards at (464, 400) on iframe >> nth=0 >> internal:control=enter-frame >> span.ui-icon.ui-icon-circle-t
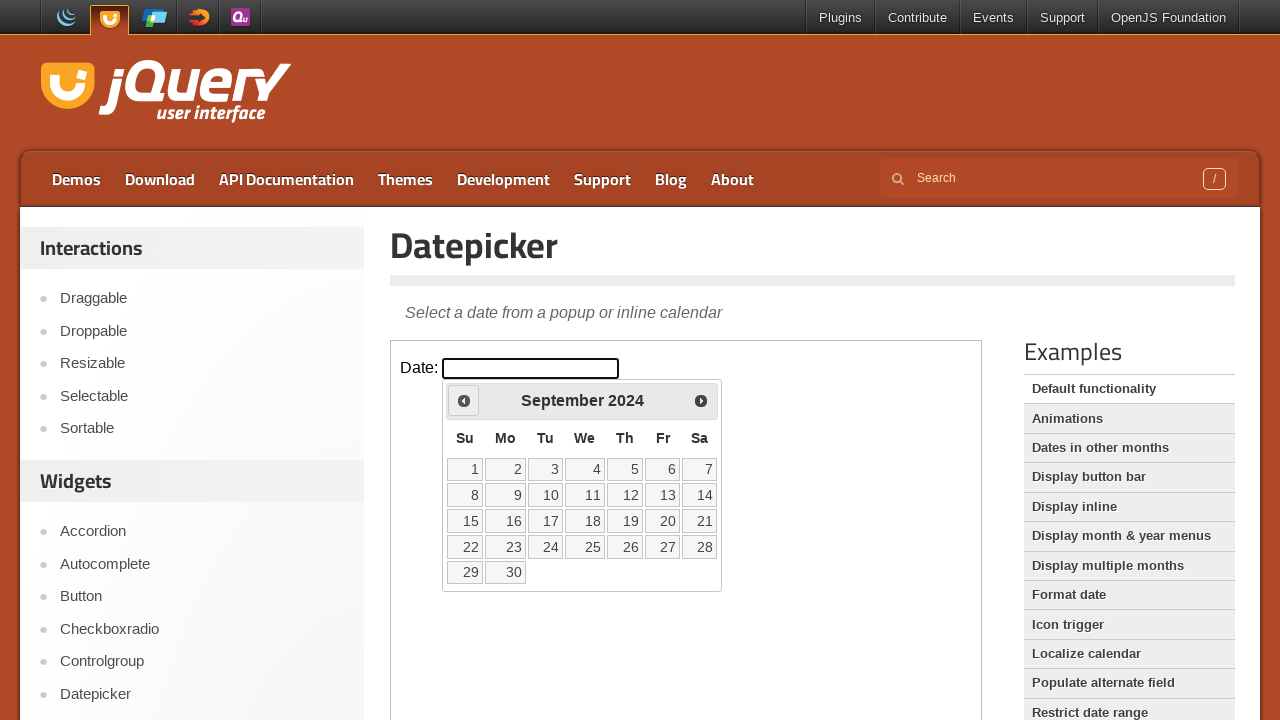

Retrieved current year: 2024
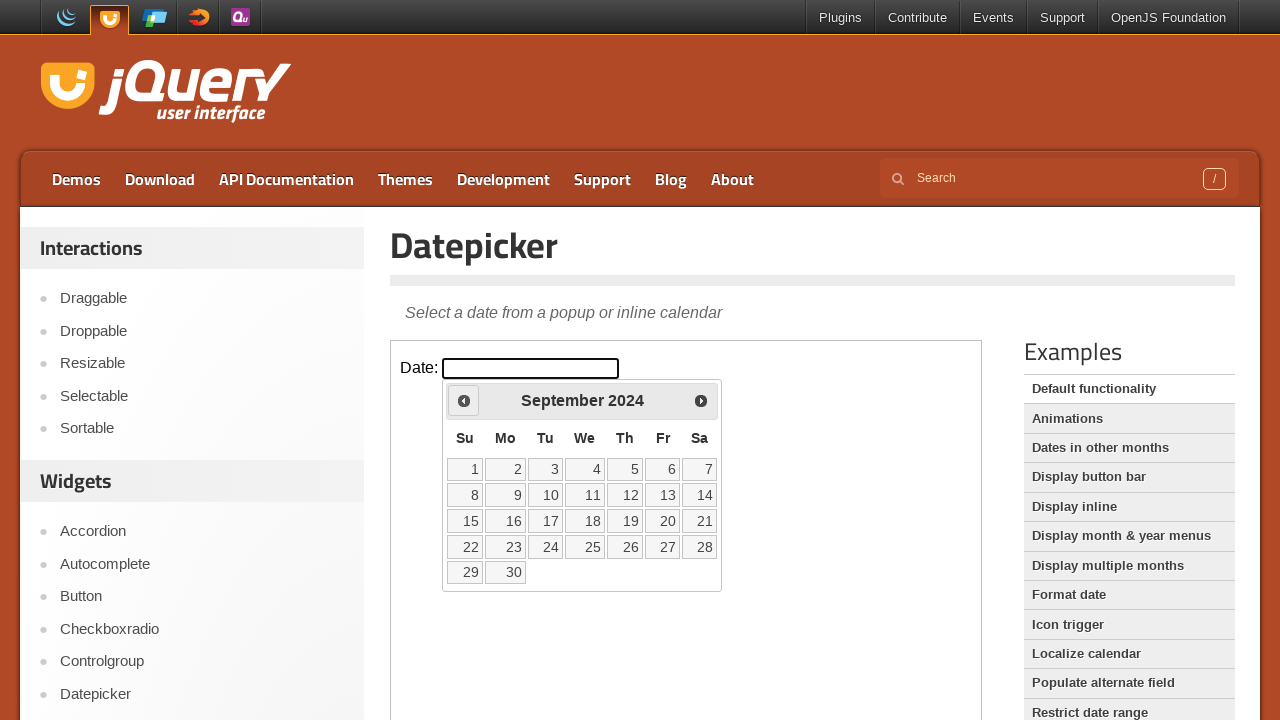

Retrieved current month: September
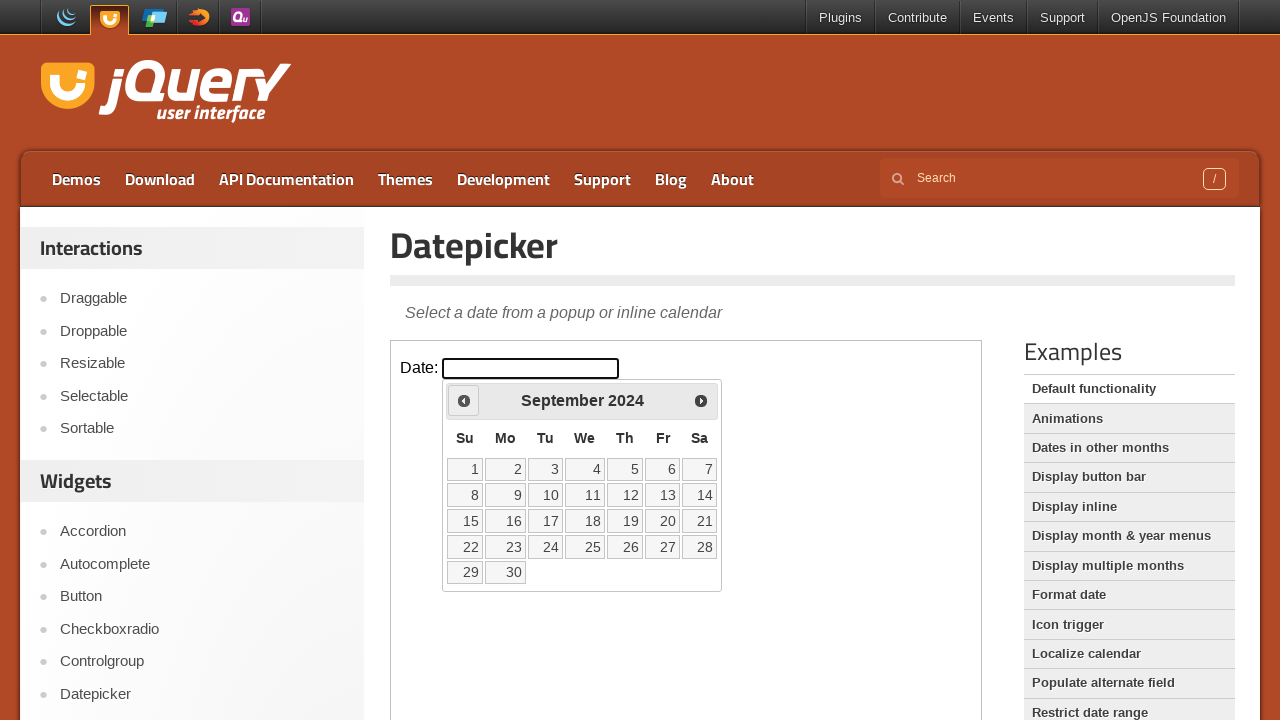

Clicked previous month button to navigate backwards at (464, 400) on iframe >> nth=0 >> internal:control=enter-frame >> span.ui-icon.ui-icon-circle-t
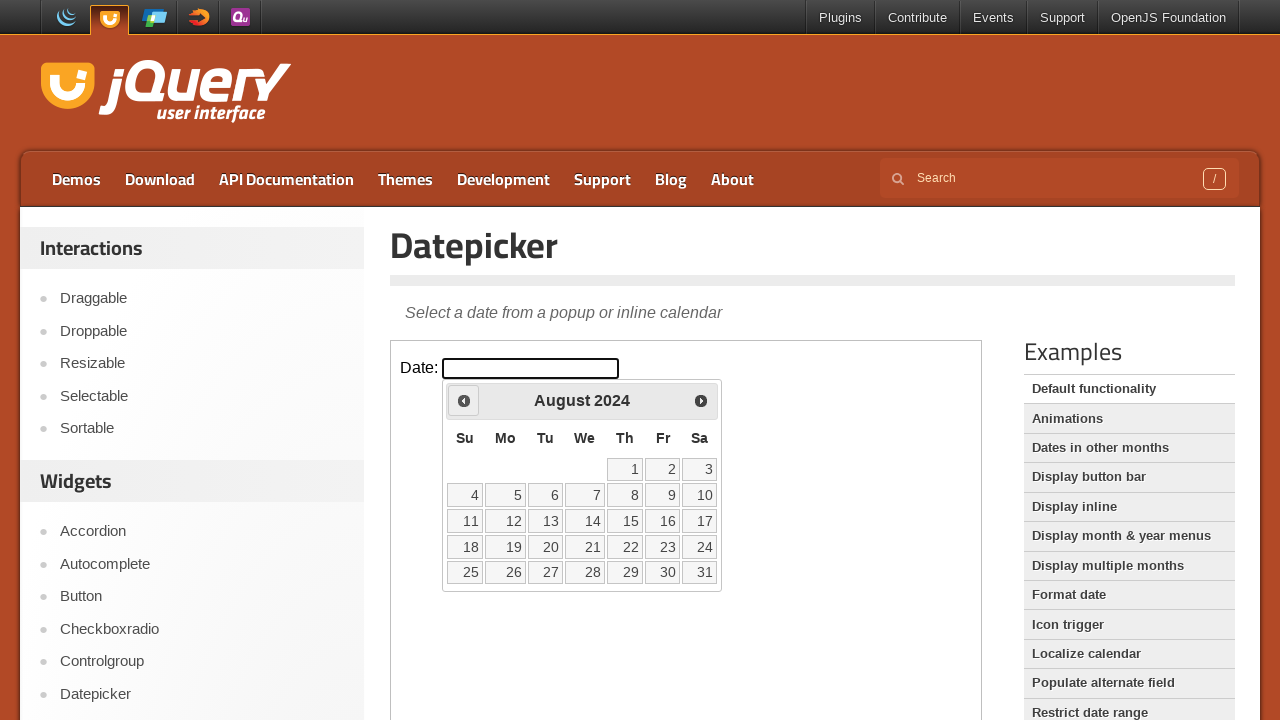

Retrieved current year: 2024
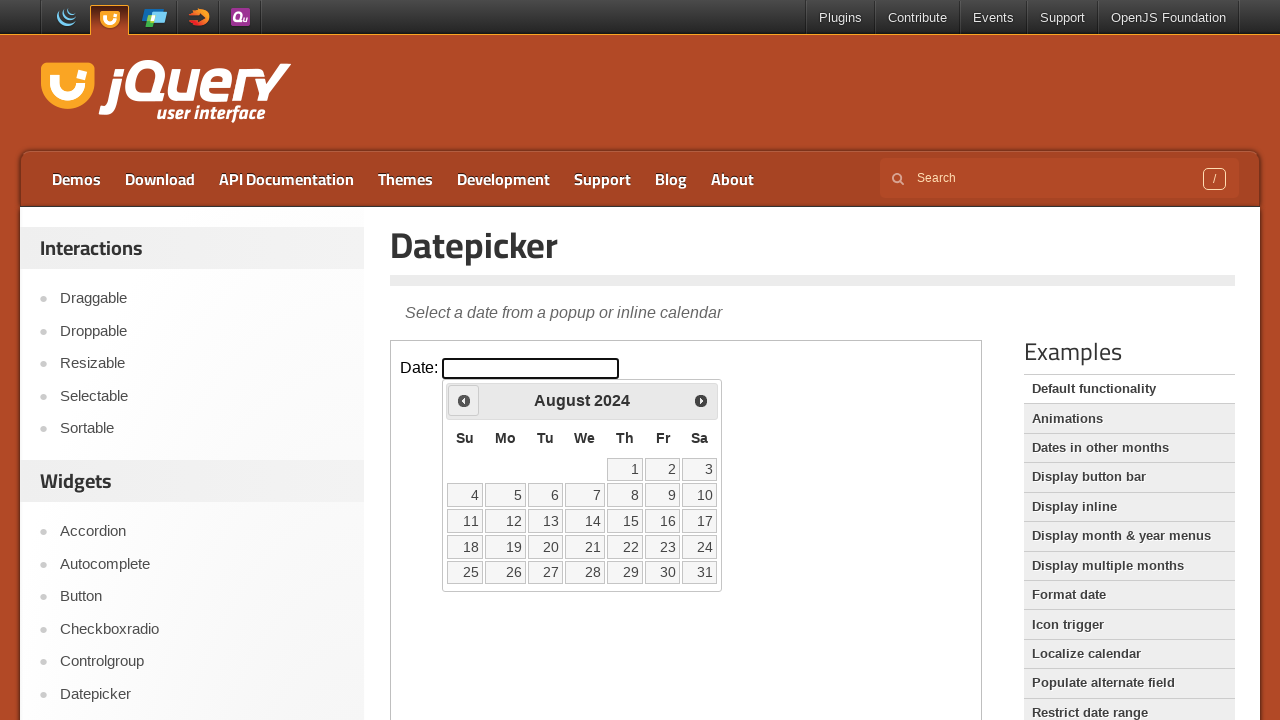

Retrieved current month: August
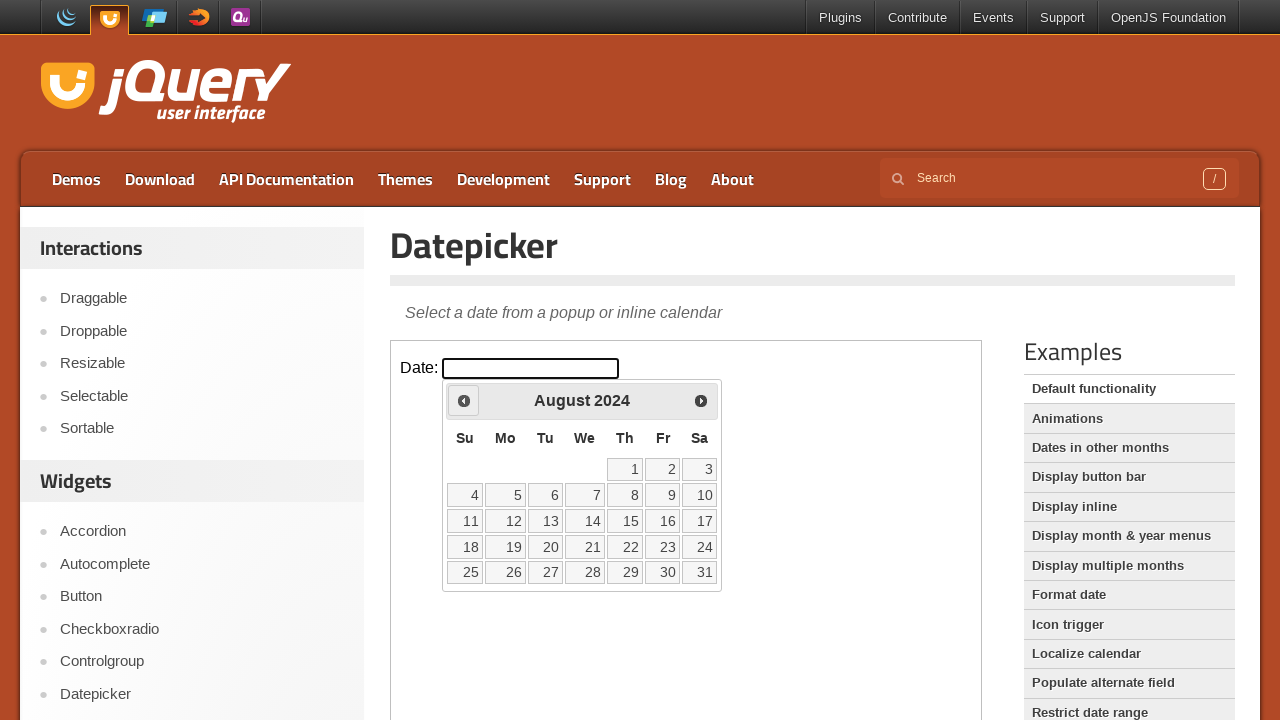

Clicked previous month button to navigate backwards at (464, 400) on iframe >> nth=0 >> internal:control=enter-frame >> span.ui-icon.ui-icon-circle-t
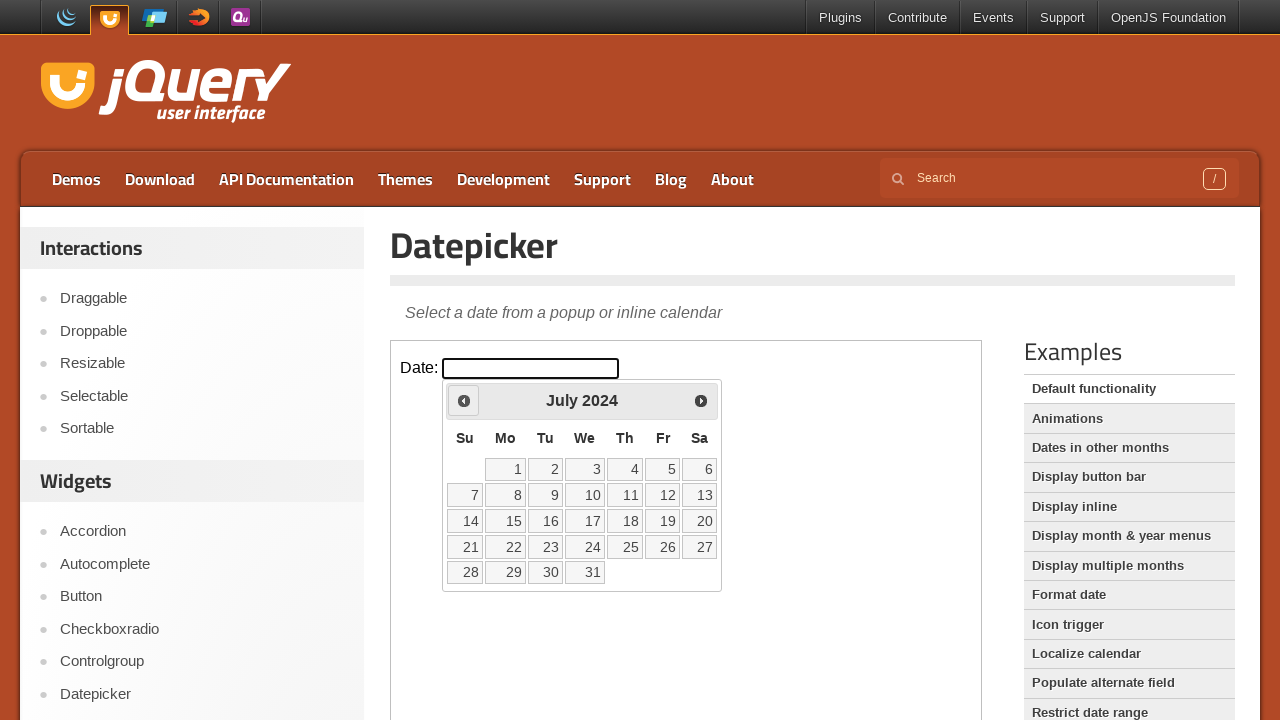

Retrieved current year: 2024
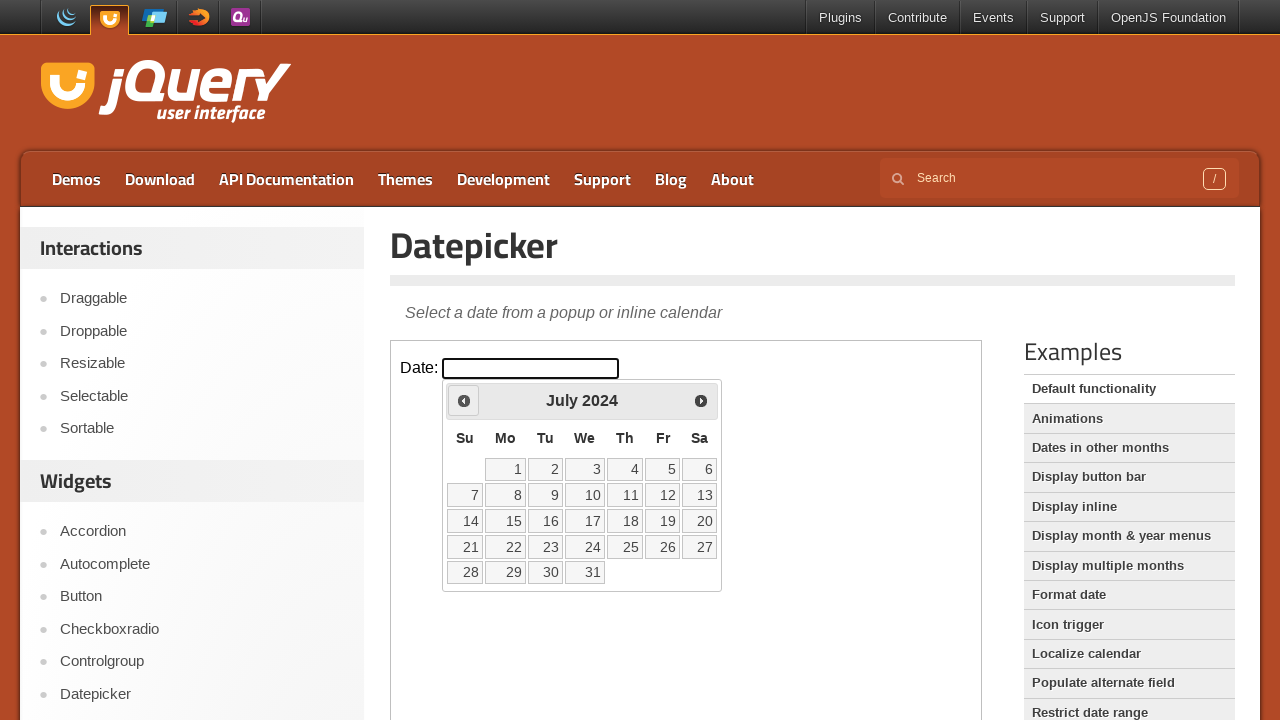

Retrieved current month: July
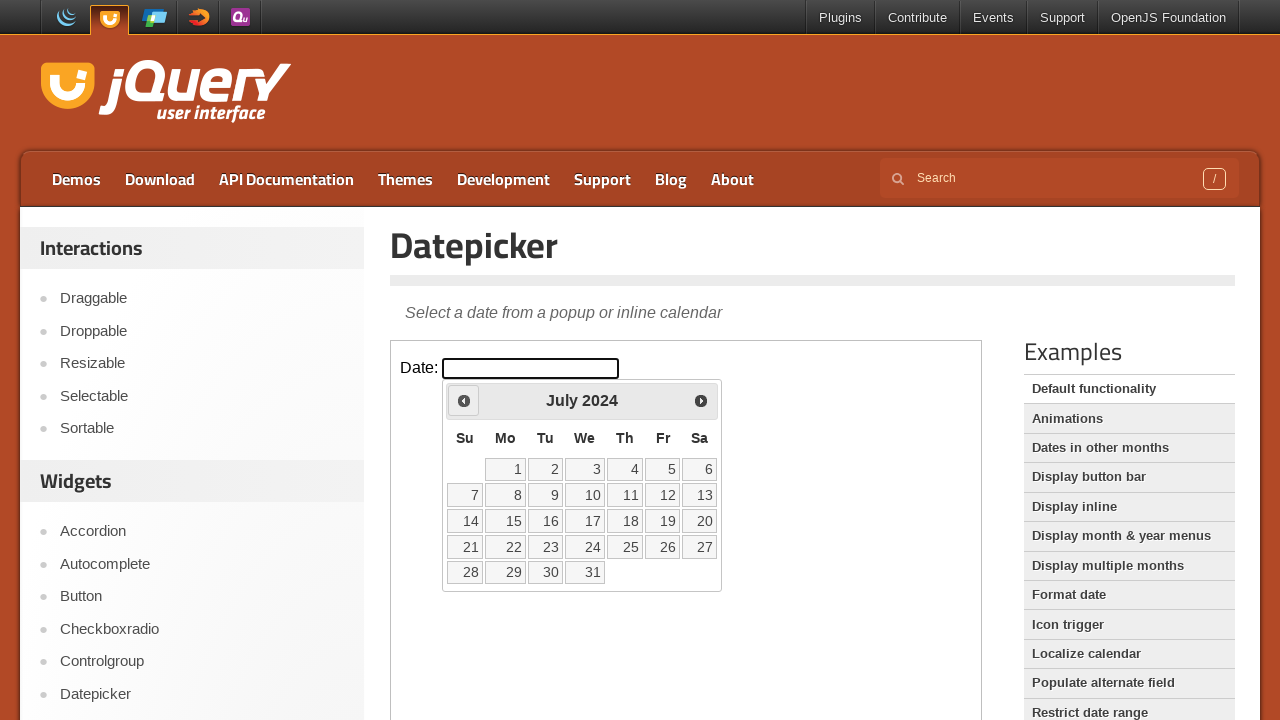

Clicked previous month button to navigate backwards at (464, 400) on iframe >> nth=0 >> internal:control=enter-frame >> span.ui-icon.ui-icon-circle-t
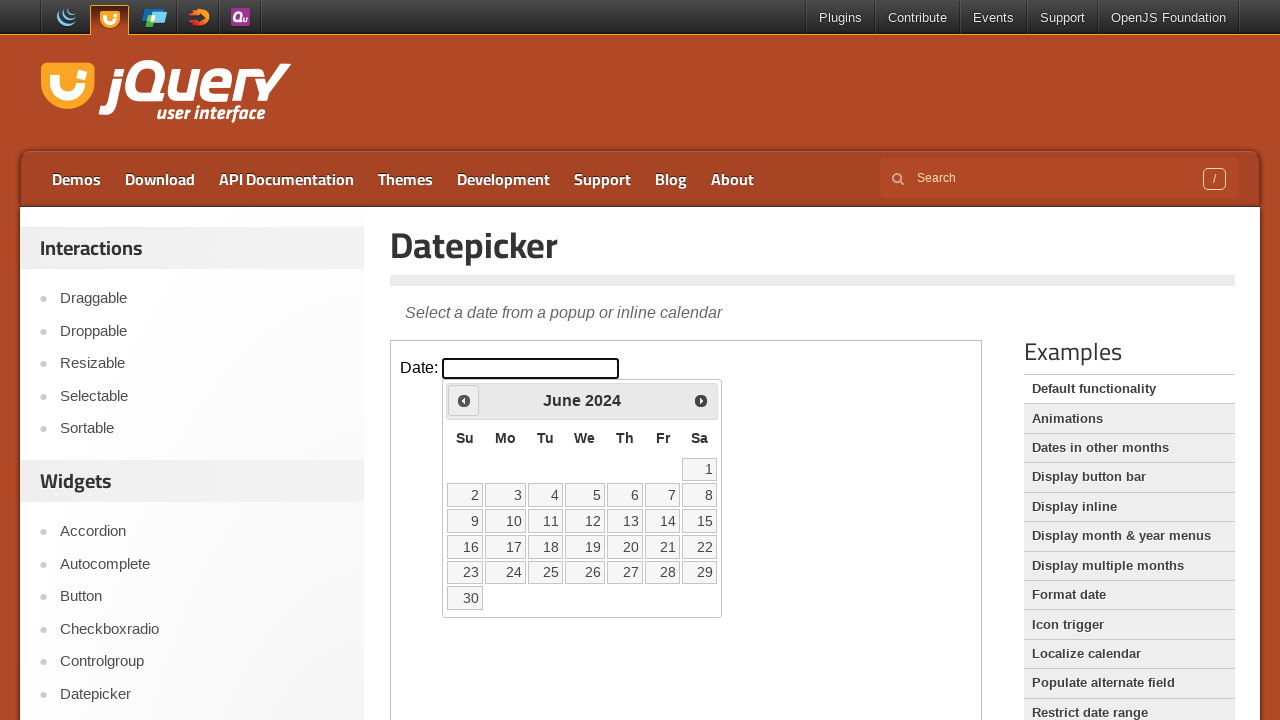

Retrieved current year: 2024
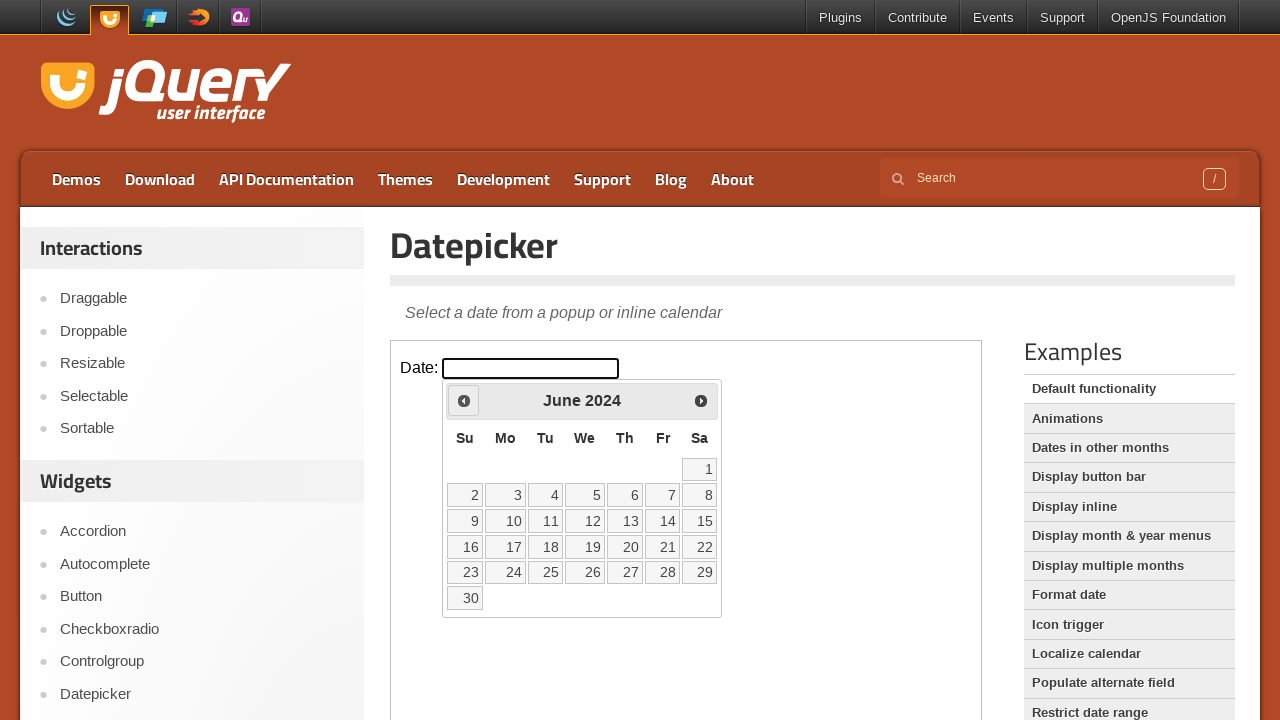

Retrieved current month: June
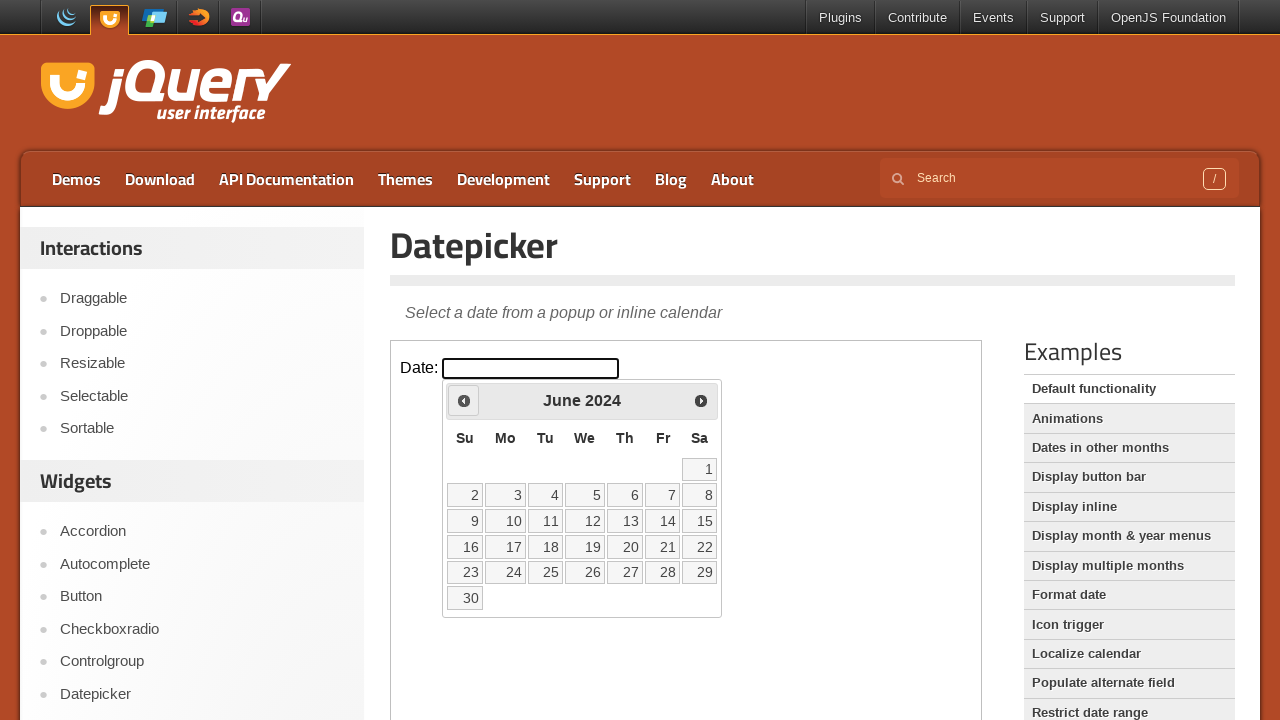

Clicked previous month button to navigate backwards at (464, 400) on iframe >> nth=0 >> internal:control=enter-frame >> span.ui-icon.ui-icon-circle-t
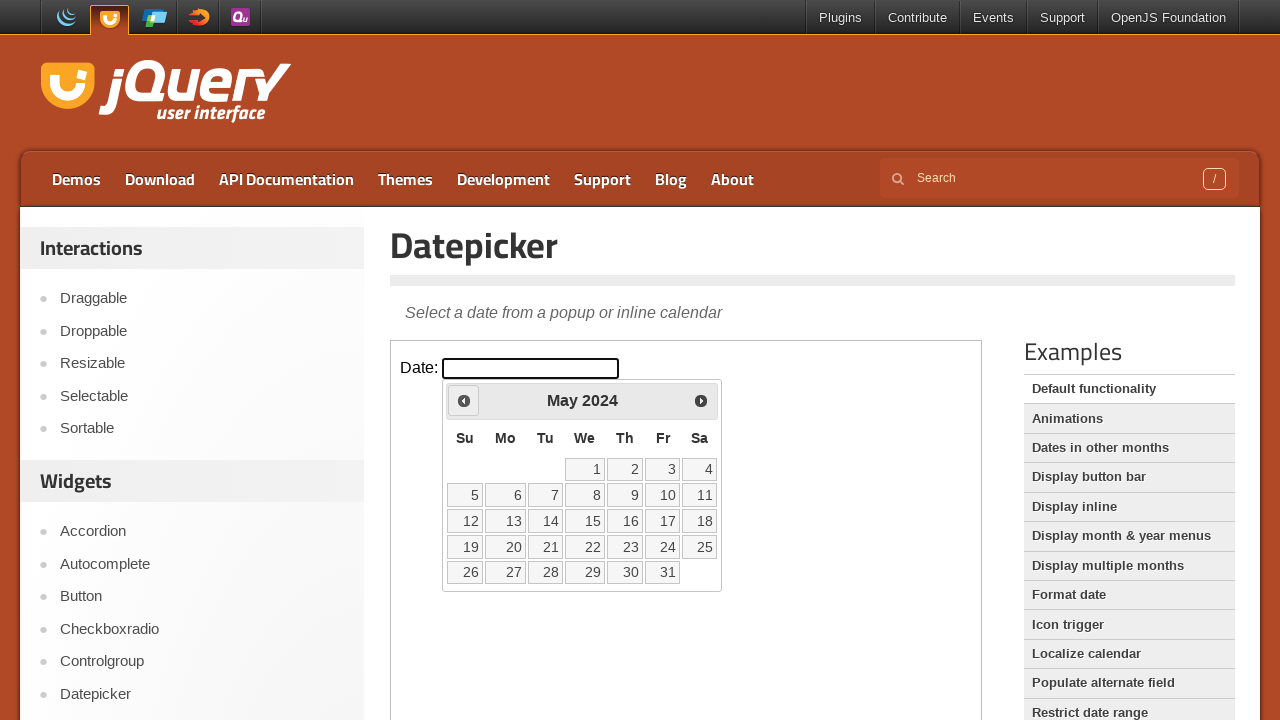

Retrieved current year: 2024
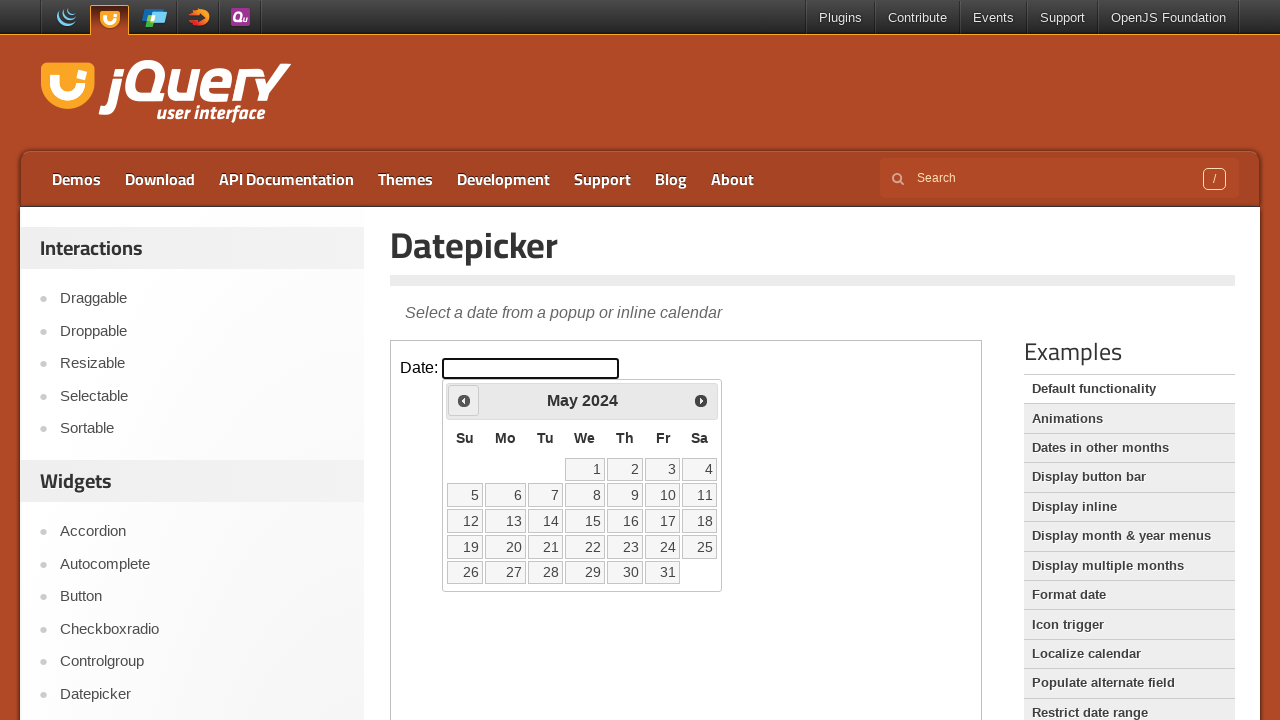

Retrieved current month: May
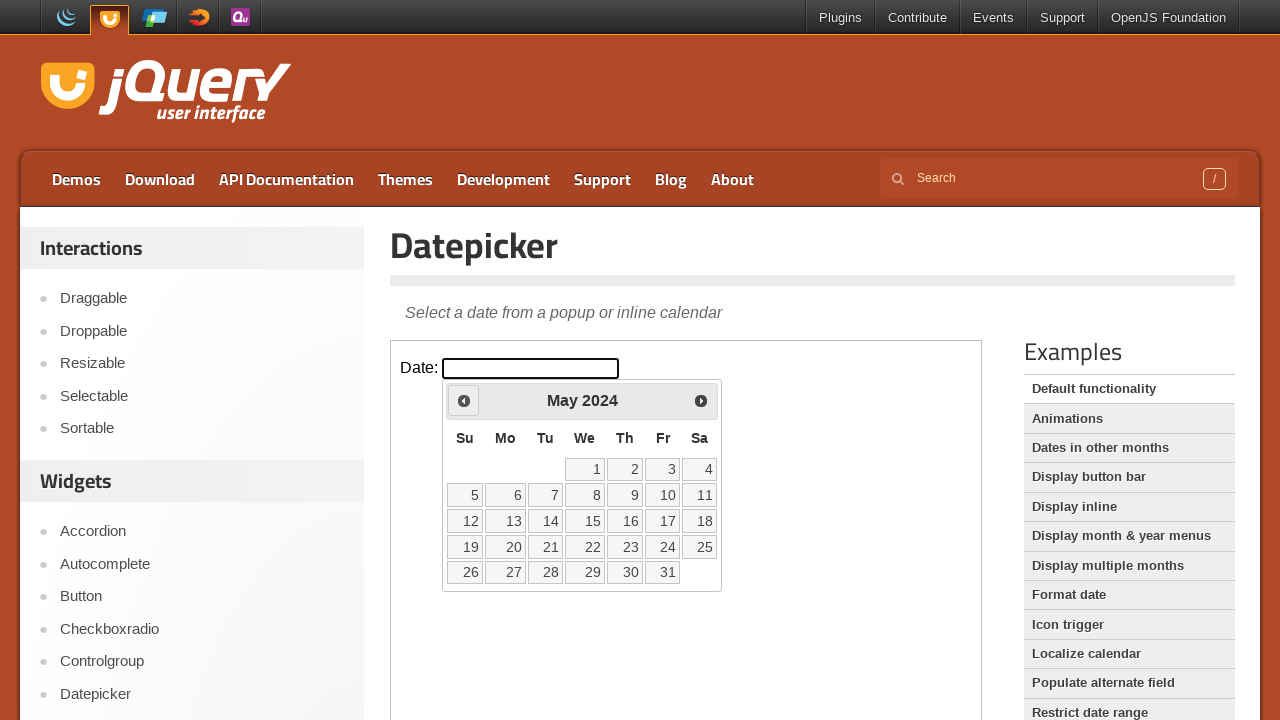

Clicked previous month button to navigate backwards at (464, 400) on iframe >> nth=0 >> internal:control=enter-frame >> span.ui-icon.ui-icon-circle-t
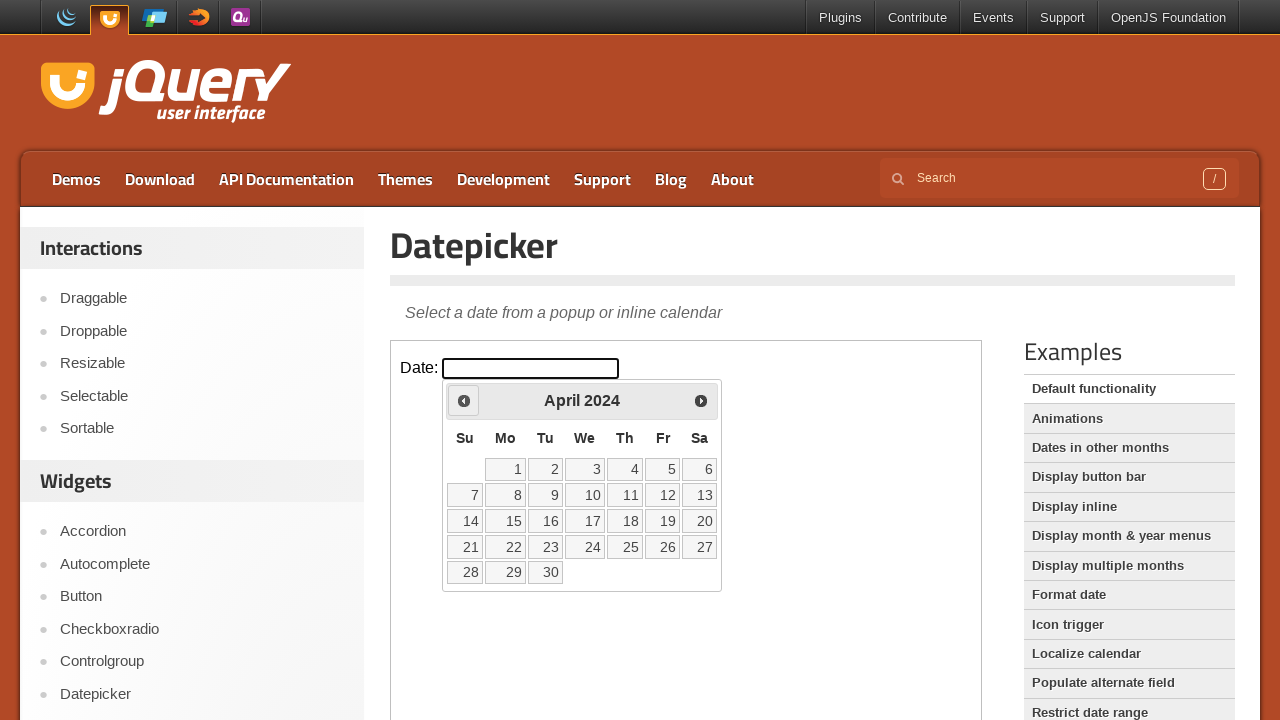

Retrieved current year: 2024
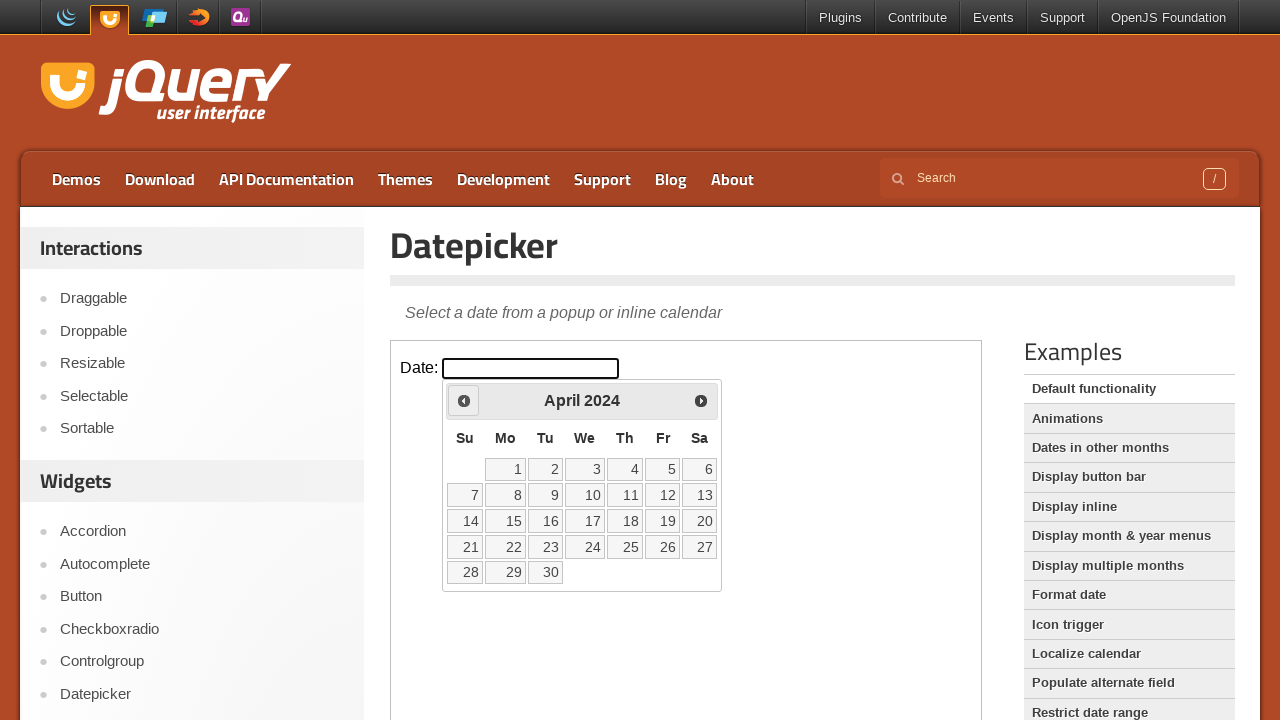

Retrieved current month: April
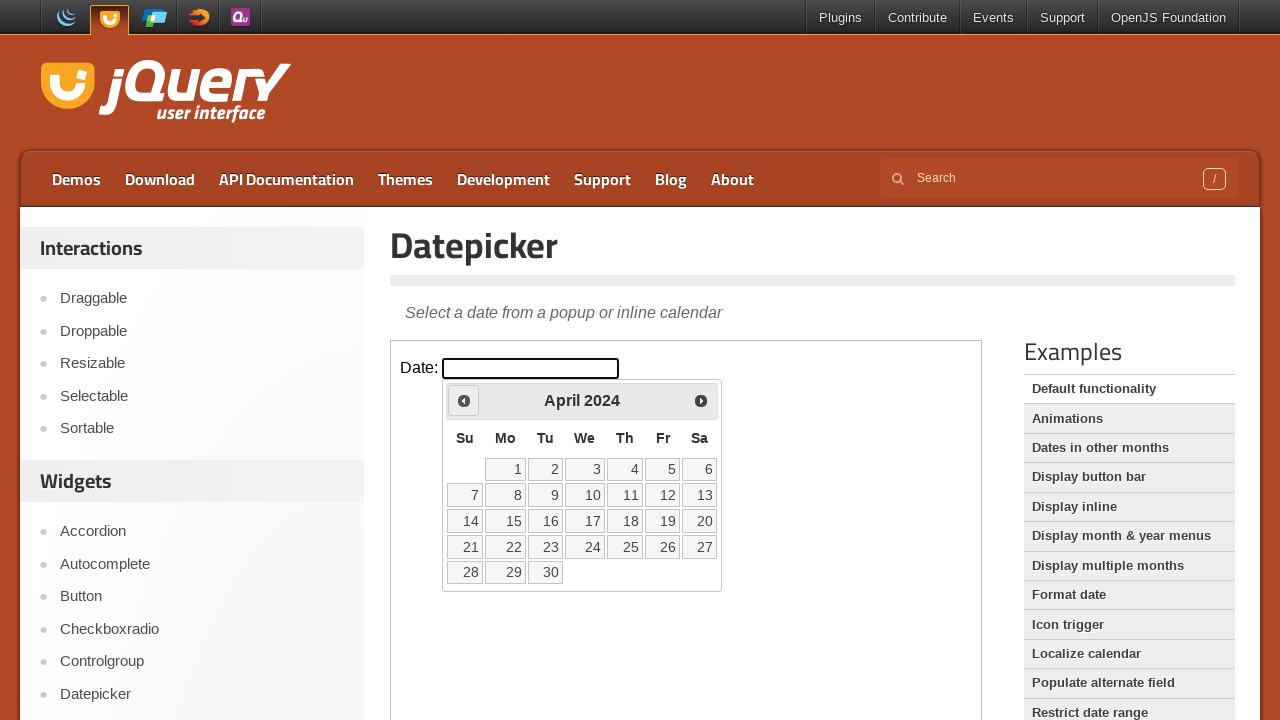

Clicked previous month button to navigate backwards at (464, 400) on iframe >> nth=0 >> internal:control=enter-frame >> span.ui-icon.ui-icon-circle-t
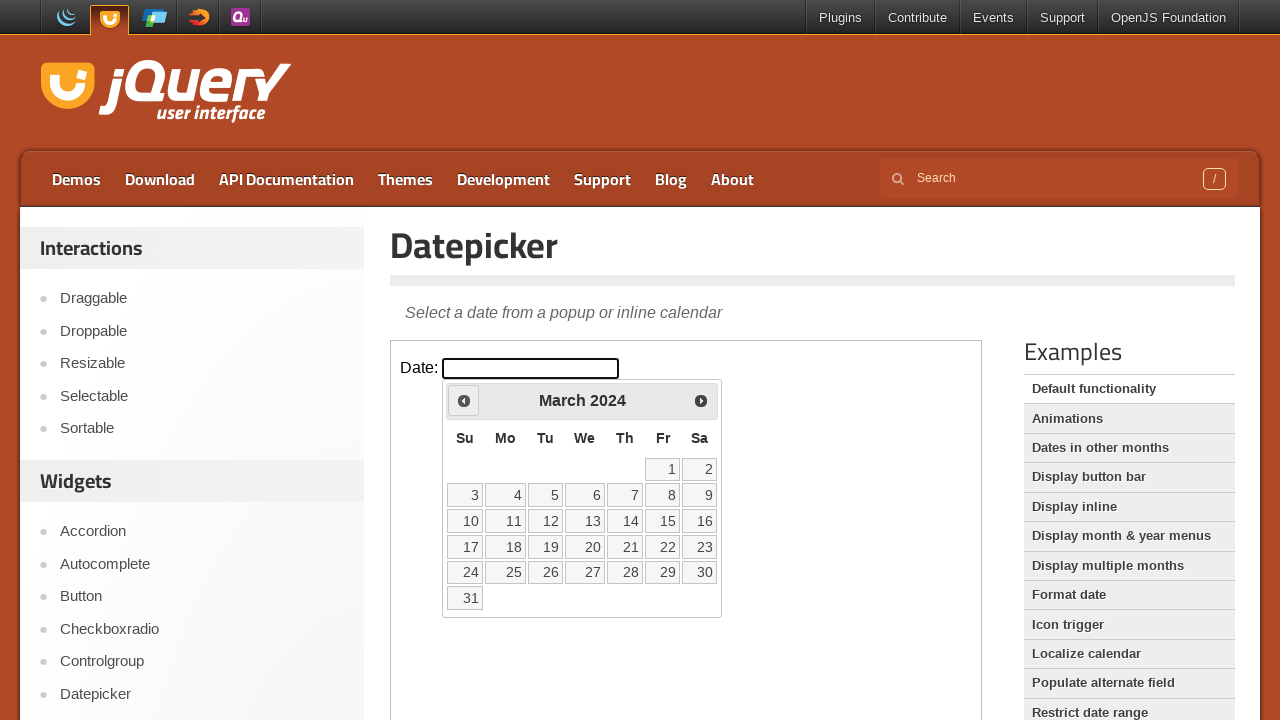

Retrieved current year: 2024
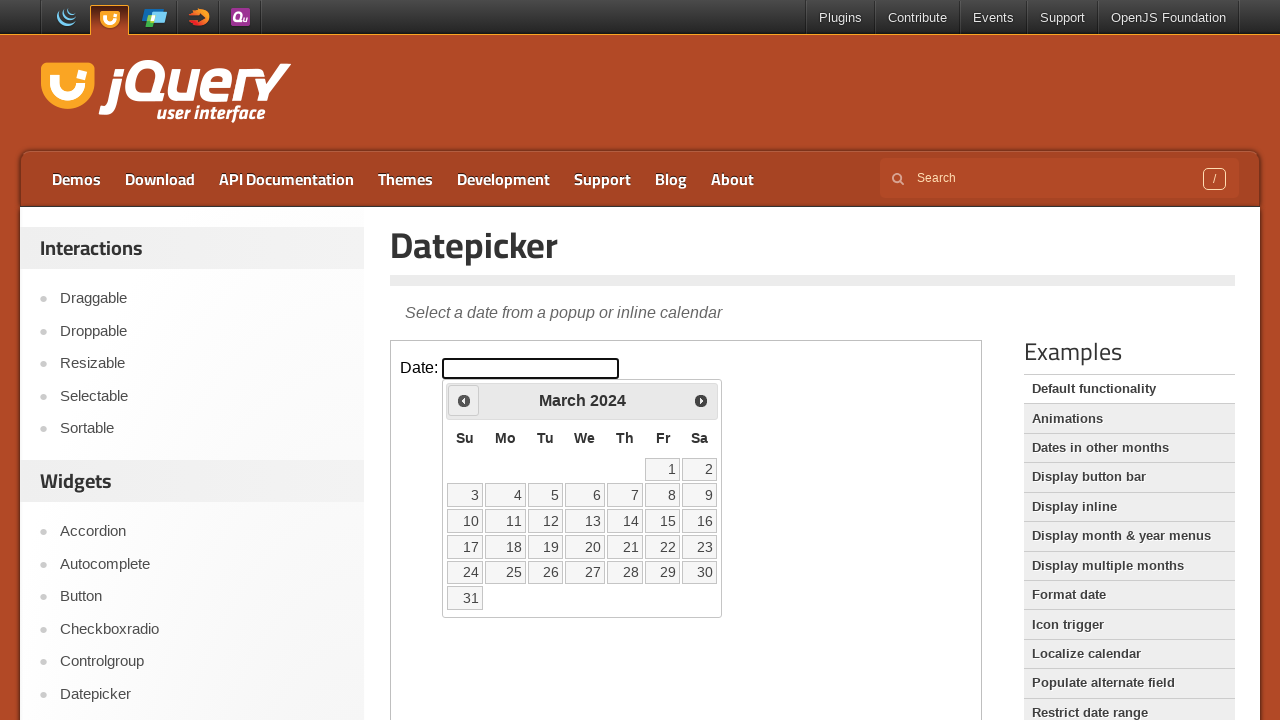

Retrieved current month: March
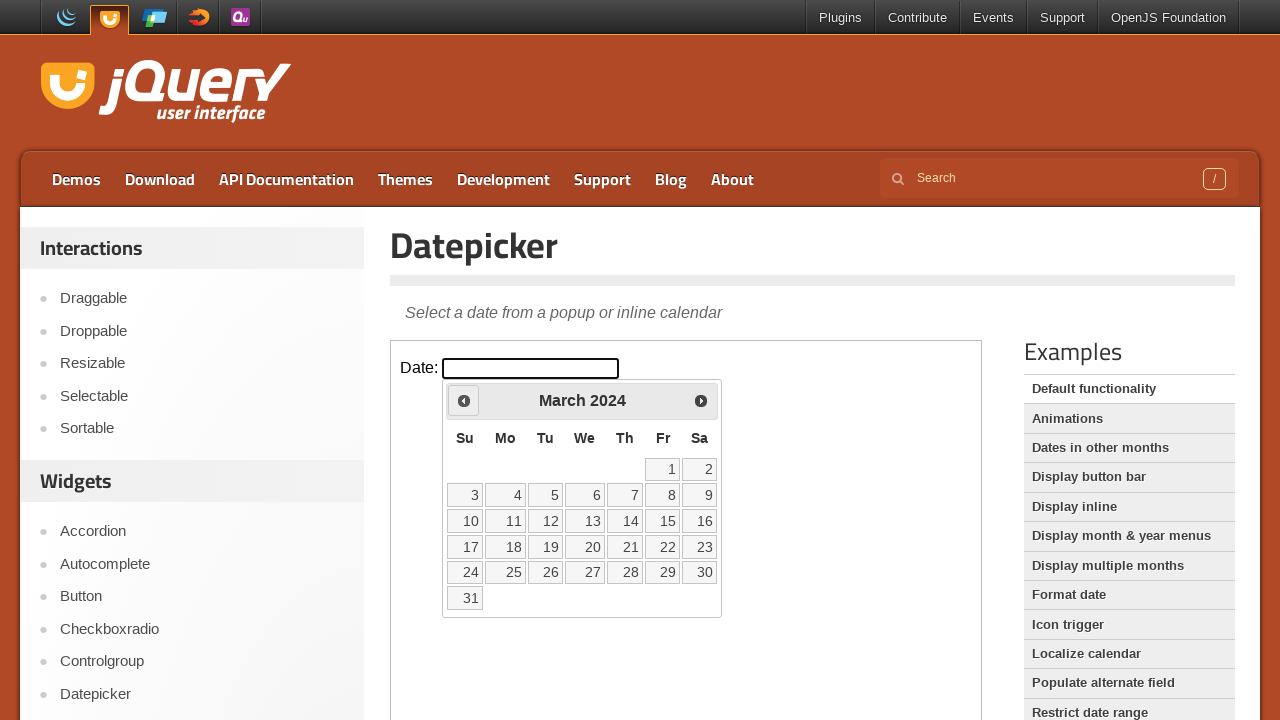

Clicked previous month button to navigate backwards at (464, 400) on iframe >> nth=0 >> internal:control=enter-frame >> span.ui-icon.ui-icon-circle-t
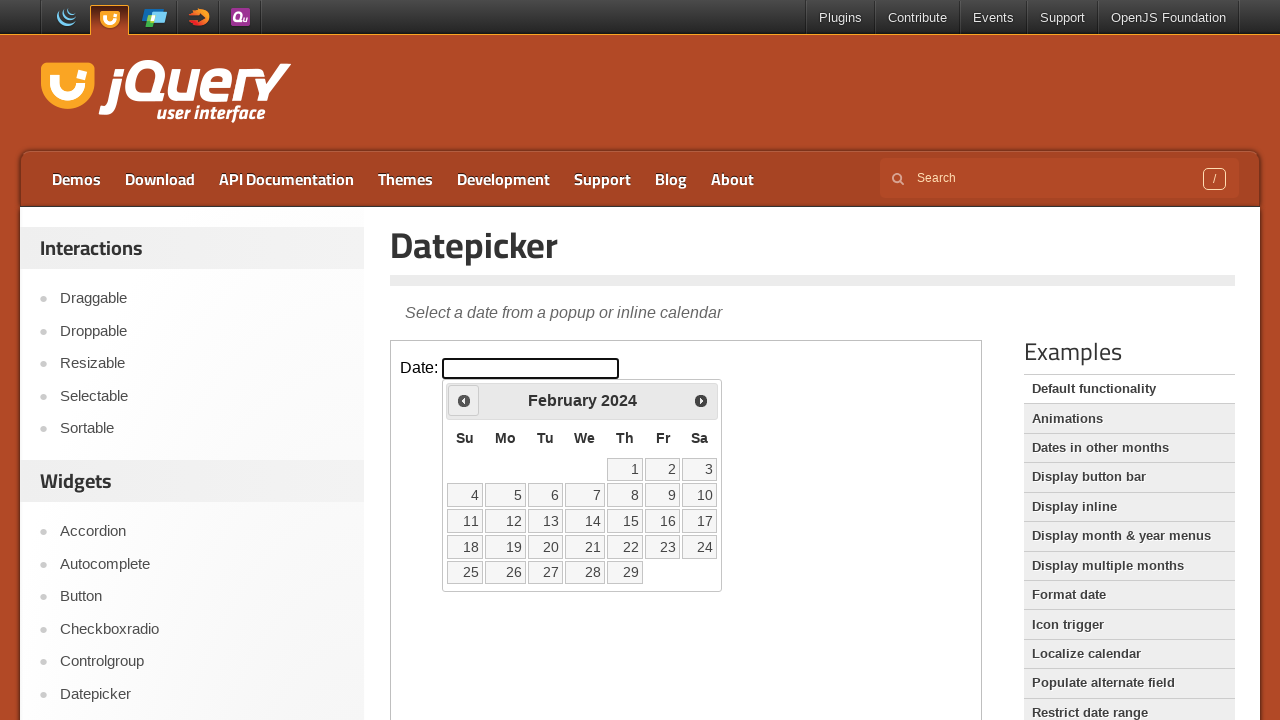

Retrieved current year: 2024
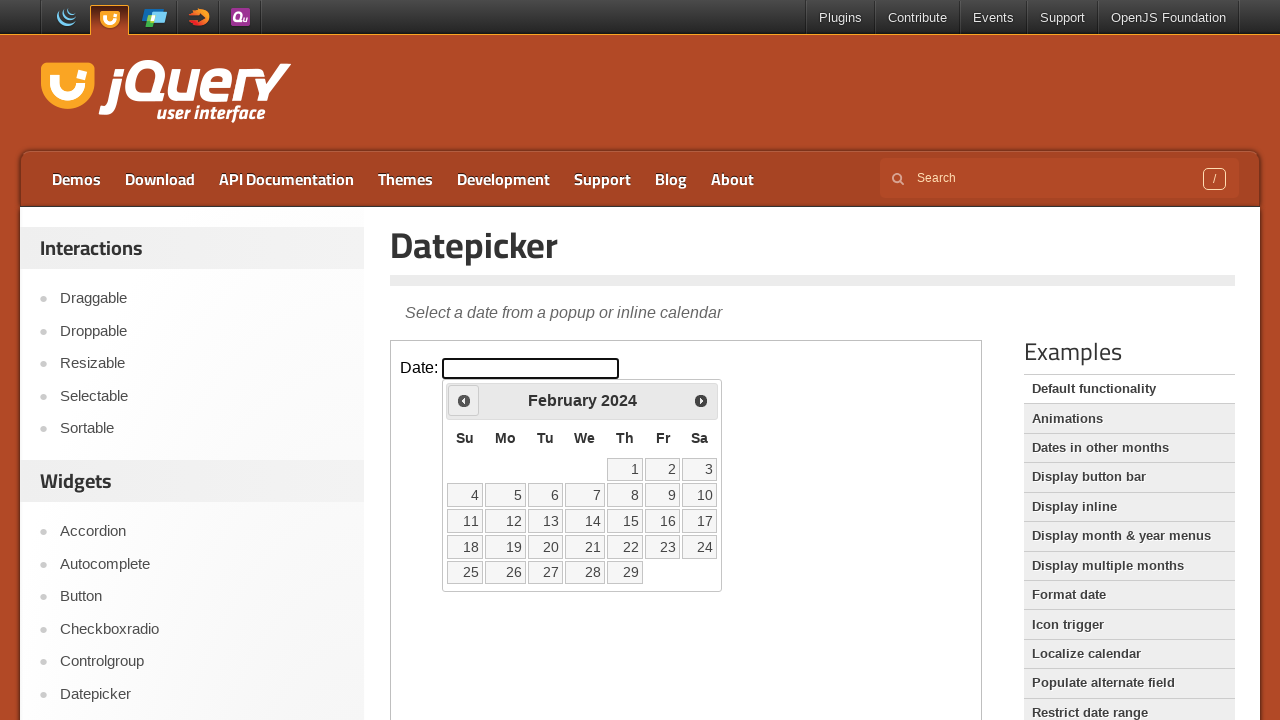

Retrieved current month: February
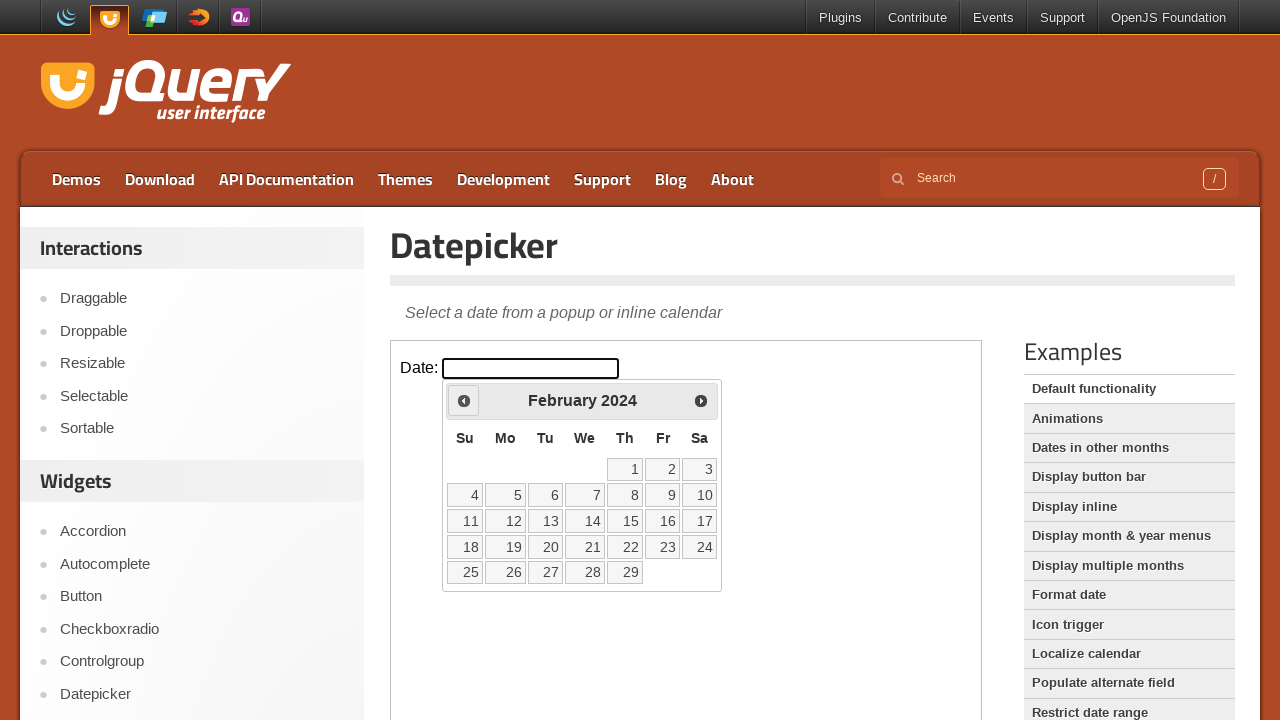

Clicked previous month button to navigate backwards at (464, 400) on iframe >> nth=0 >> internal:control=enter-frame >> span.ui-icon.ui-icon-circle-t
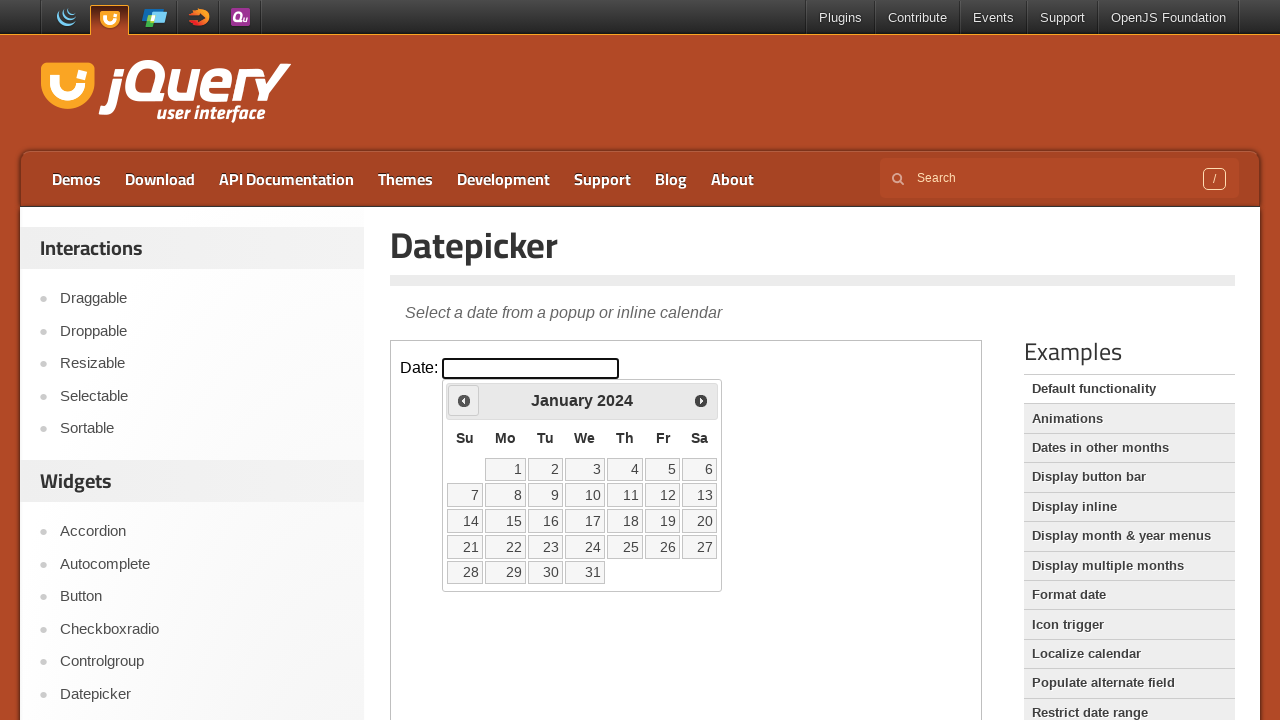

Retrieved current year: 2024
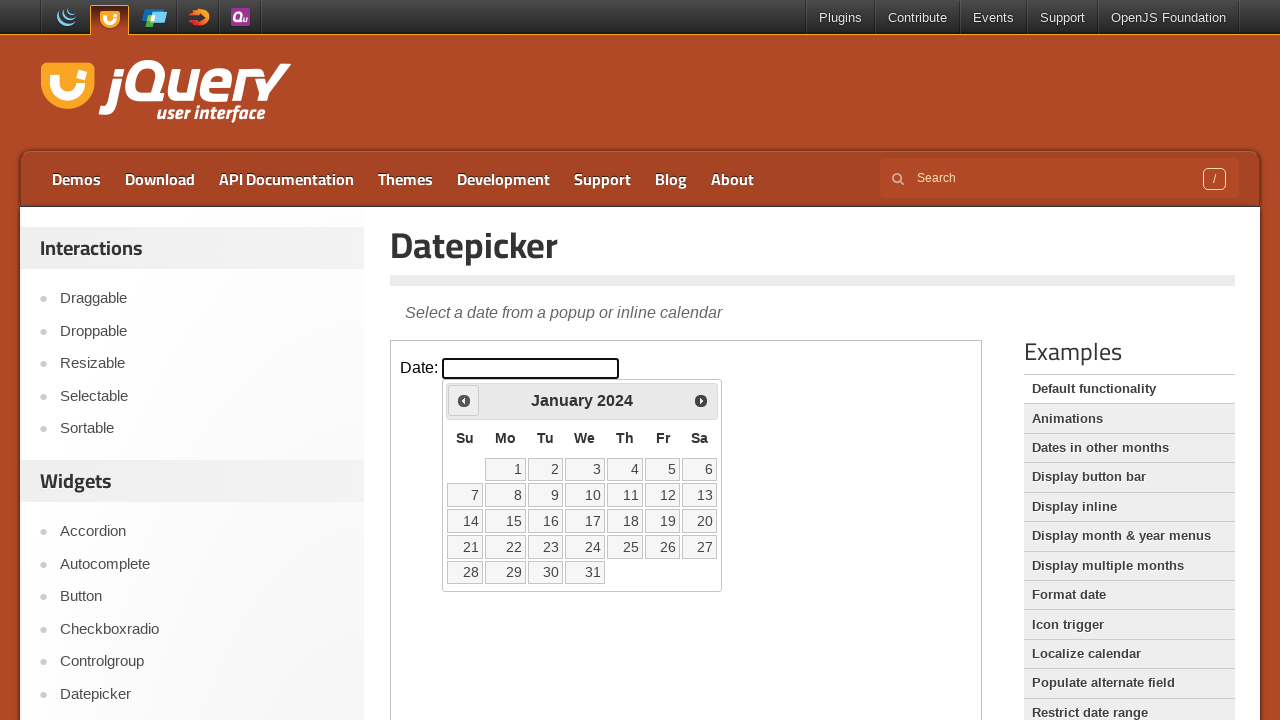

Retrieved current month: January
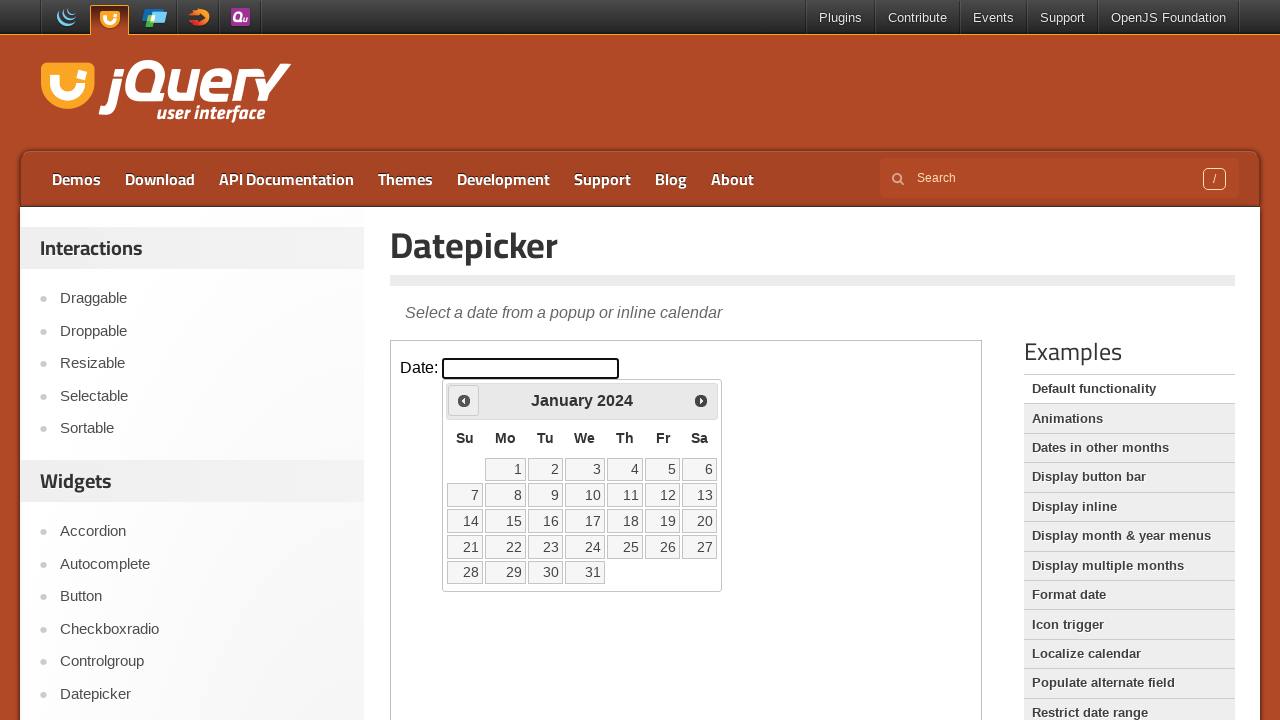

Clicked previous month button to navigate backwards at (464, 400) on iframe >> nth=0 >> internal:control=enter-frame >> span.ui-icon.ui-icon-circle-t
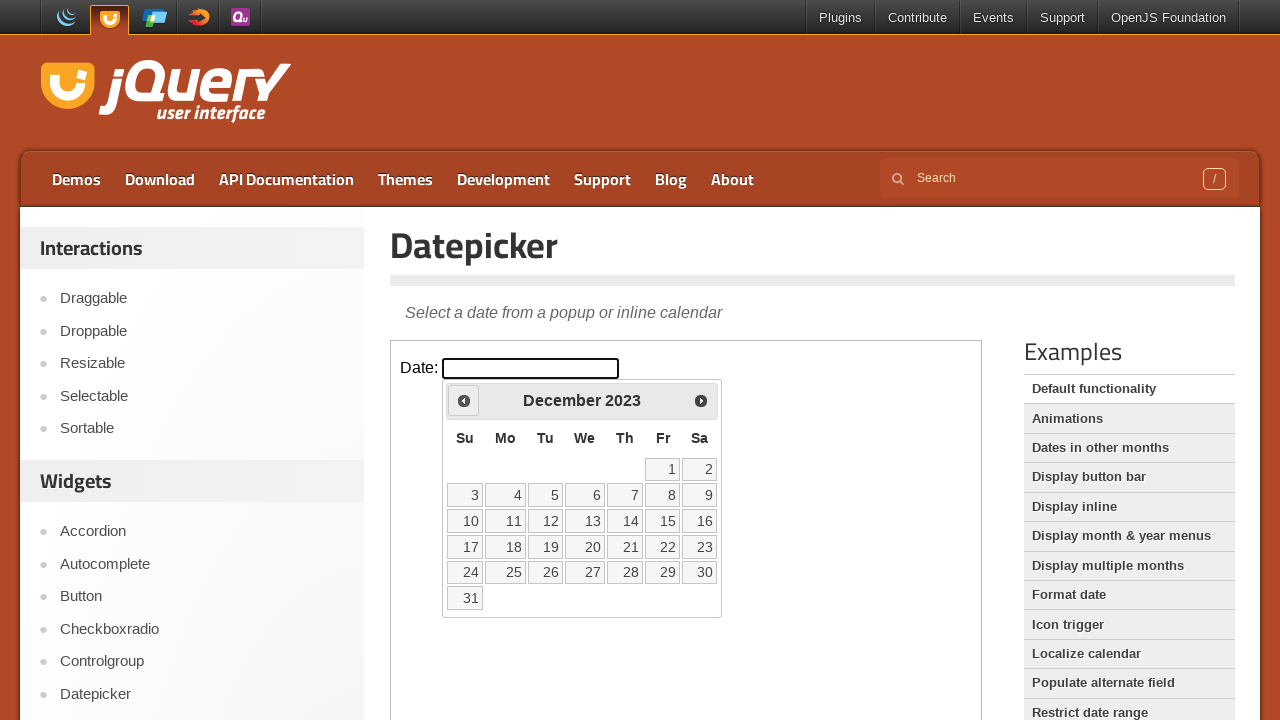

Retrieved current year: 2023
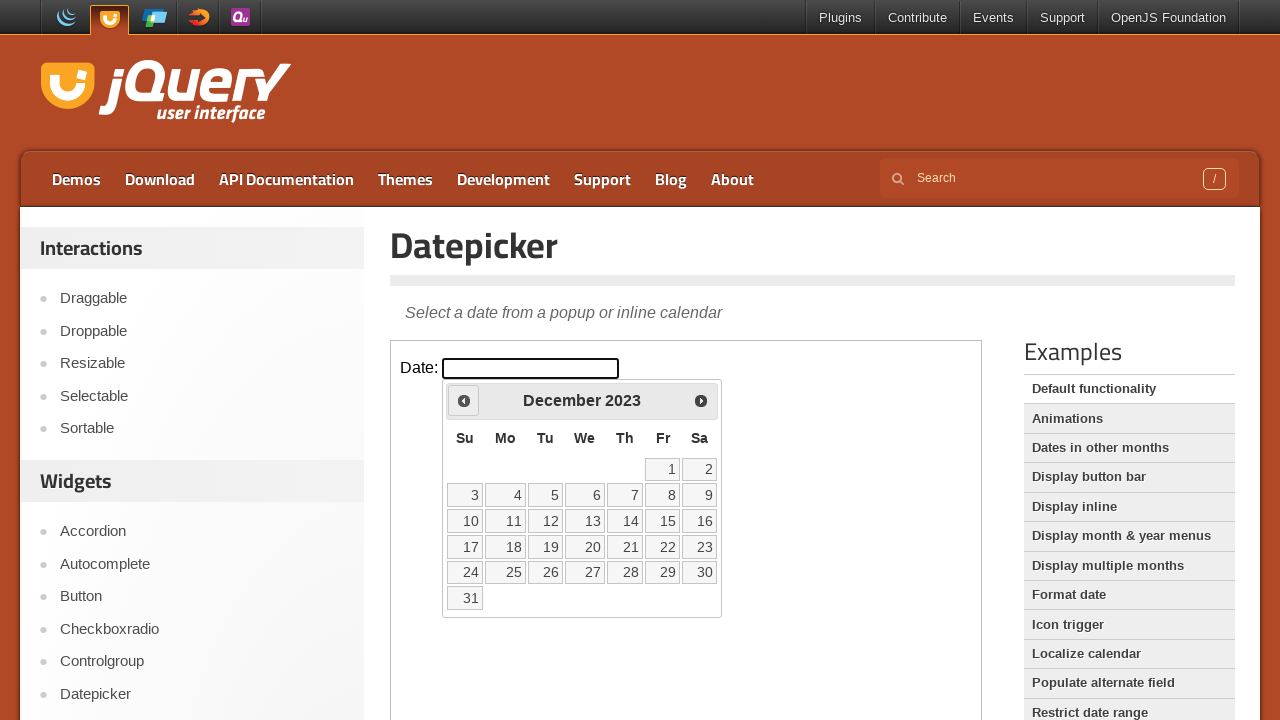

Retrieved current month: December
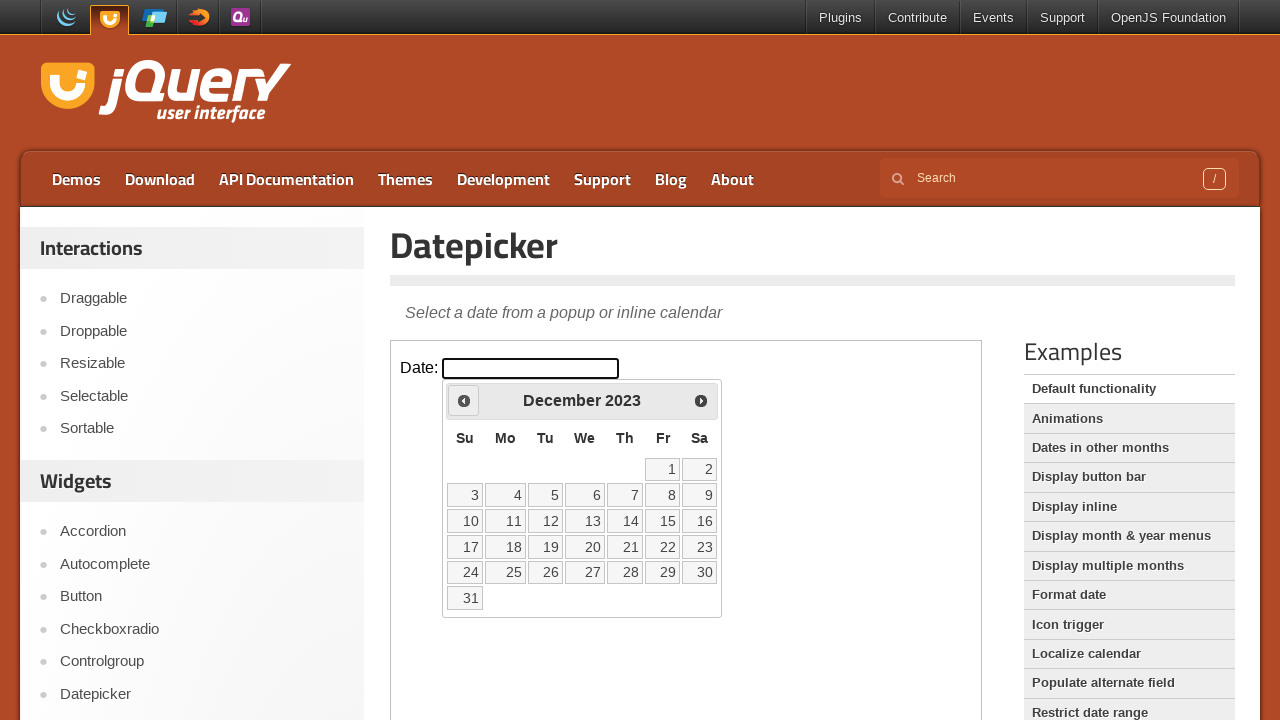

Clicked previous month button to navigate backwards at (464, 400) on iframe >> nth=0 >> internal:control=enter-frame >> span.ui-icon.ui-icon-circle-t
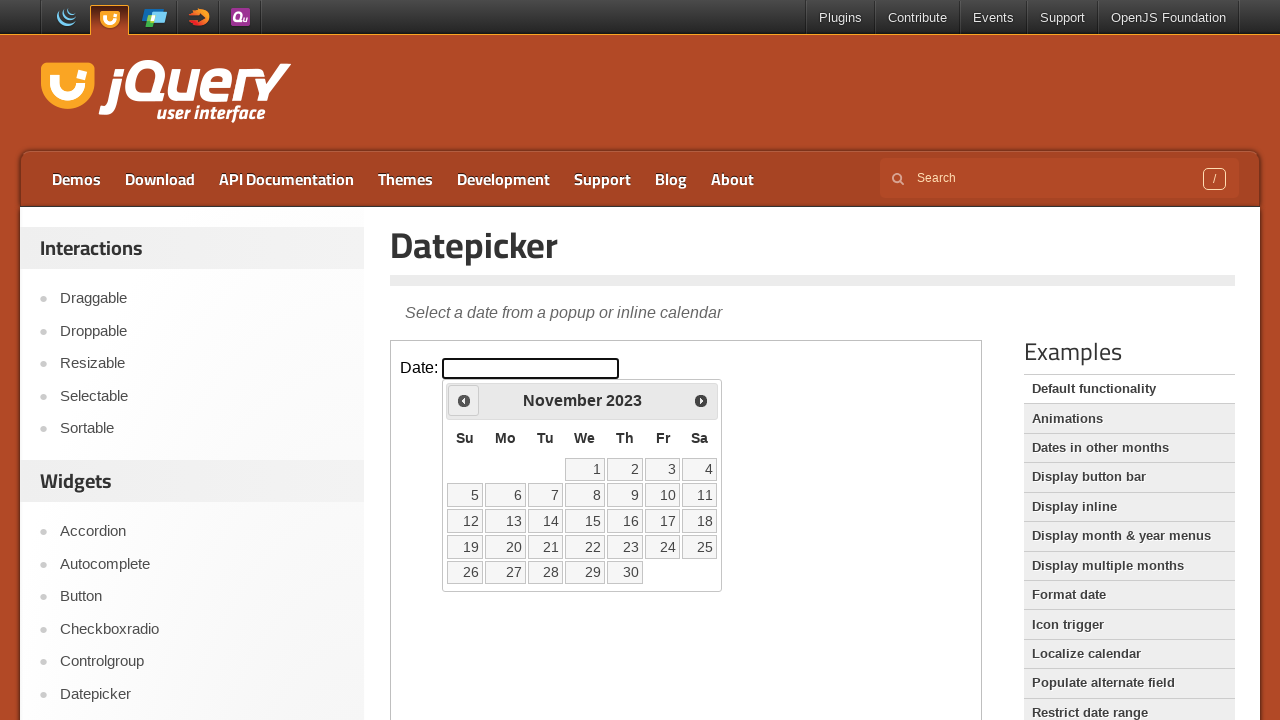

Retrieved current year: 2023
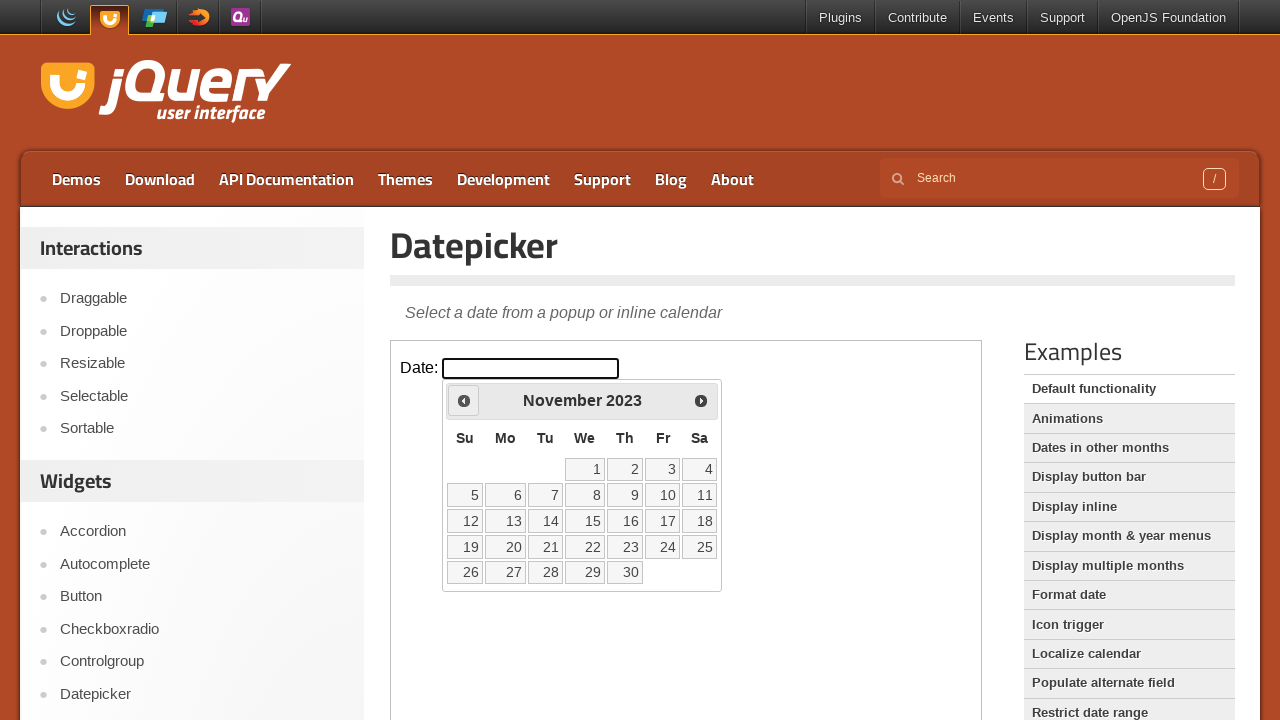

Retrieved current month: November
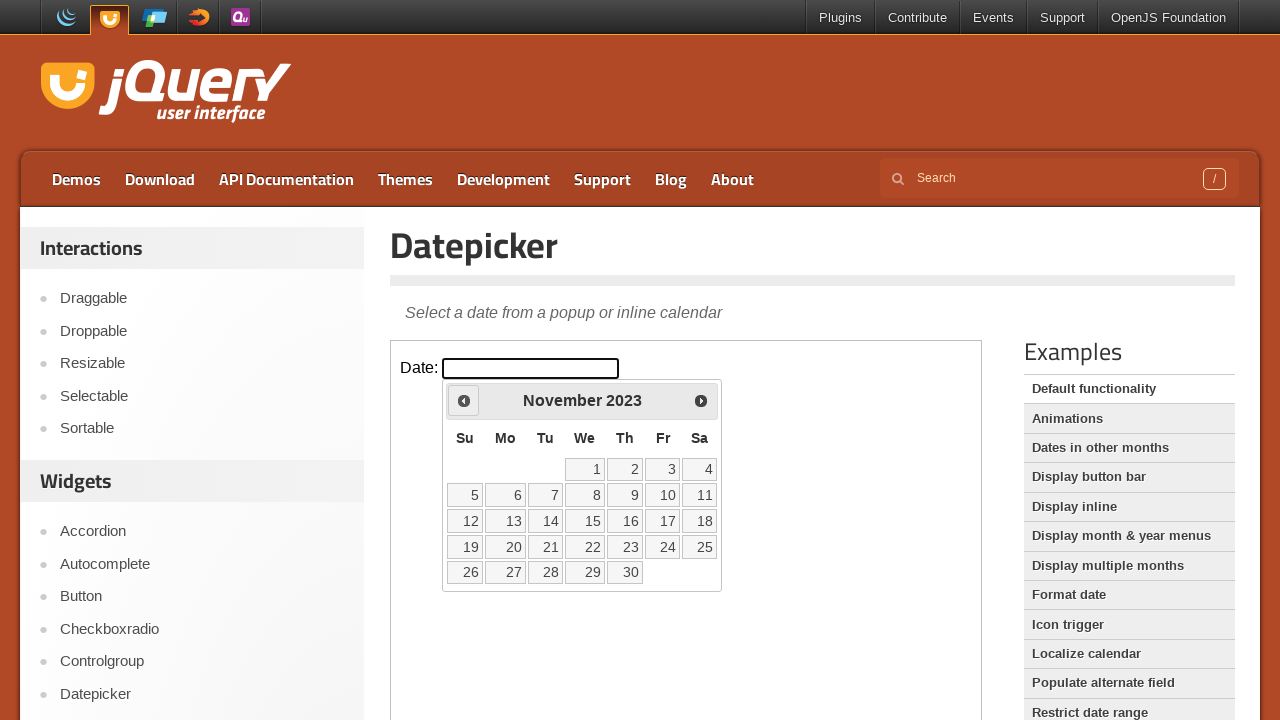

Clicked previous month button to navigate backwards at (464, 400) on iframe >> nth=0 >> internal:control=enter-frame >> span.ui-icon.ui-icon-circle-t
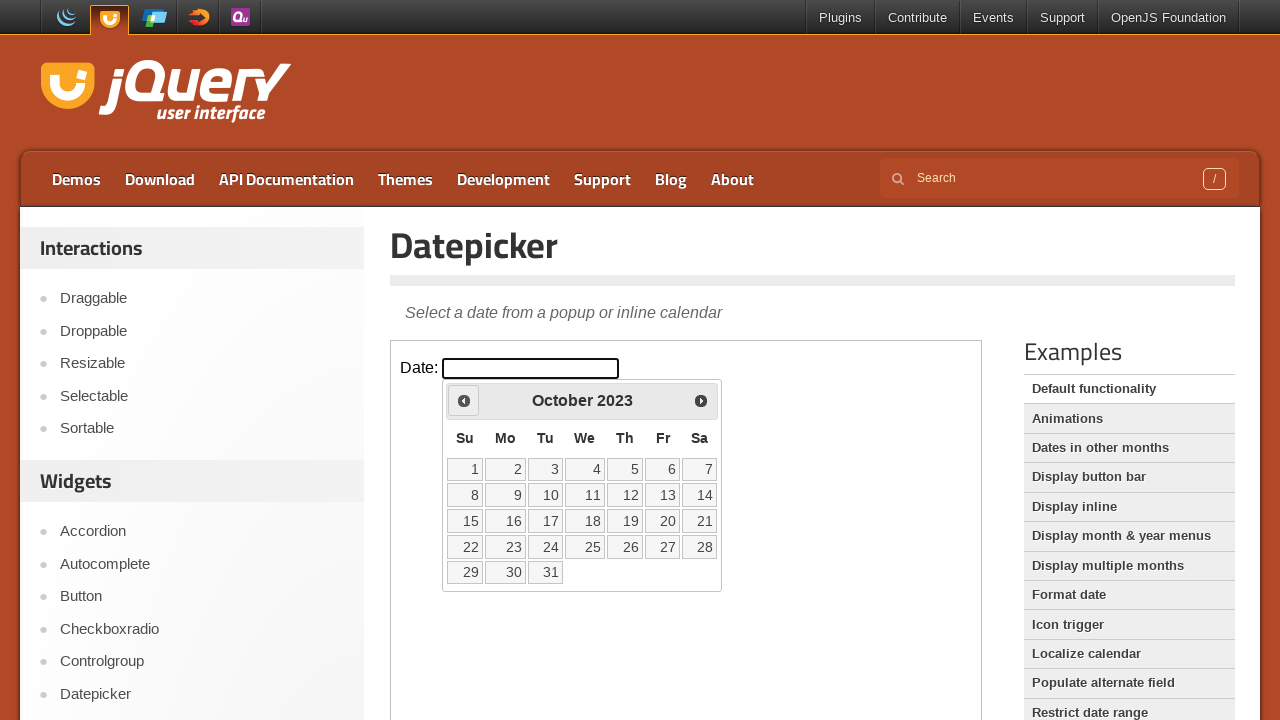

Retrieved current year: 2023
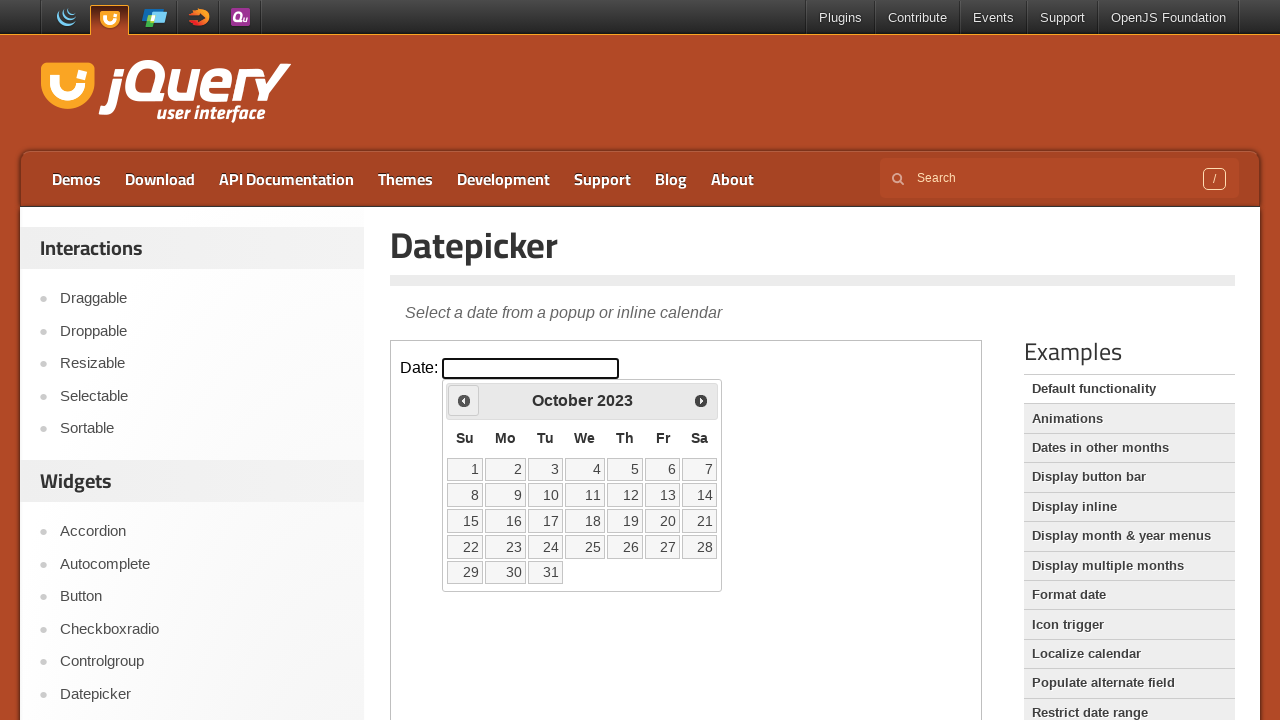

Retrieved current month: October
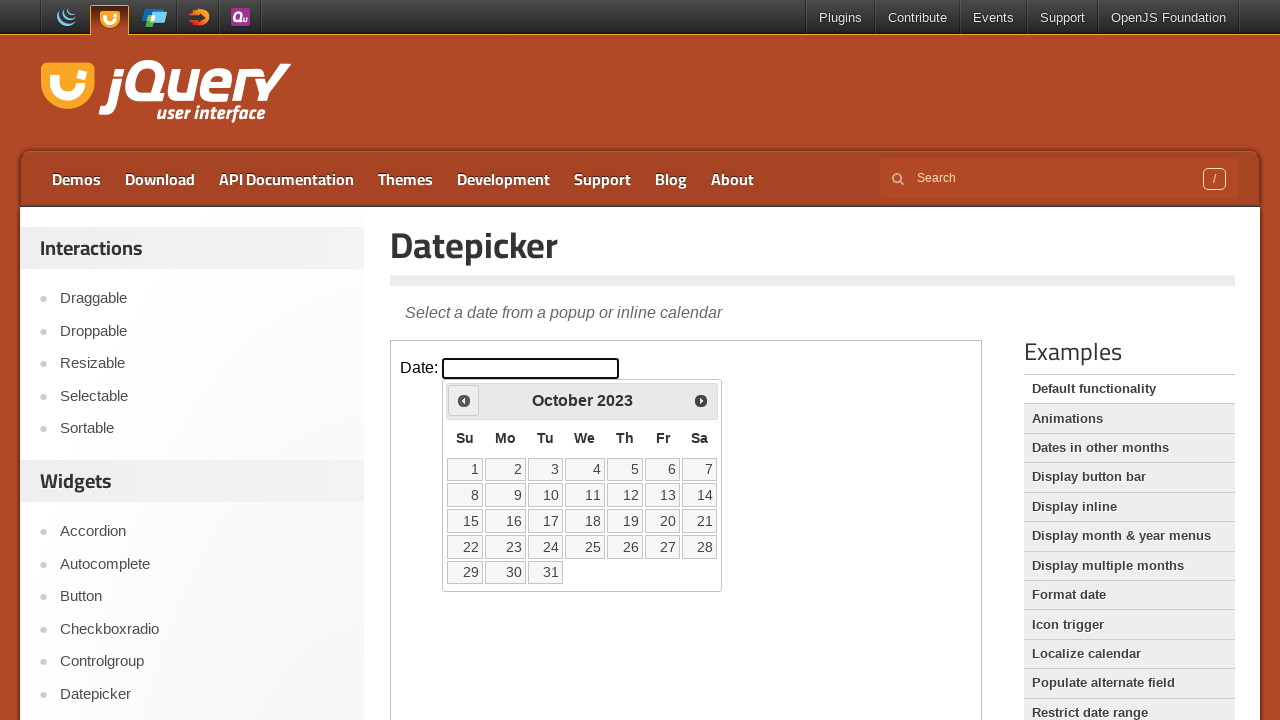

Clicked previous month button to navigate backwards at (464, 400) on iframe >> nth=0 >> internal:control=enter-frame >> span.ui-icon.ui-icon-circle-t
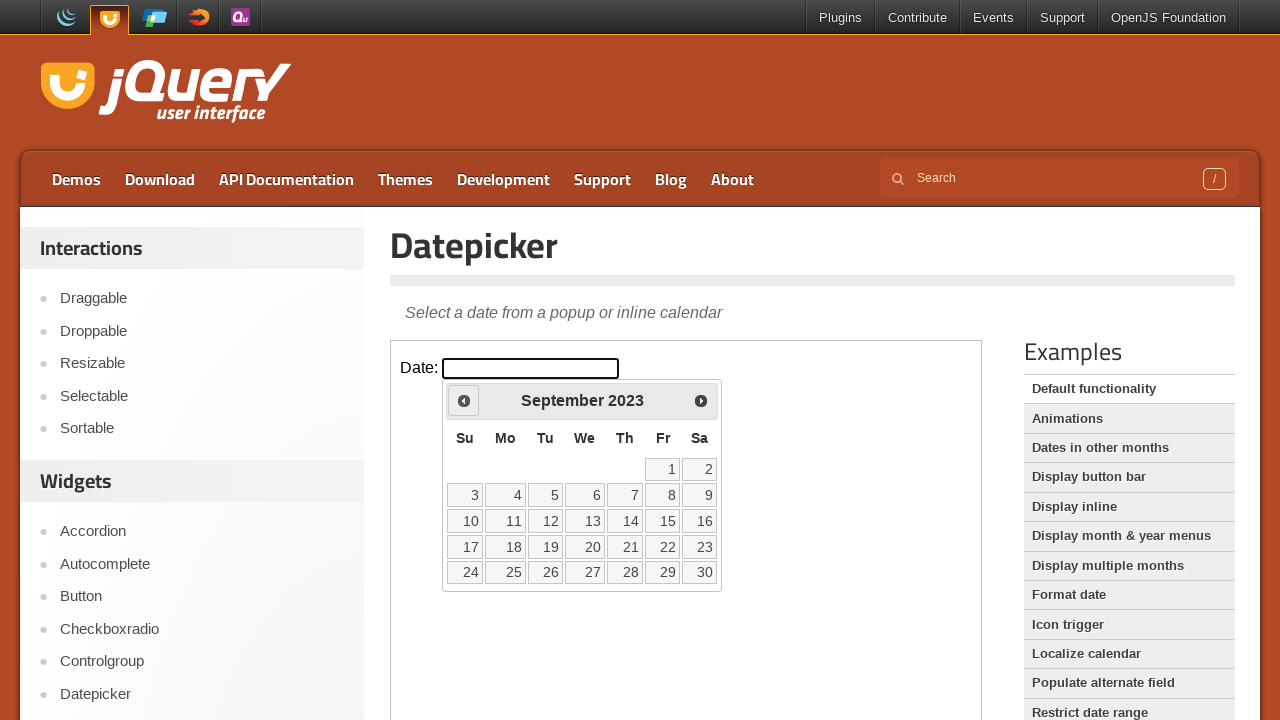

Retrieved current year: 2023
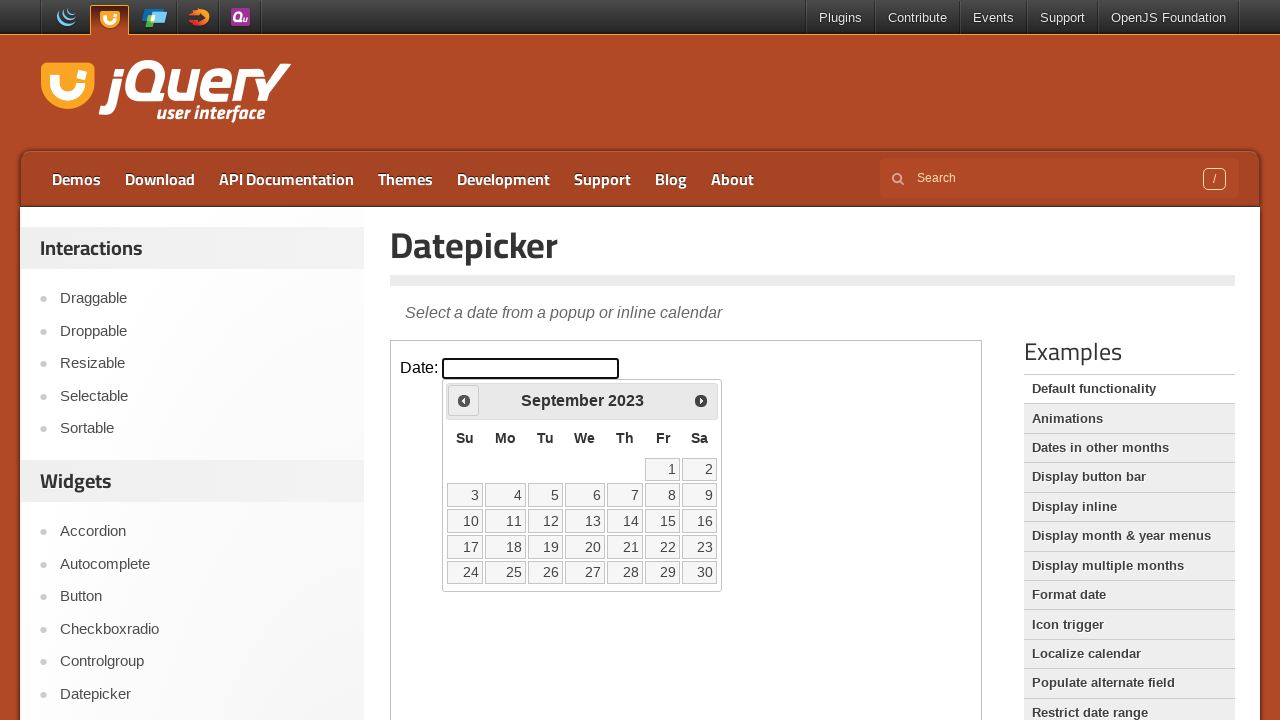

Retrieved current month: September
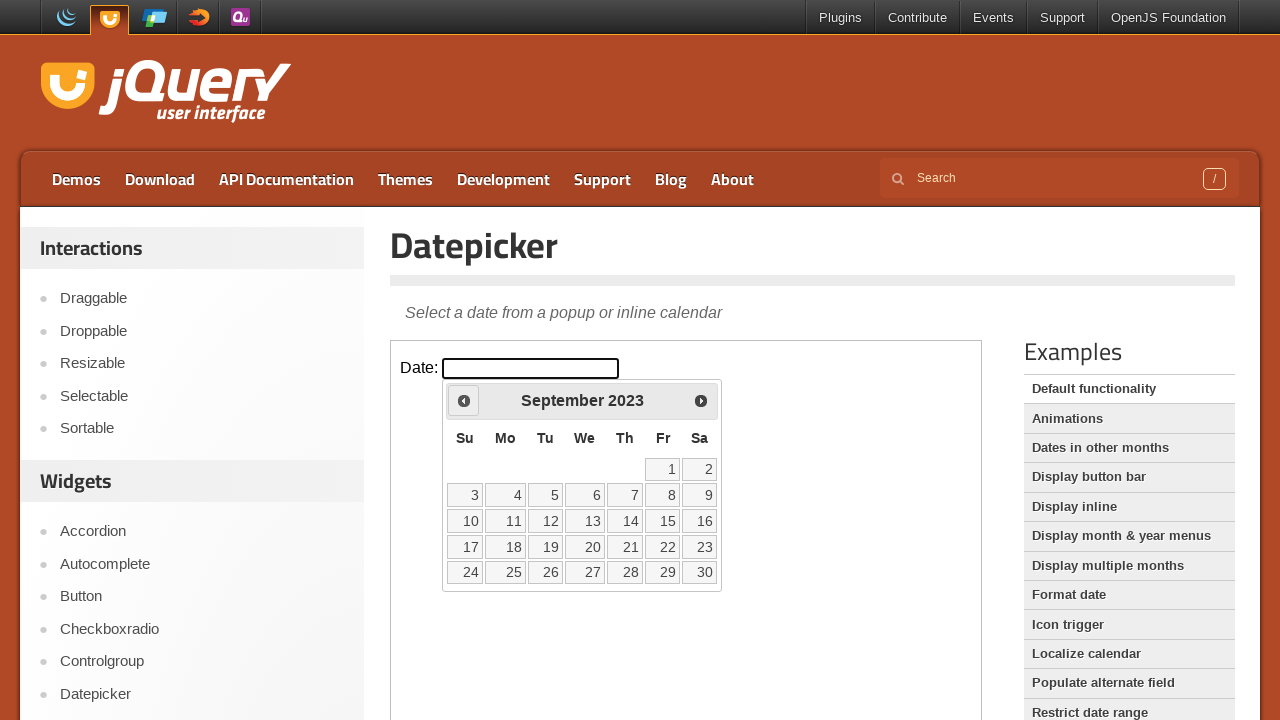

Clicked previous month button to navigate backwards at (464, 400) on iframe >> nth=0 >> internal:control=enter-frame >> span.ui-icon.ui-icon-circle-t
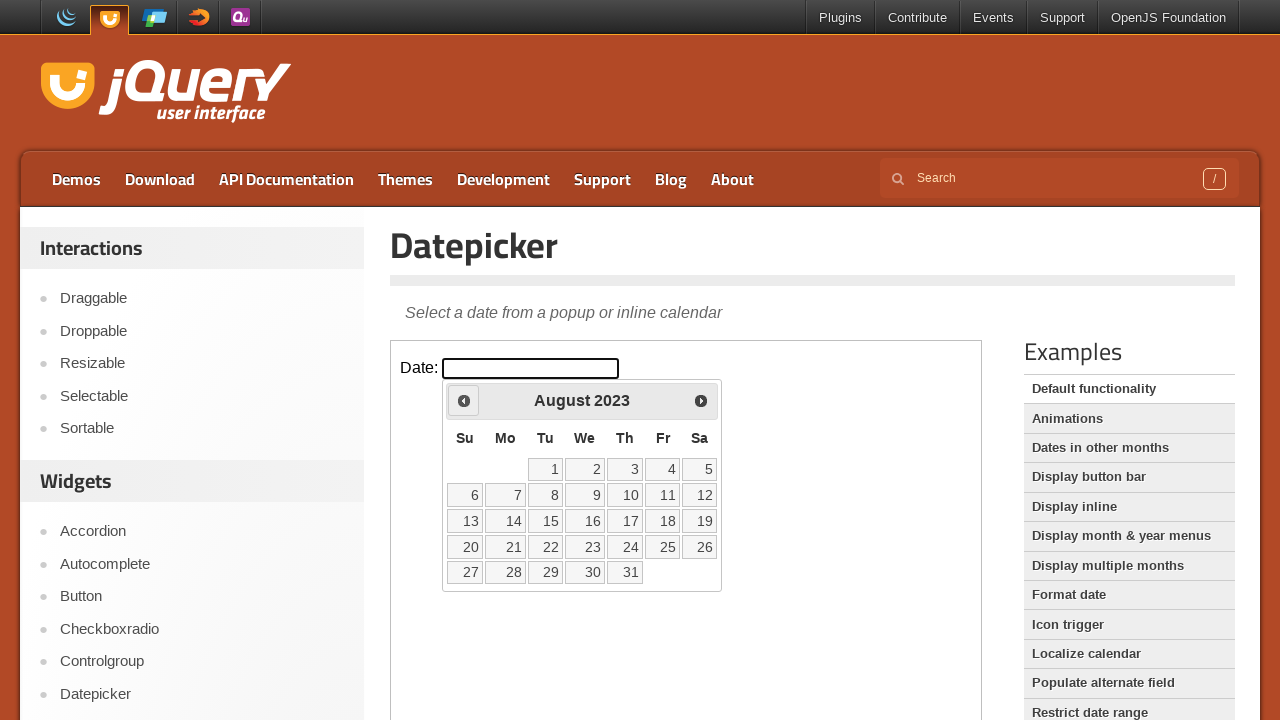

Retrieved current year: 2023
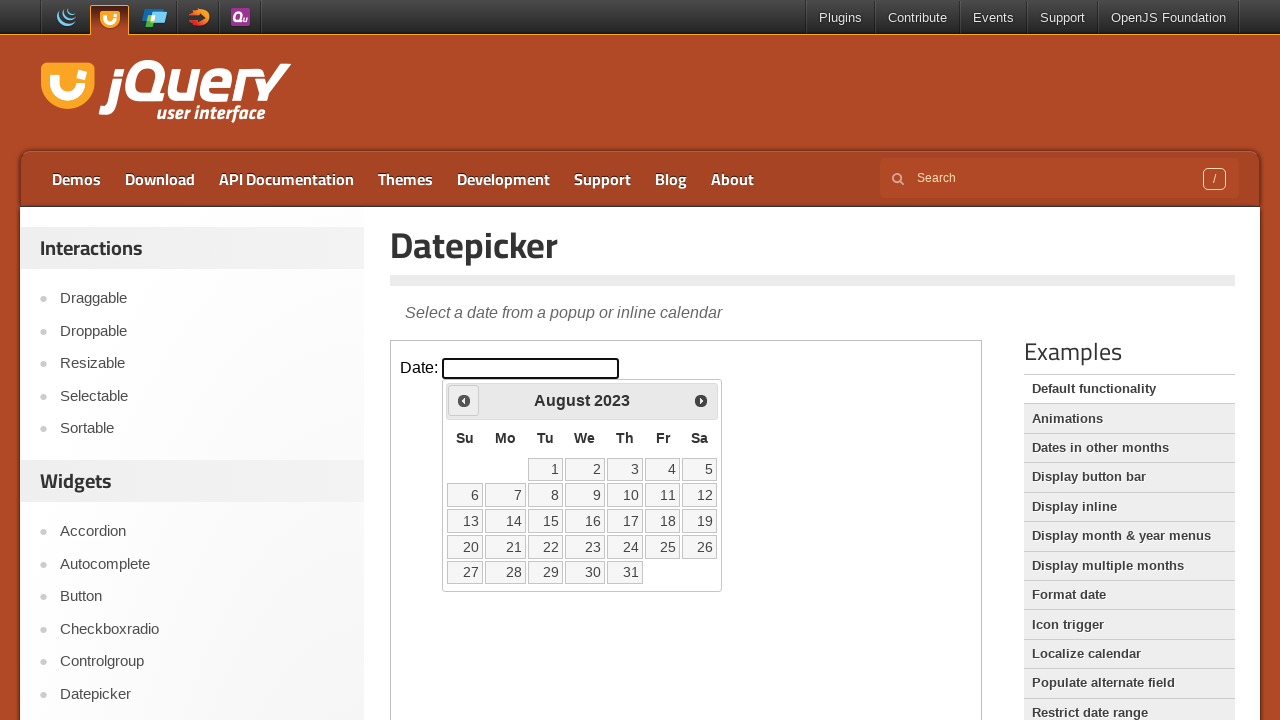

Retrieved current month: August
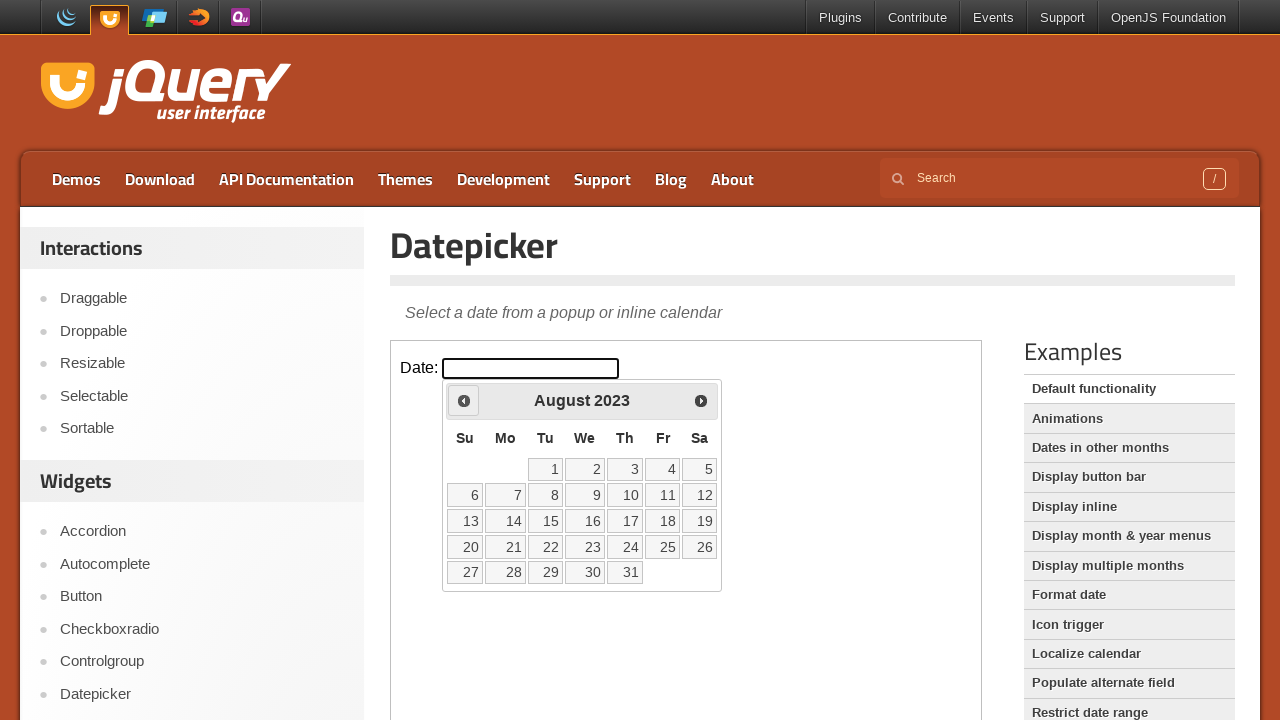

Clicked previous month button to navigate backwards at (464, 400) on iframe >> nth=0 >> internal:control=enter-frame >> span.ui-icon.ui-icon-circle-t
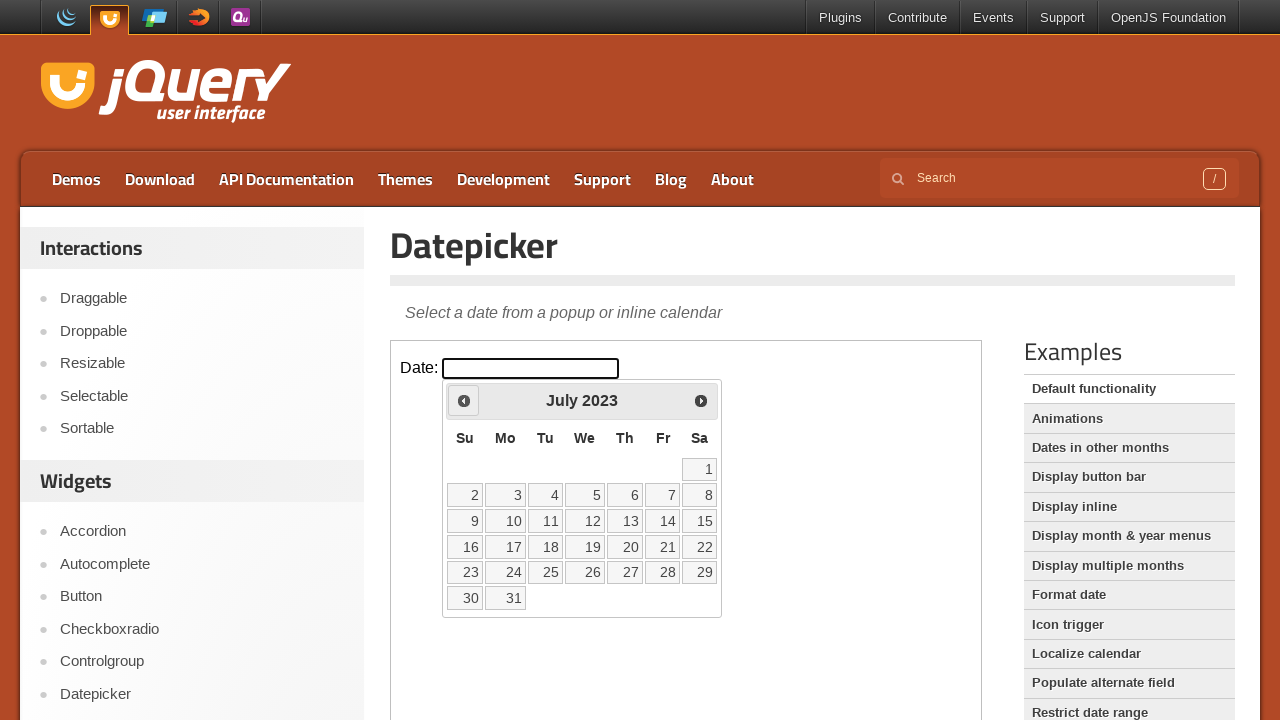

Retrieved current year: 2023
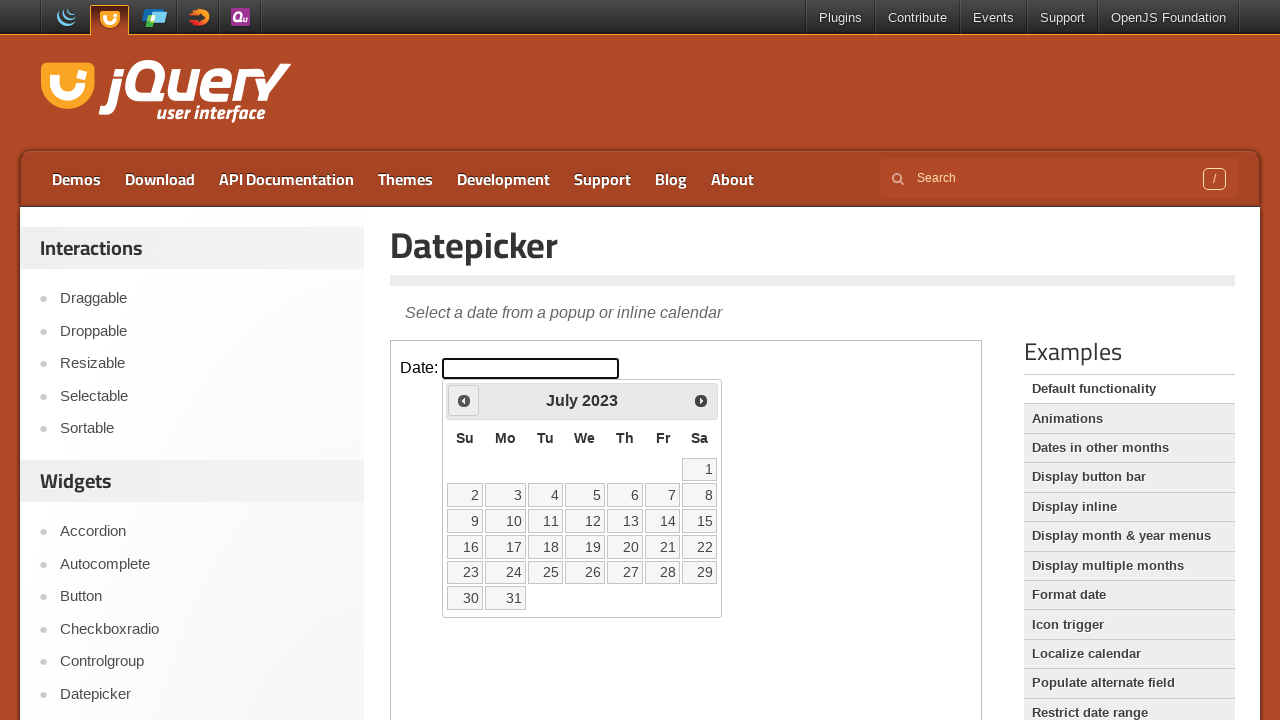

Retrieved current month: July
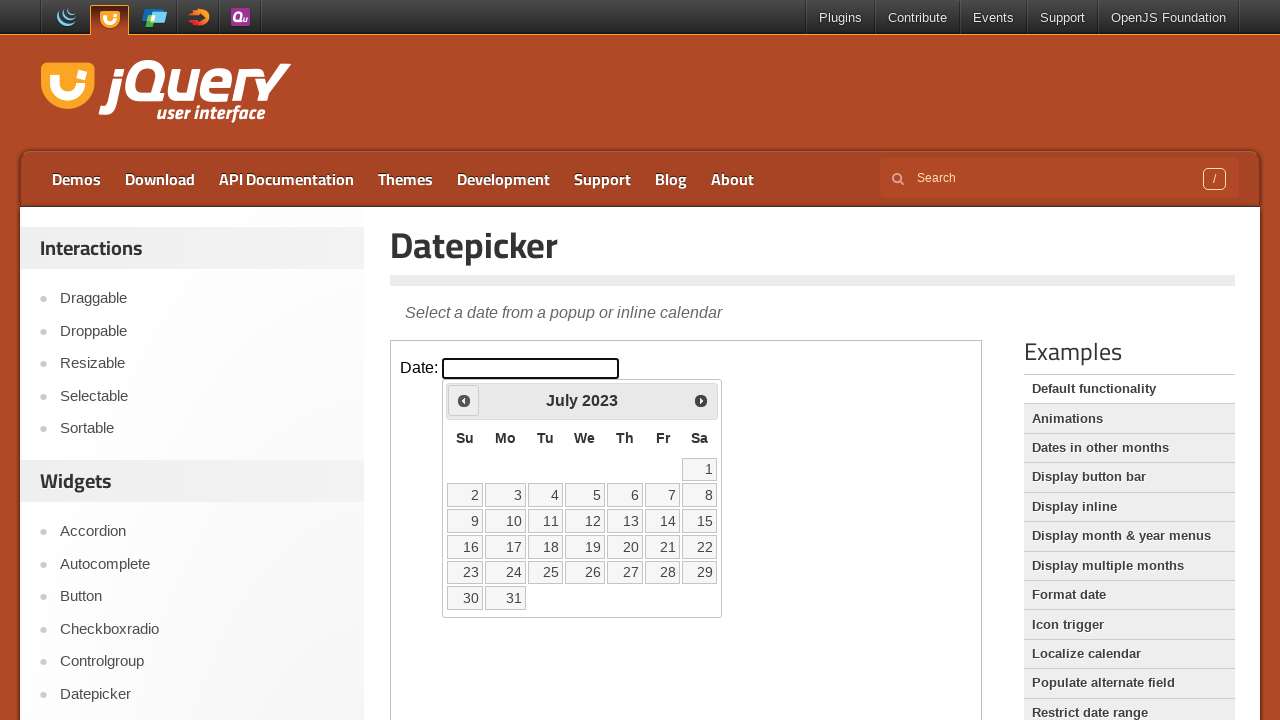

Clicked previous month button to navigate backwards at (464, 400) on iframe >> nth=0 >> internal:control=enter-frame >> span.ui-icon.ui-icon-circle-t
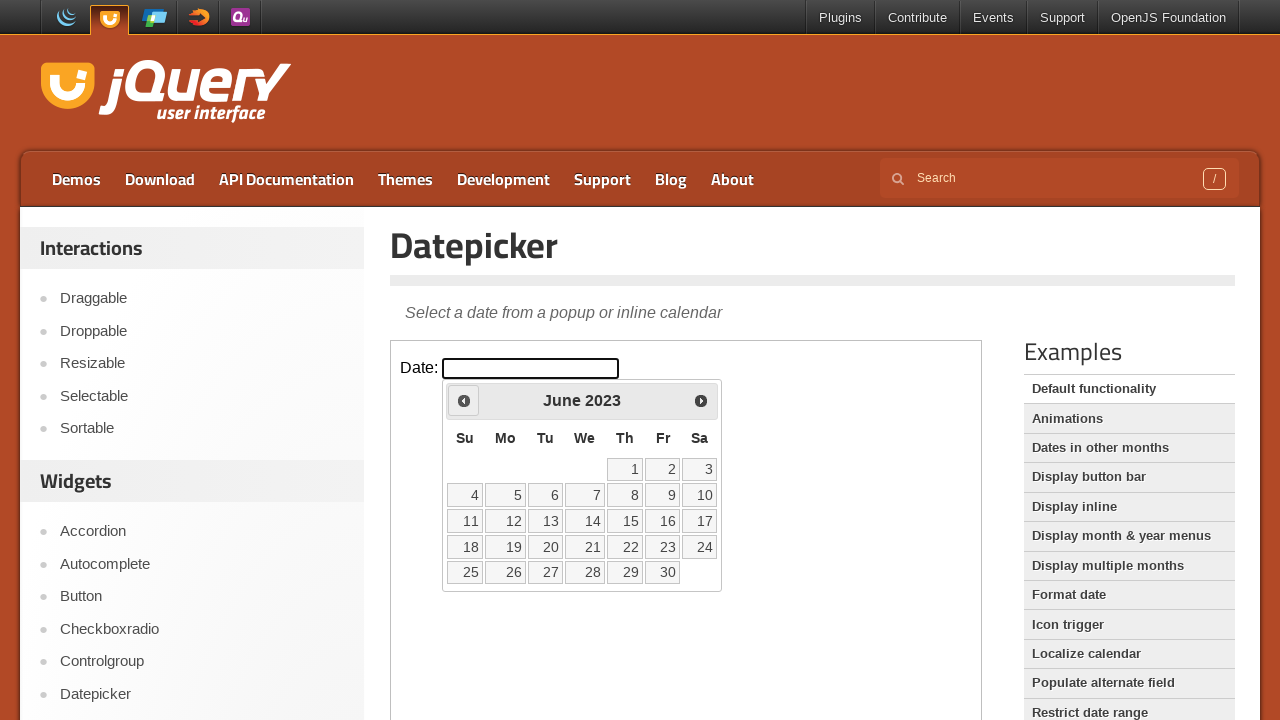

Retrieved current year: 2023
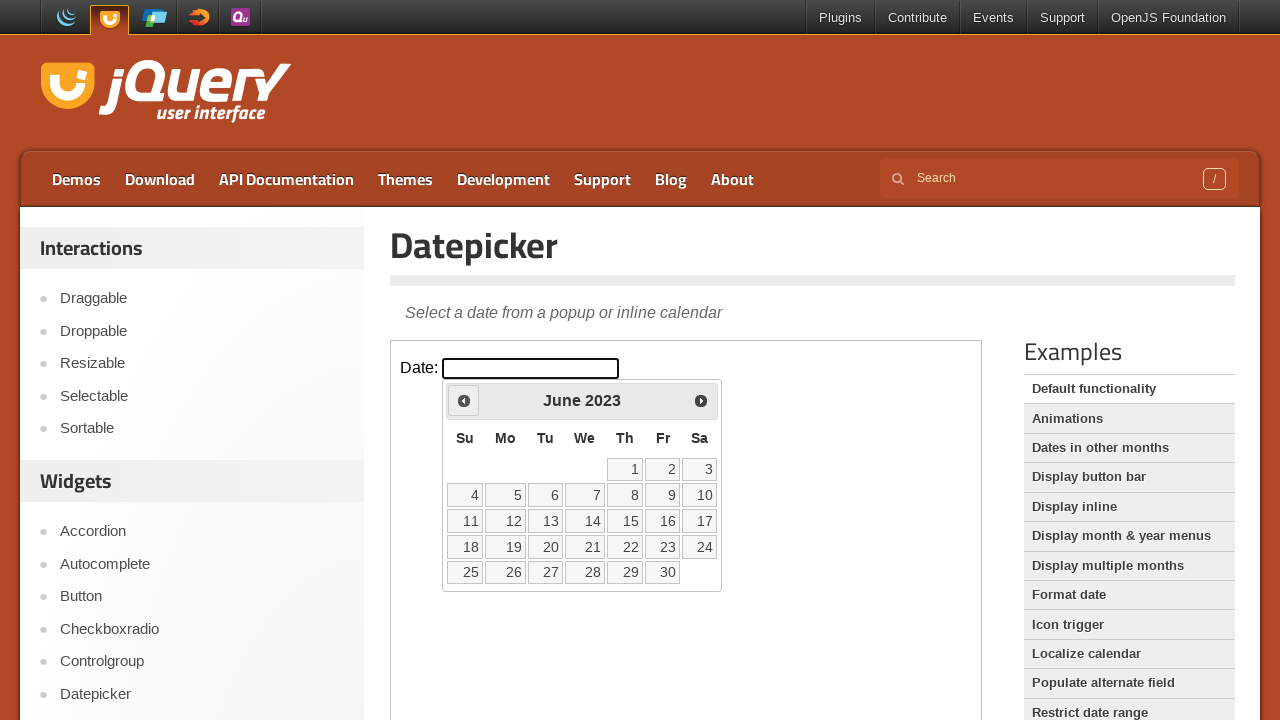

Retrieved current month: June
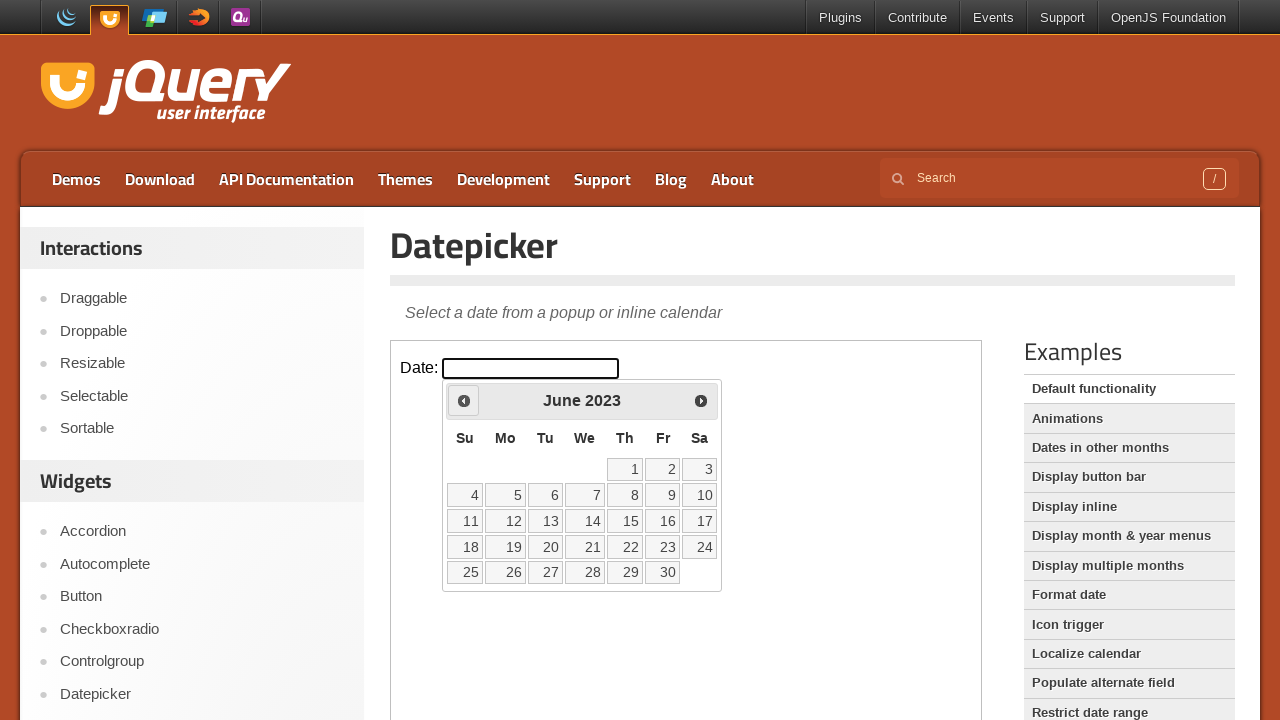

Clicked previous month button to navigate backwards at (464, 400) on iframe >> nth=0 >> internal:control=enter-frame >> span.ui-icon.ui-icon-circle-t
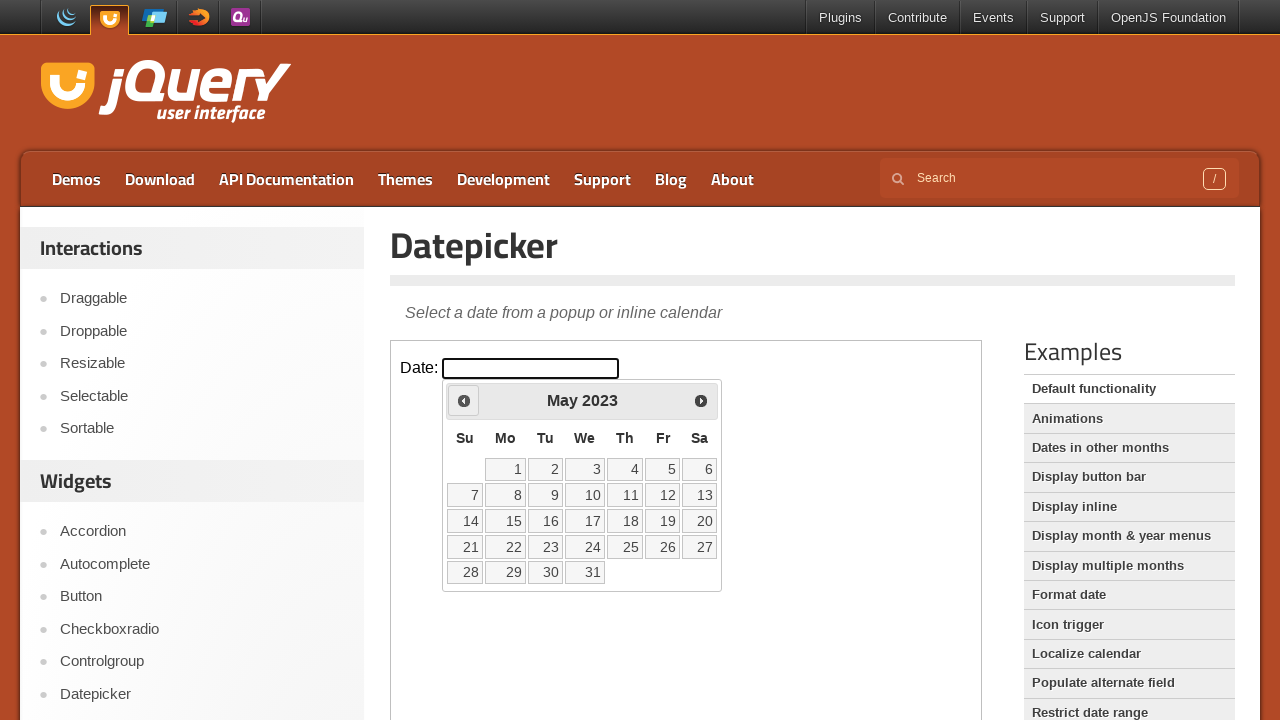

Retrieved current year: 2023
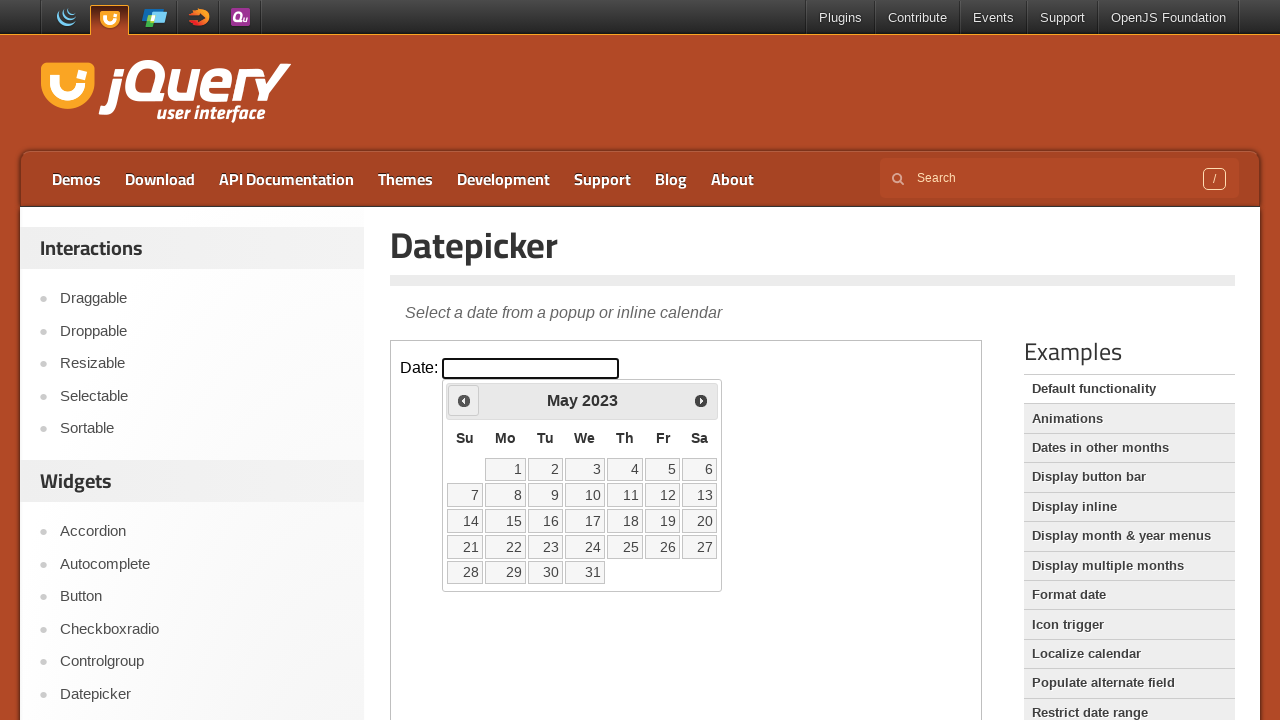

Retrieved current month: May
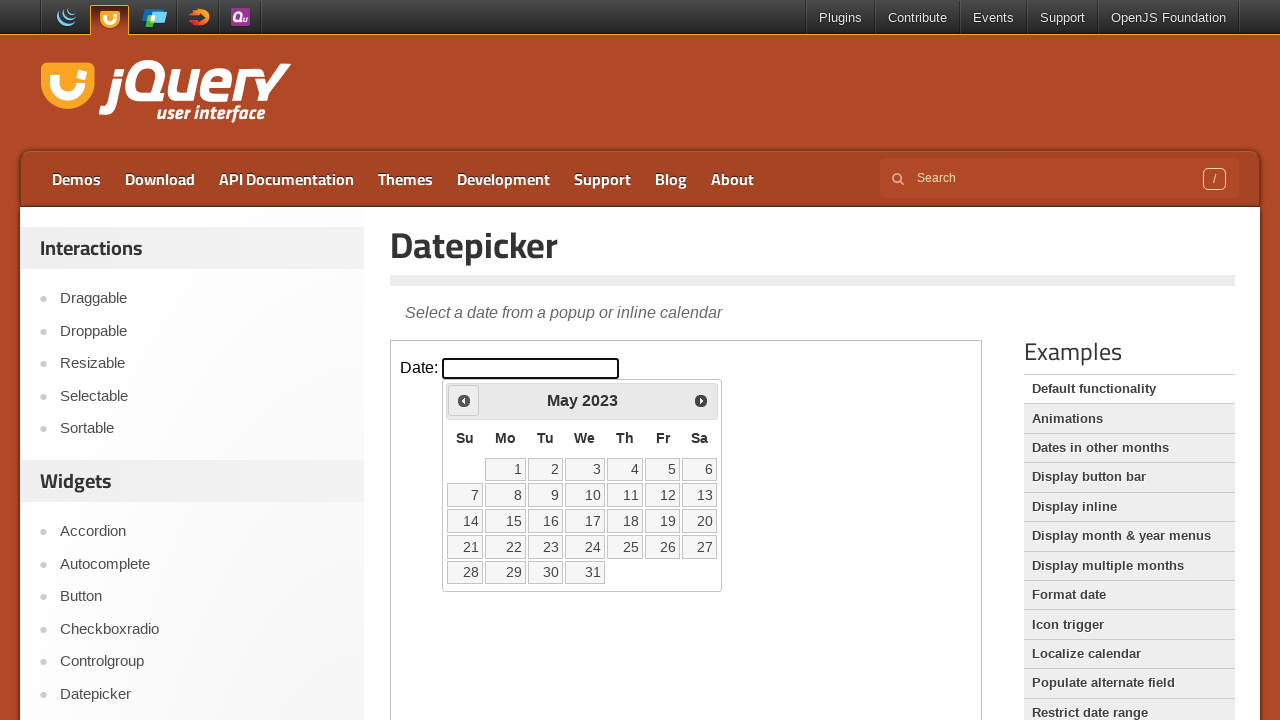

Clicked previous month button to navigate backwards at (464, 400) on iframe >> nth=0 >> internal:control=enter-frame >> span.ui-icon.ui-icon-circle-t
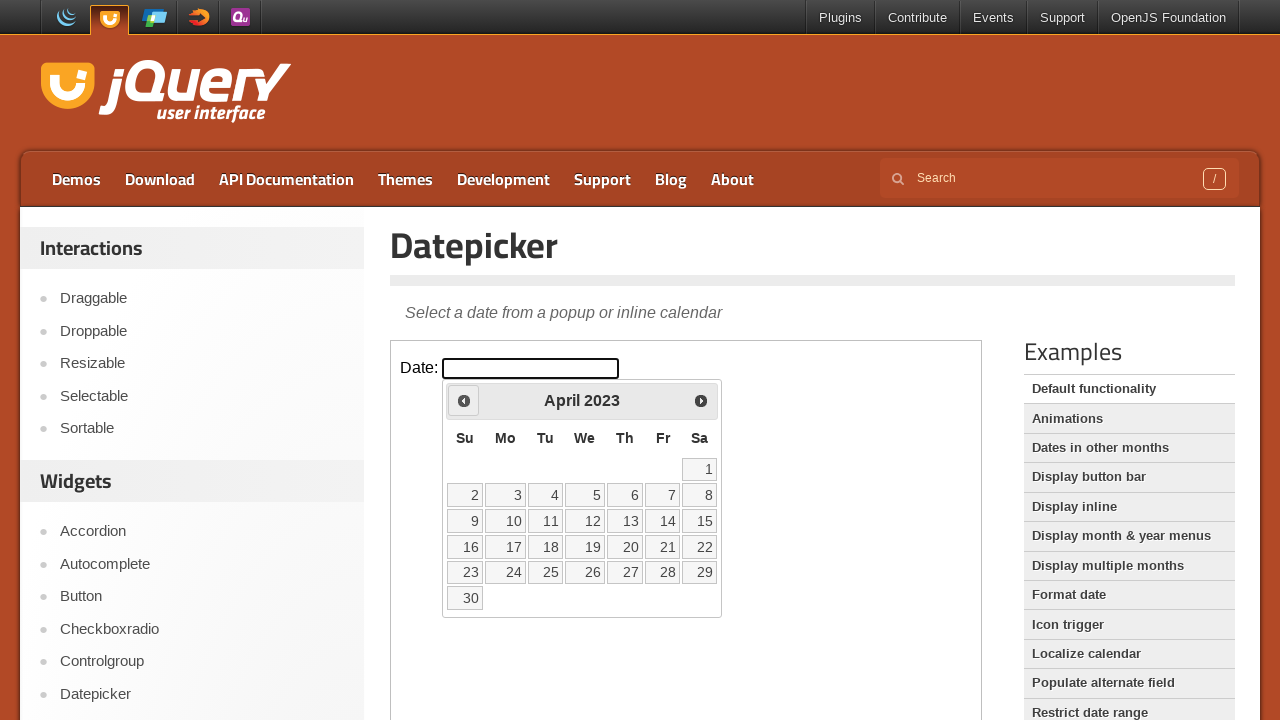

Retrieved current year: 2023
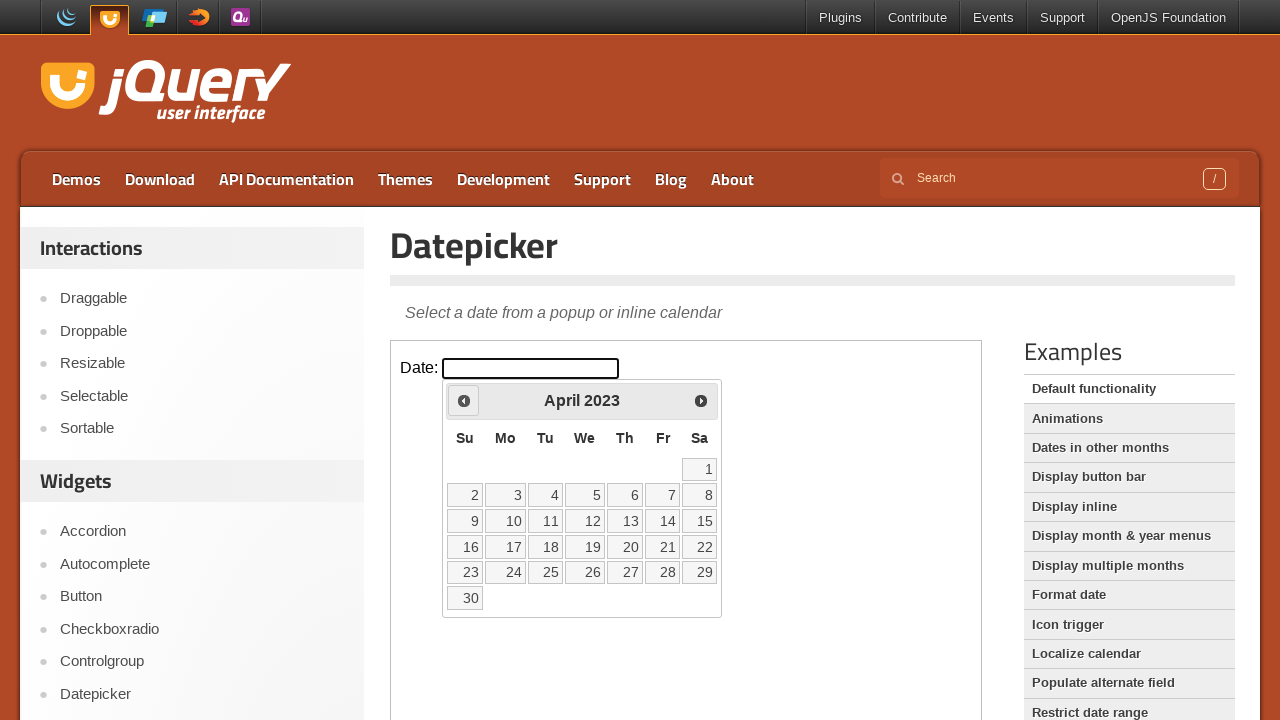

Retrieved current month: April
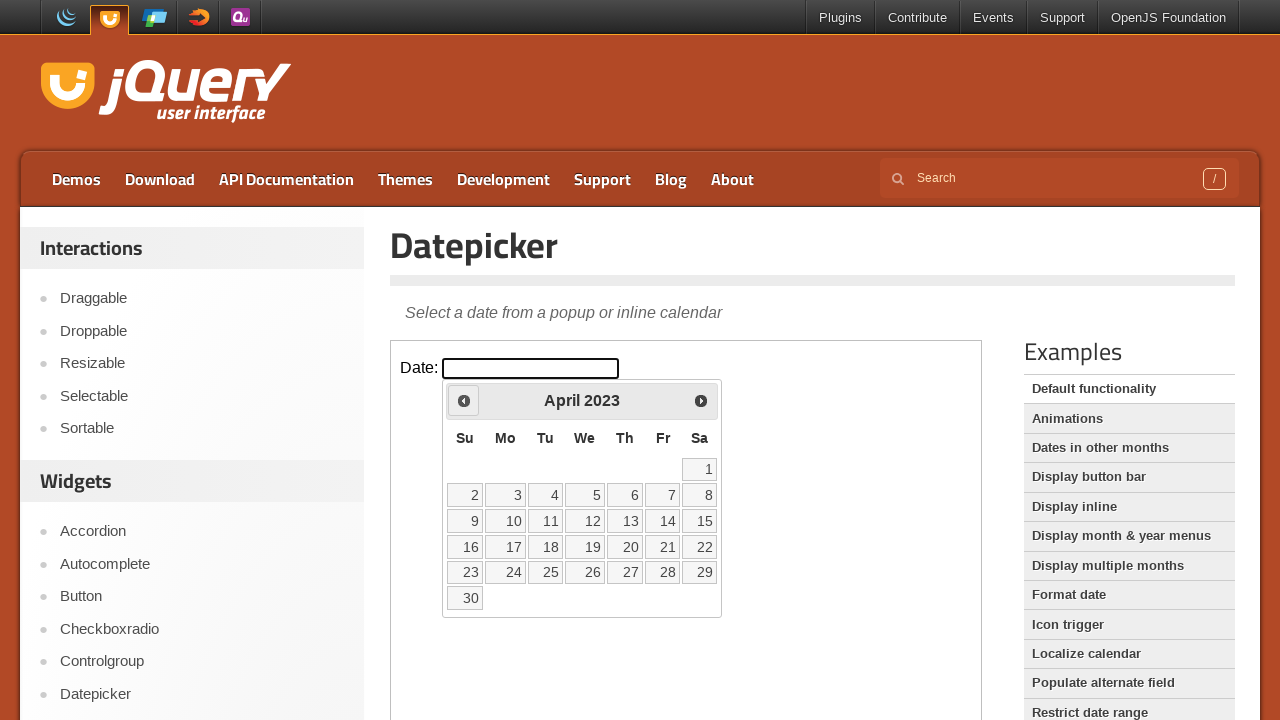

Clicked previous month button to navigate backwards at (464, 400) on iframe >> nth=0 >> internal:control=enter-frame >> span.ui-icon.ui-icon-circle-t
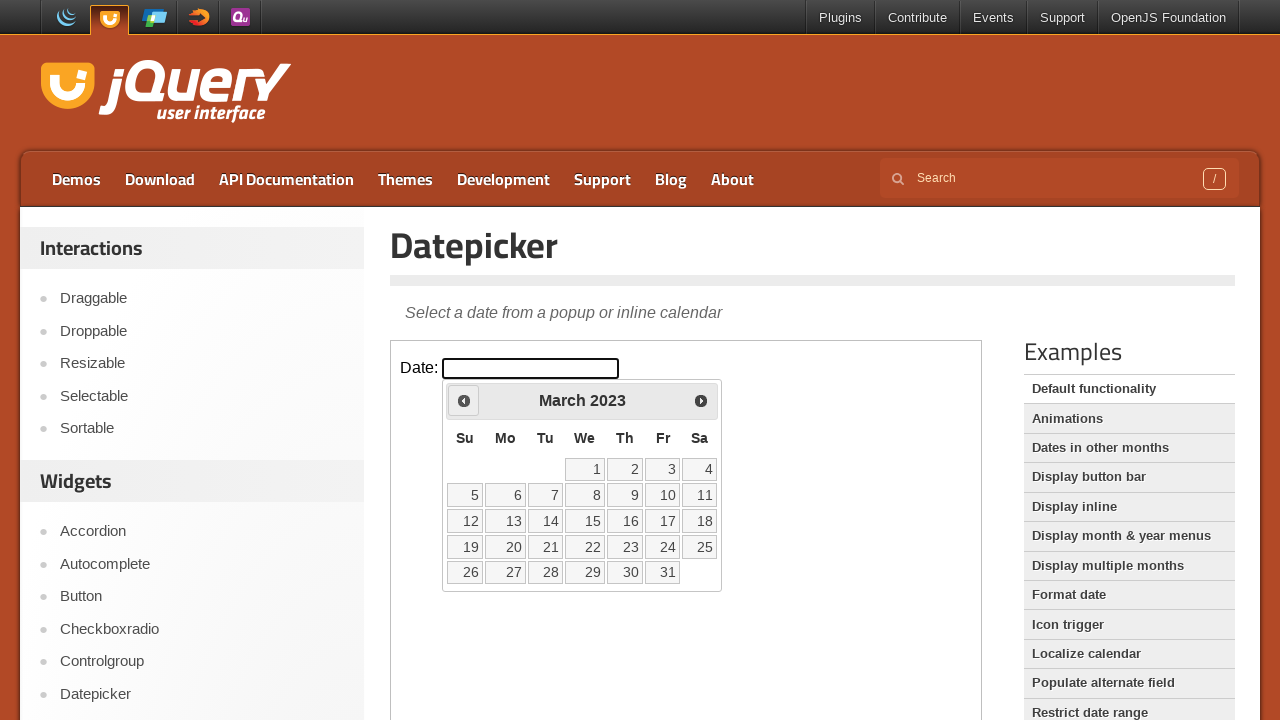

Retrieved current year: 2023
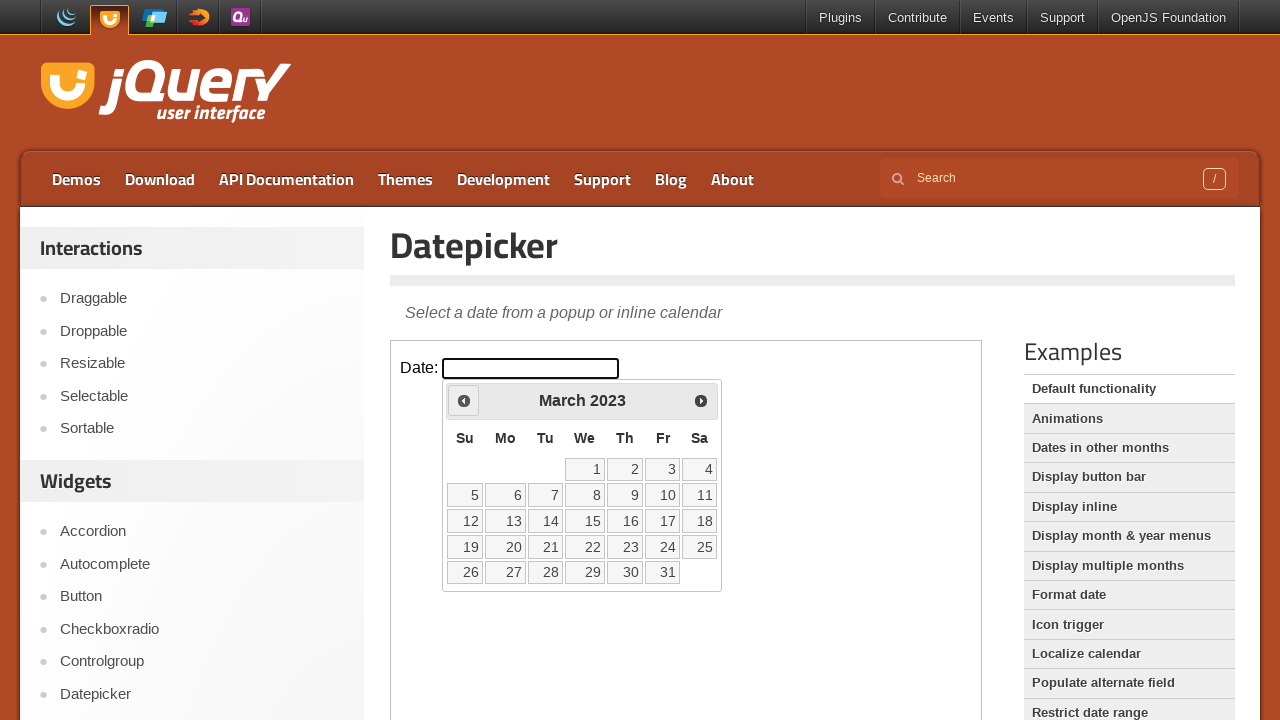

Retrieved current month: March
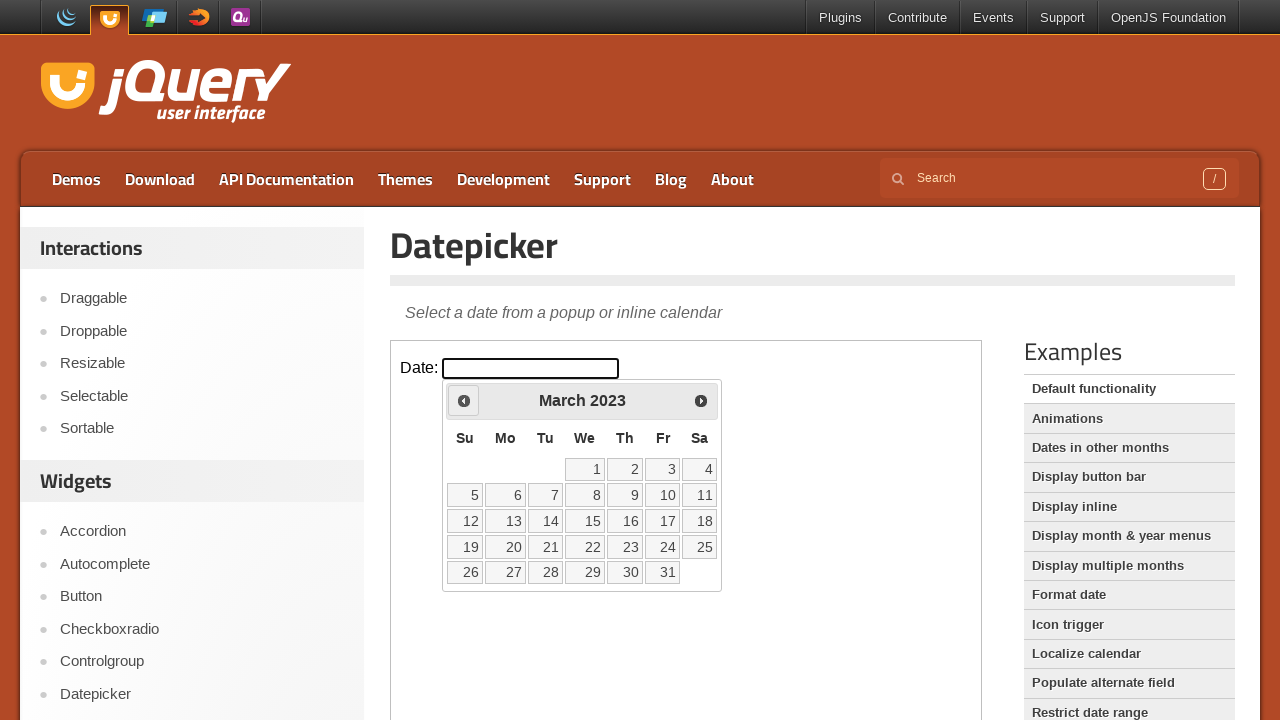

Clicked previous month button to navigate backwards at (464, 400) on iframe >> nth=0 >> internal:control=enter-frame >> span.ui-icon.ui-icon-circle-t
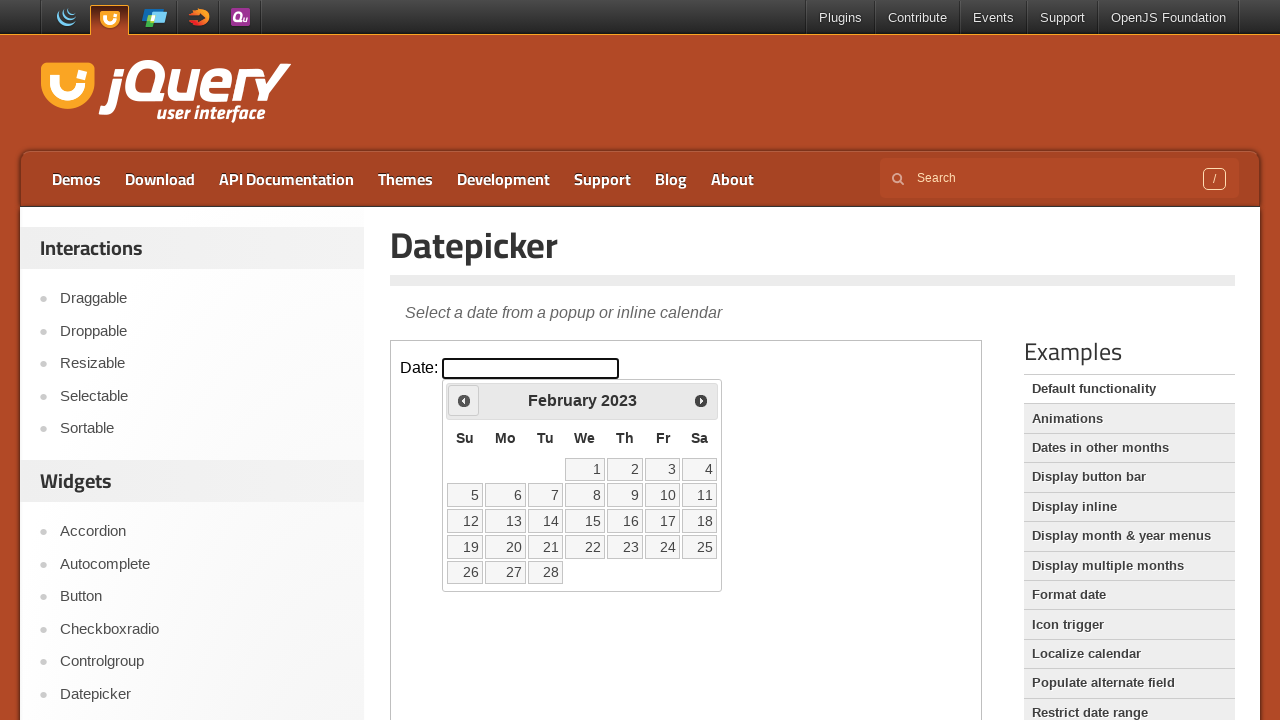

Retrieved current year: 2023
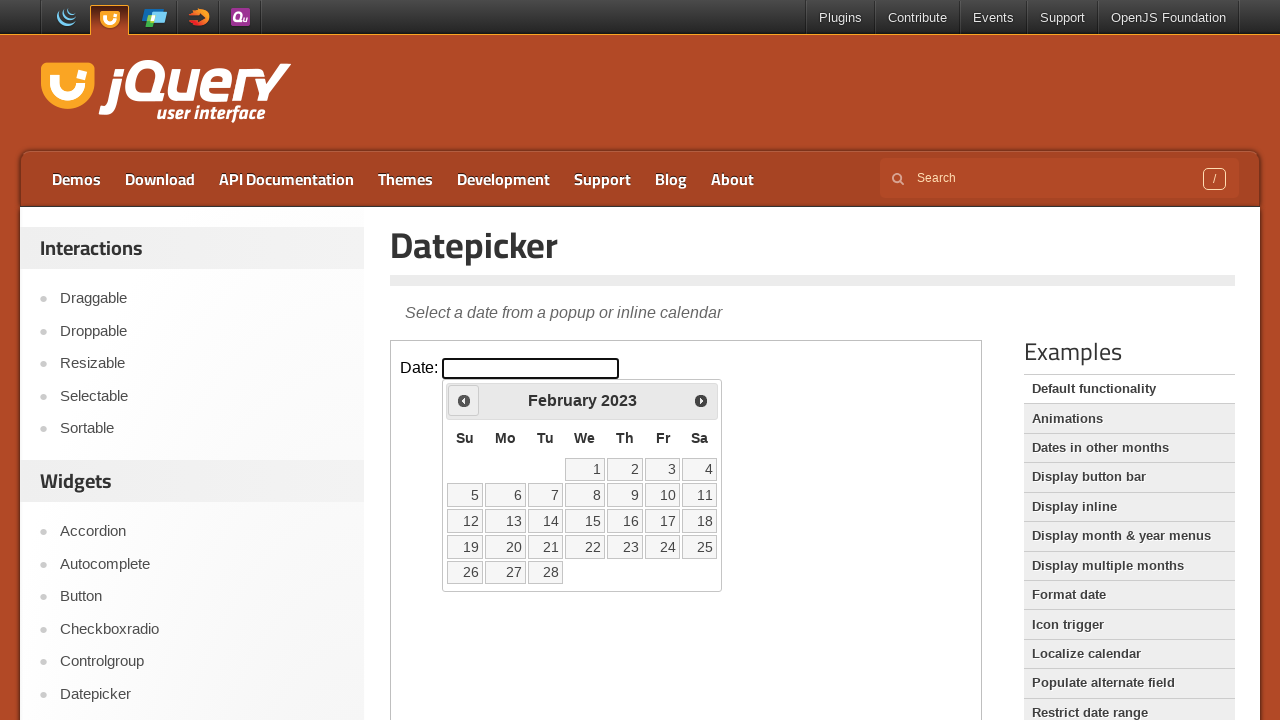

Retrieved current month: February
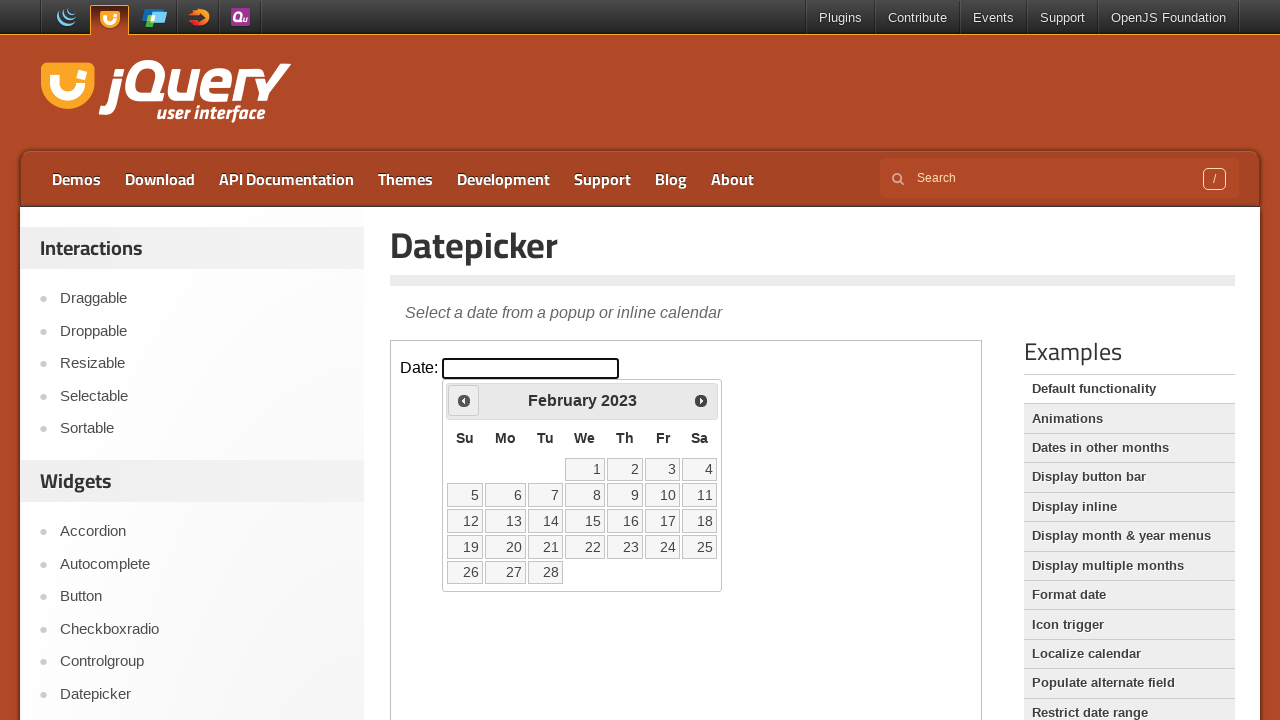

Clicked previous month button to navigate backwards at (464, 400) on iframe >> nth=0 >> internal:control=enter-frame >> span.ui-icon.ui-icon-circle-t
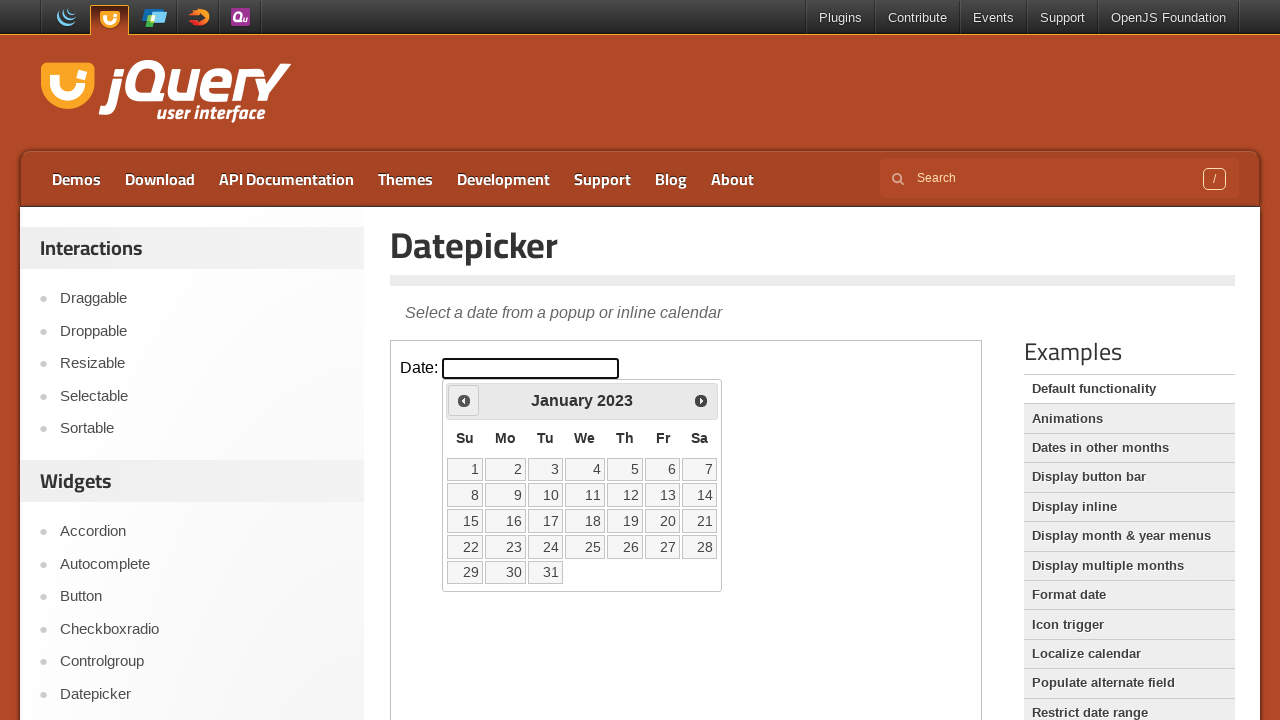

Retrieved current year: 2023
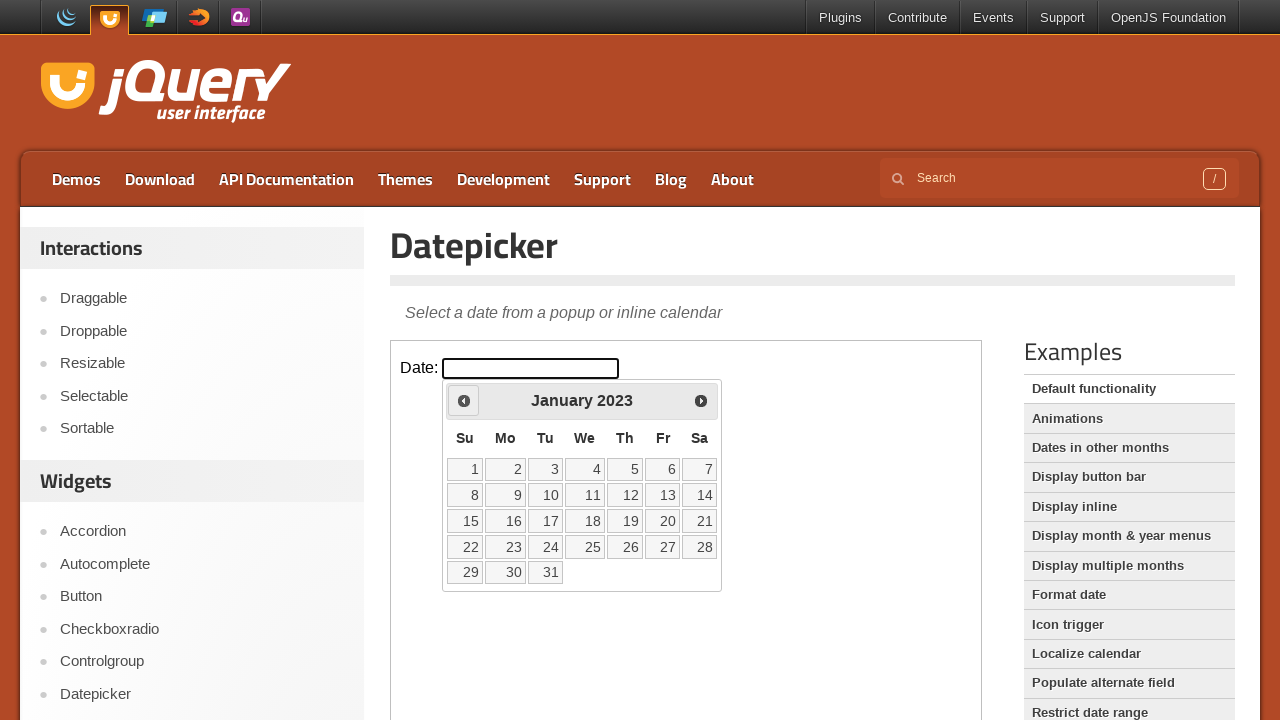

Retrieved current month: January
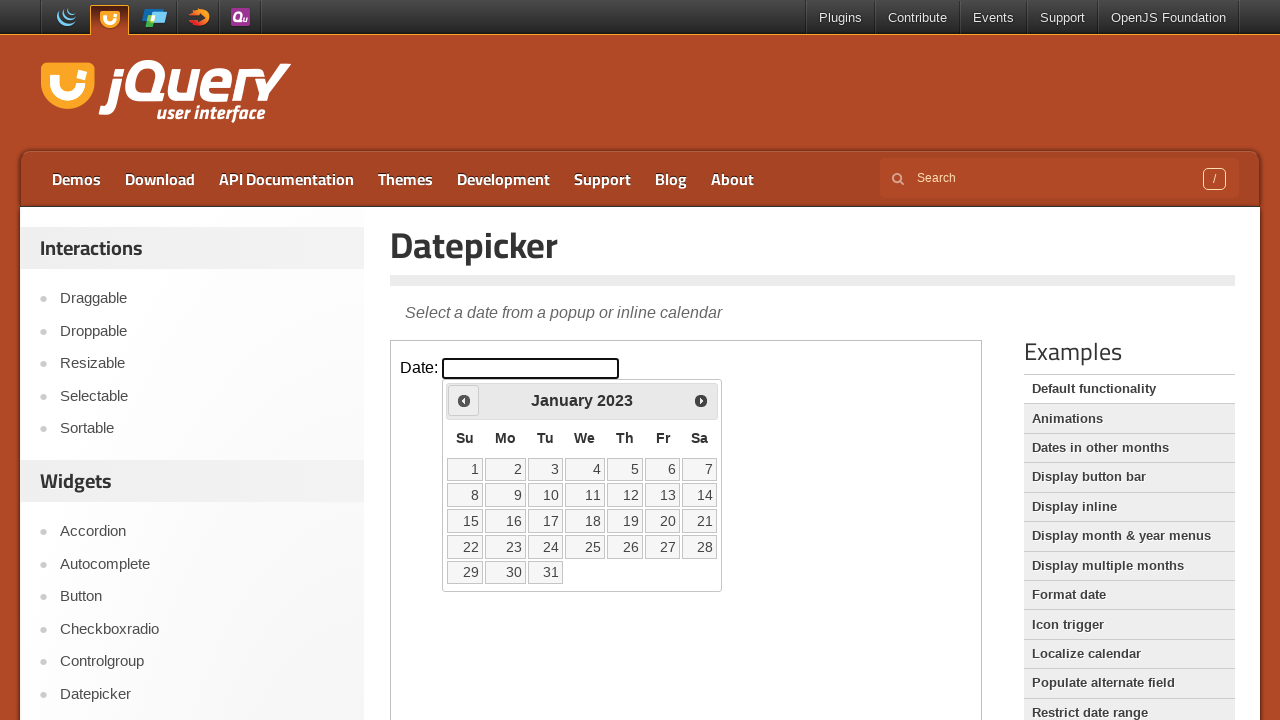

Clicked previous month button to navigate backwards at (464, 400) on iframe >> nth=0 >> internal:control=enter-frame >> span.ui-icon.ui-icon-circle-t
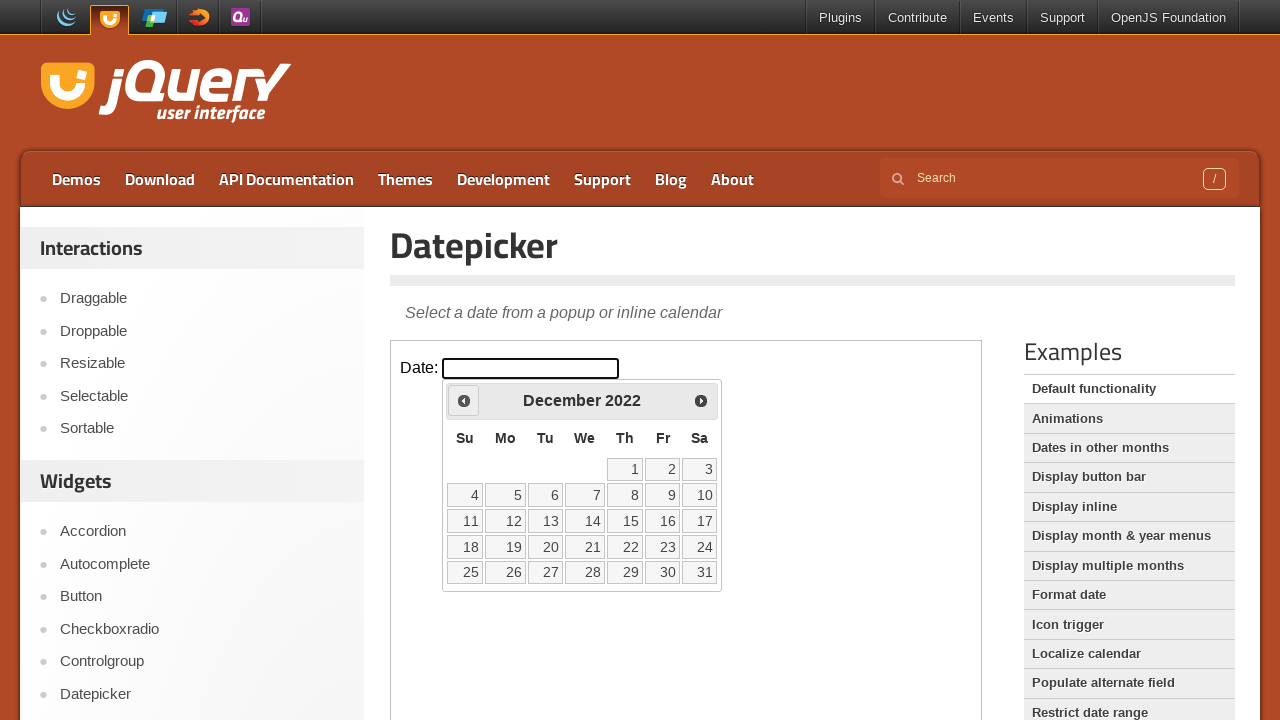

Retrieved current year: 2022
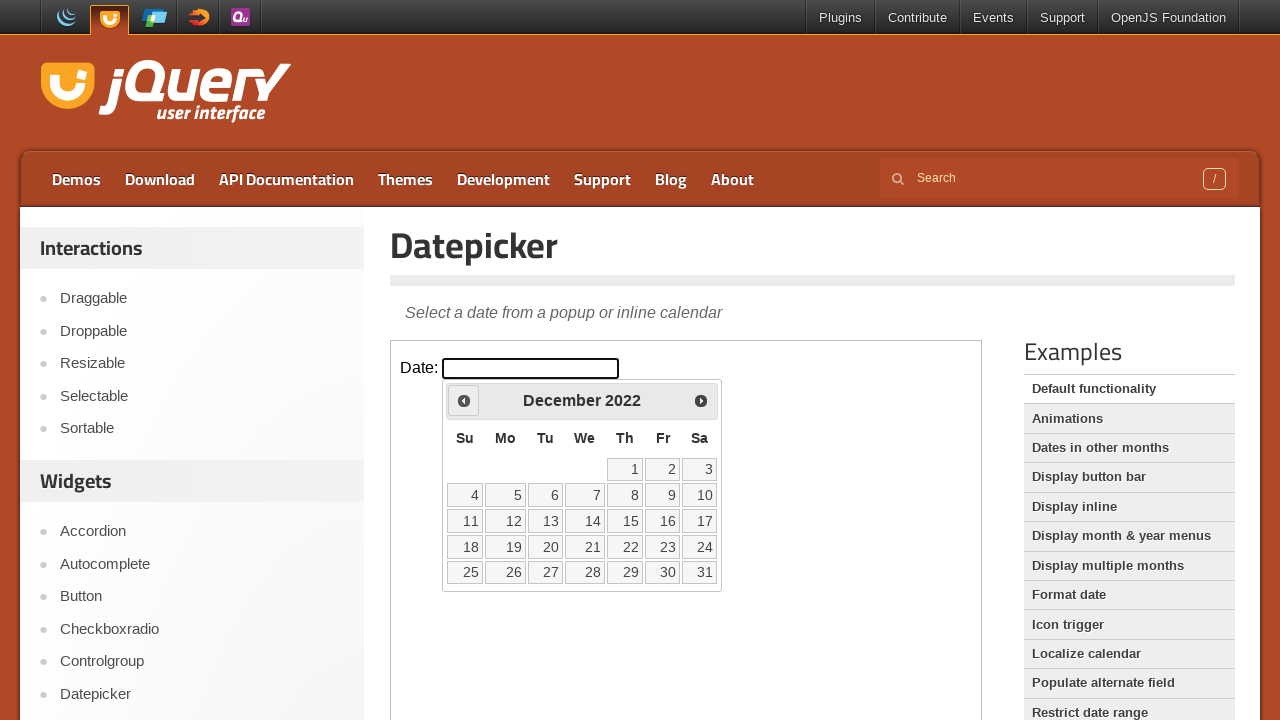

Retrieved current month: December
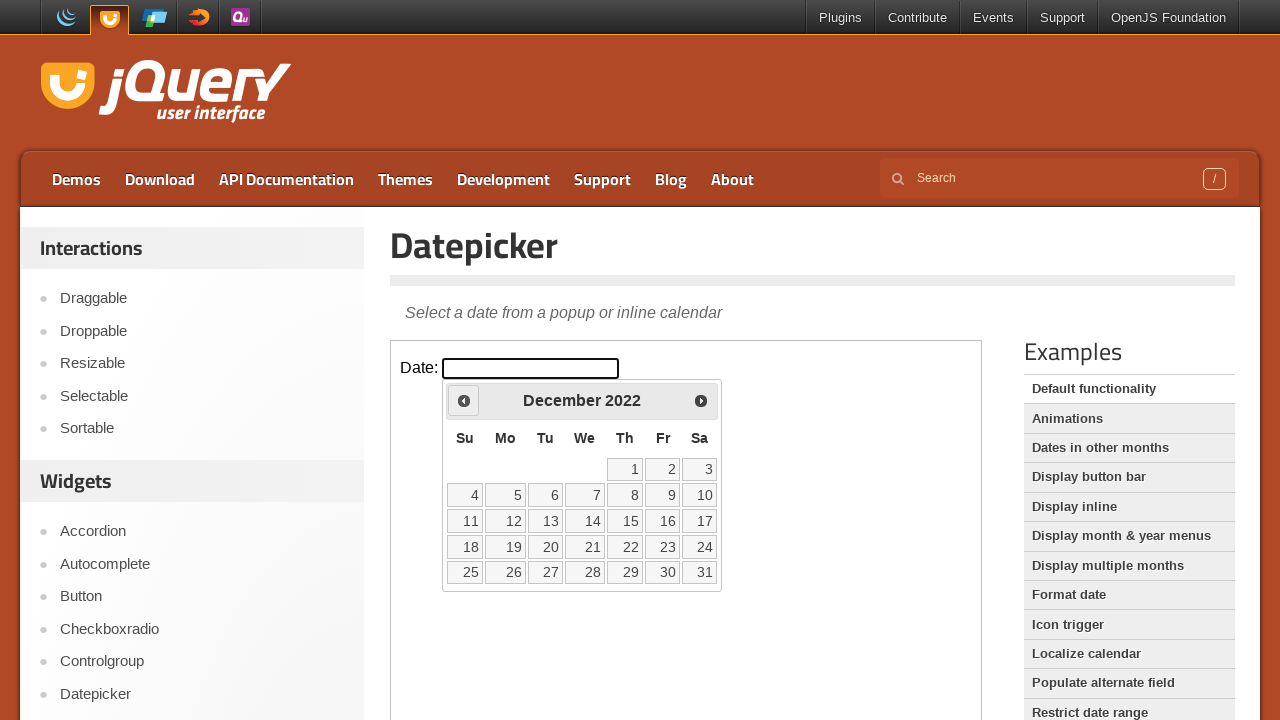

Clicked previous month button to navigate backwards at (464, 400) on iframe >> nth=0 >> internal:control=enter-frame >> span.ui-icon.ui-icon-circle-t
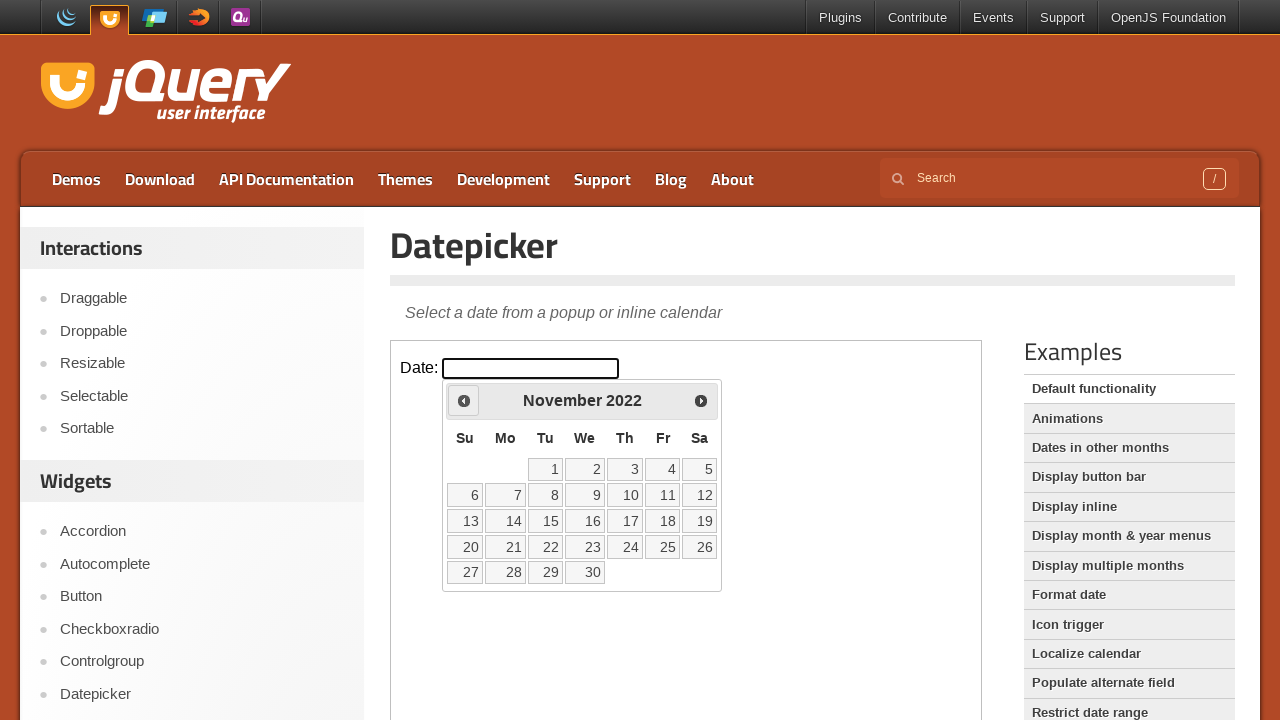

Retrieved current year: 2022
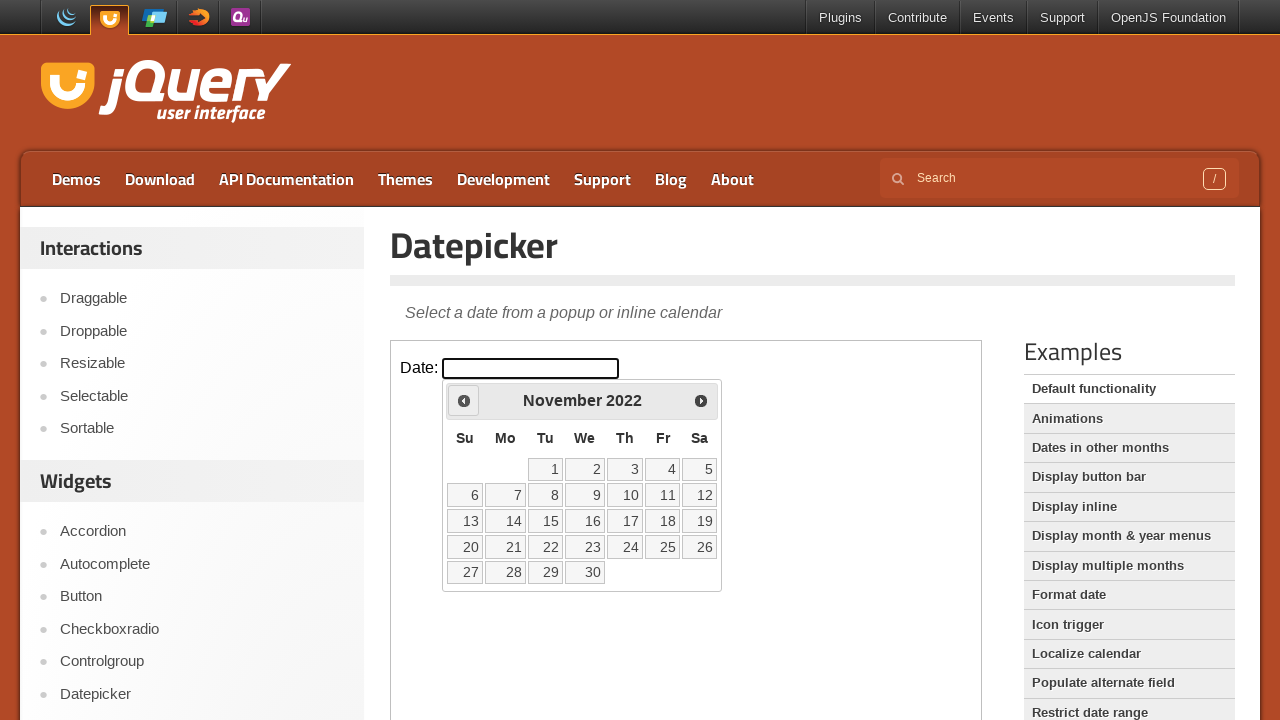

Retrieved current month: November
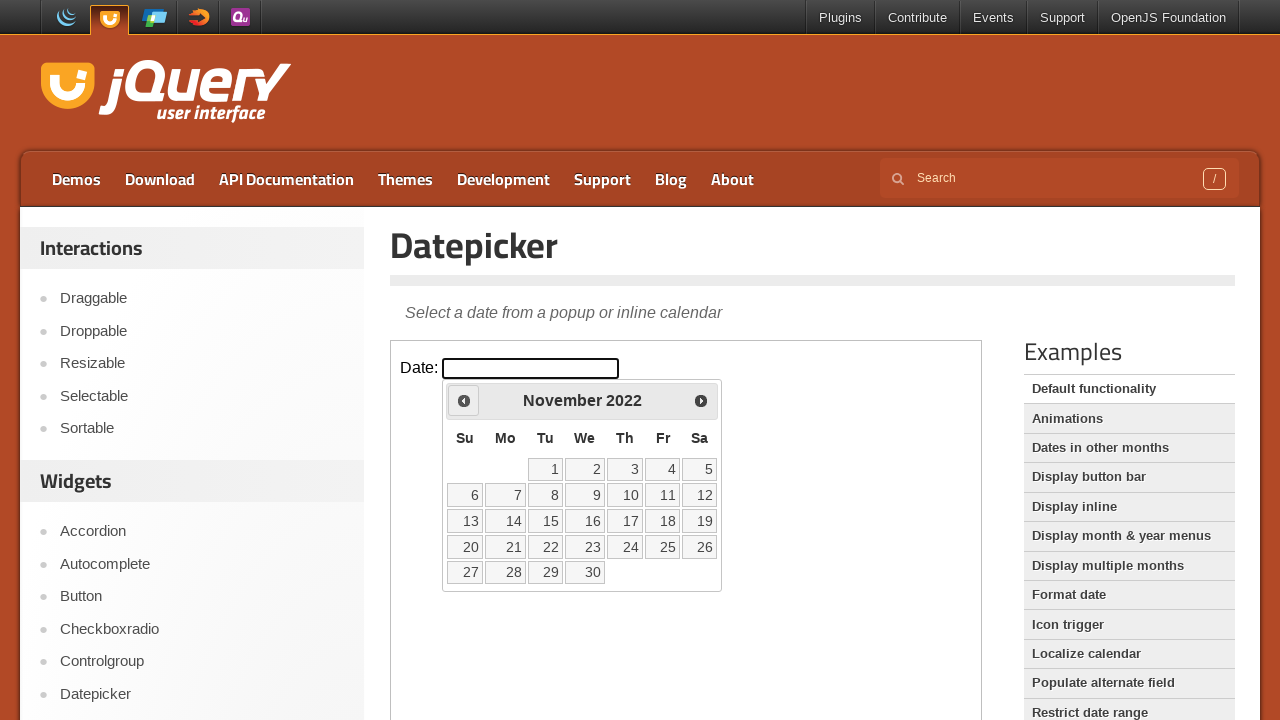

Clicked previous month button to navigate backwards at (464, 400) on iframe >> nth=0 >> internal:control=enter-frame >> span.ui-icon.ui-icon-circle-t
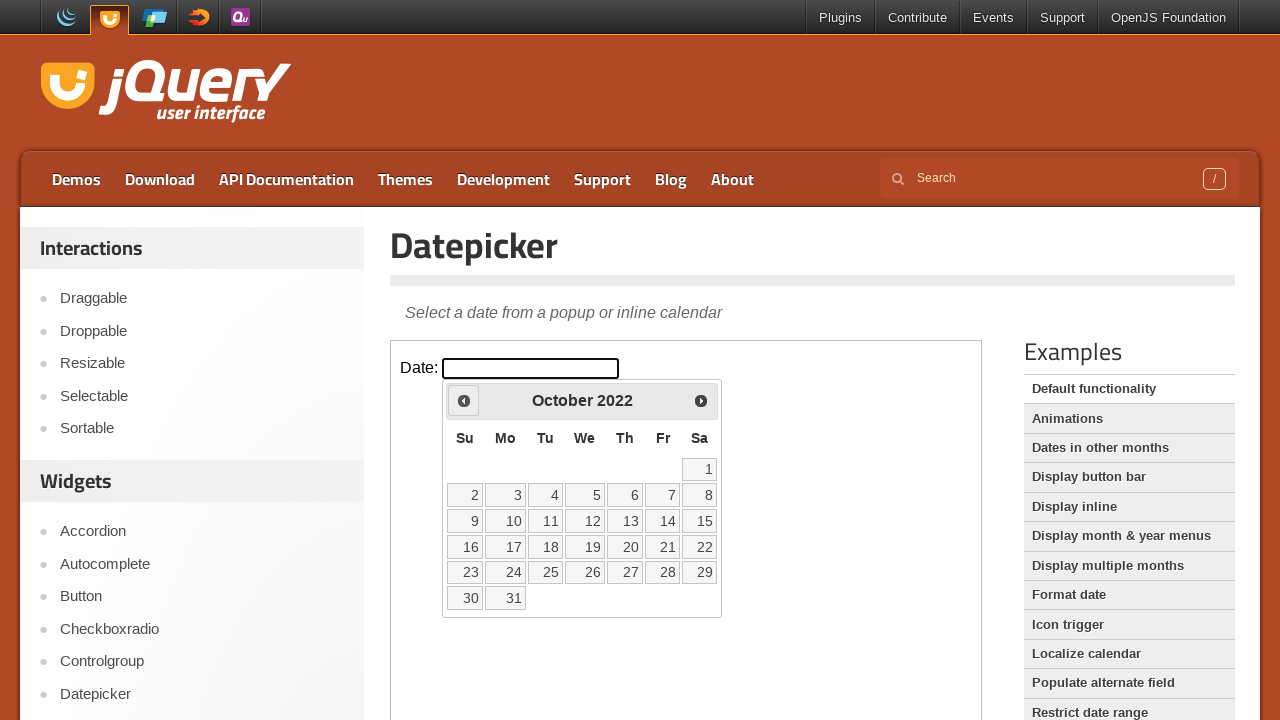

Retrieved current year: 2022
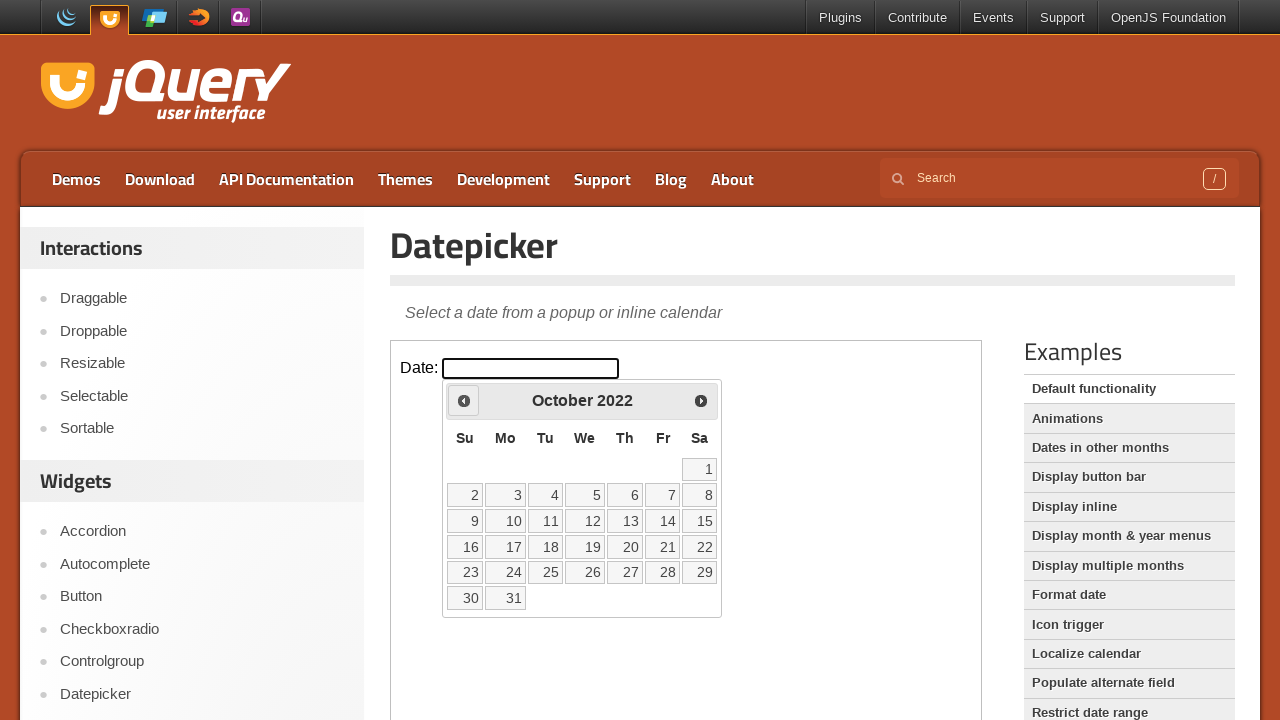

Retrieved current month: October
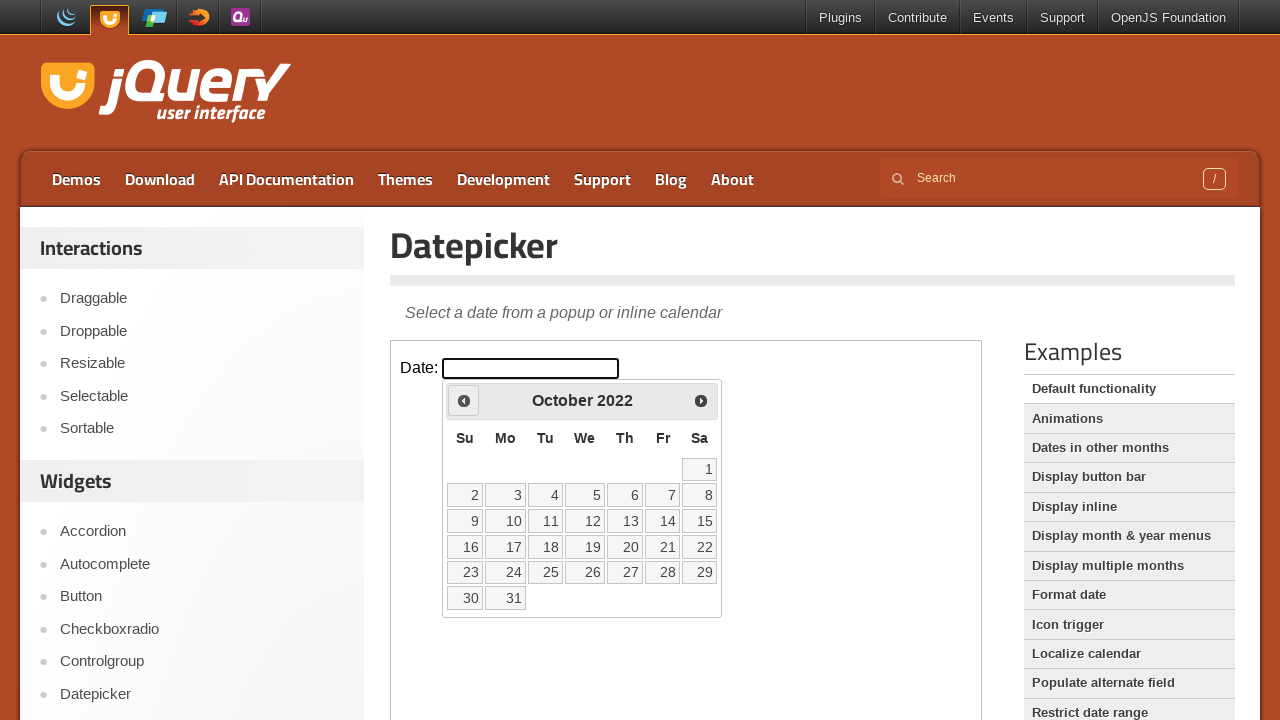

Clicked previous month button to navigate backwards at (464, 400) on iframe >> nth=0 >> internal:control=enter-frame >> span.ui-icon.ui-icon-circle-t
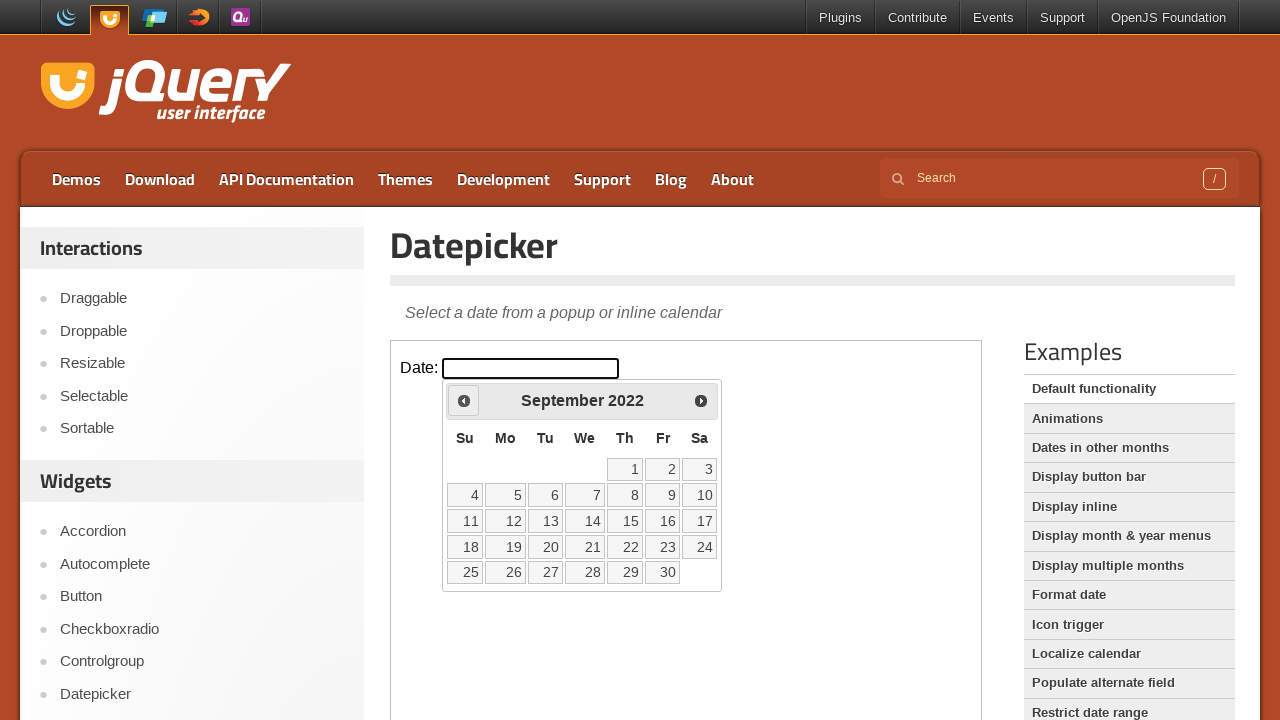

Retrieved current year: 2022
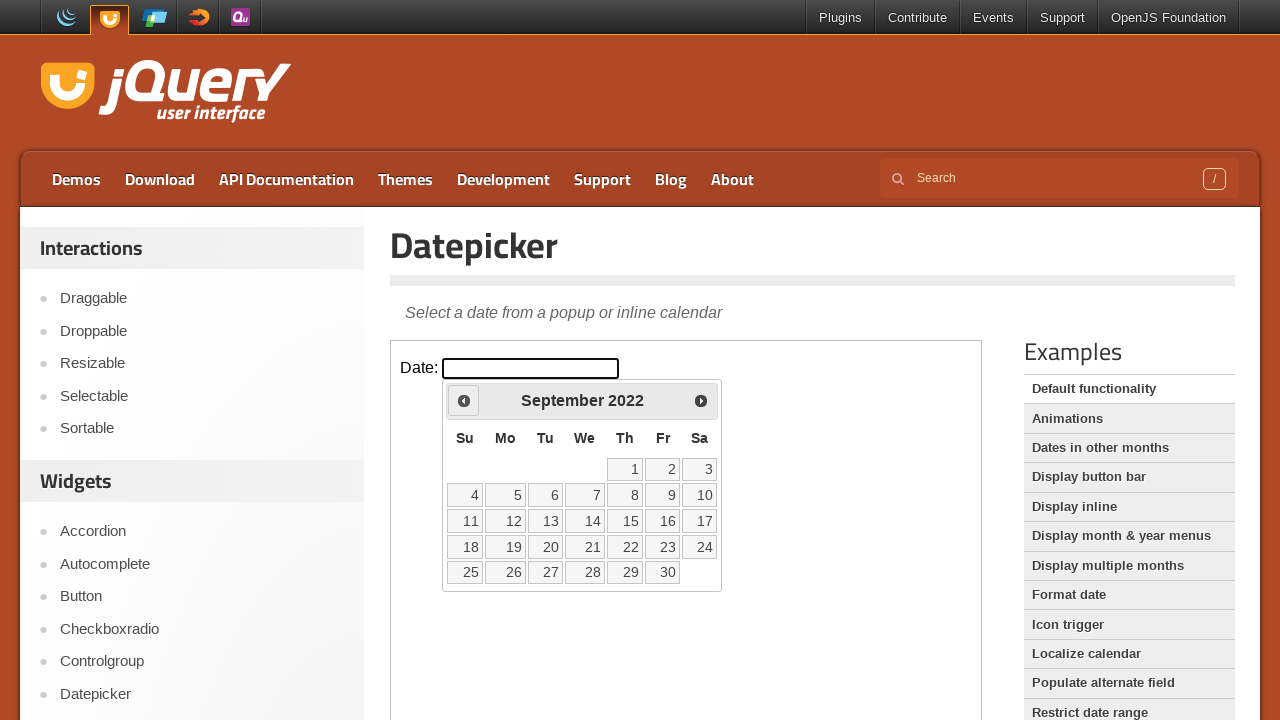

Retrieved current month: September
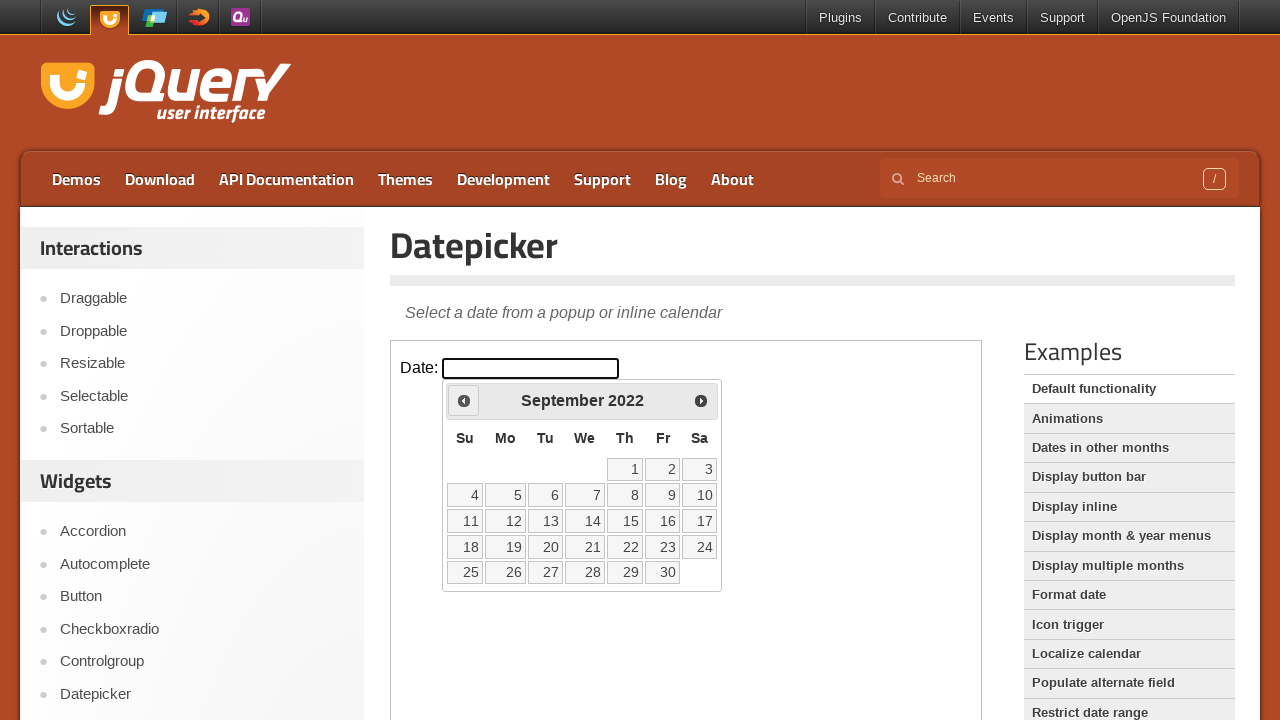

Clicked previous month button to navigate backwards at (464, 400) on iframe >> nth=0 >> internal:control=enter-frame >> span.ui-icon.ui-icon-circle-t
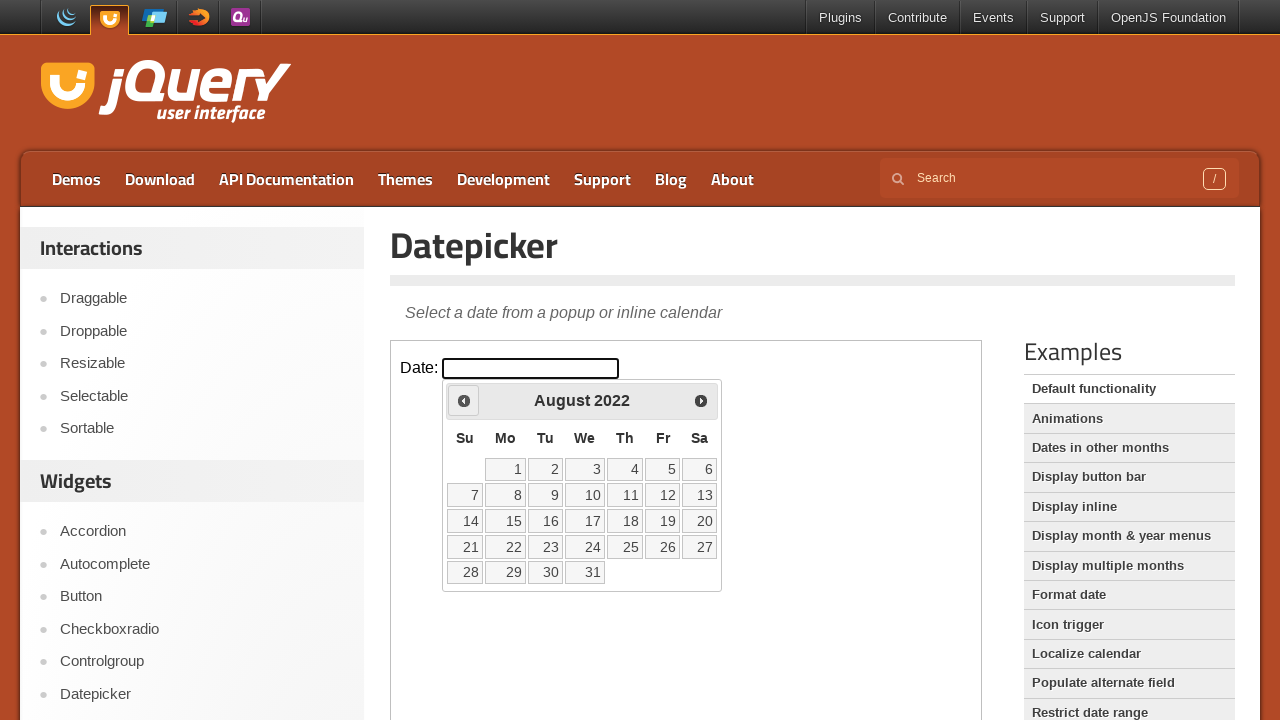

Retrieved current year: 2022
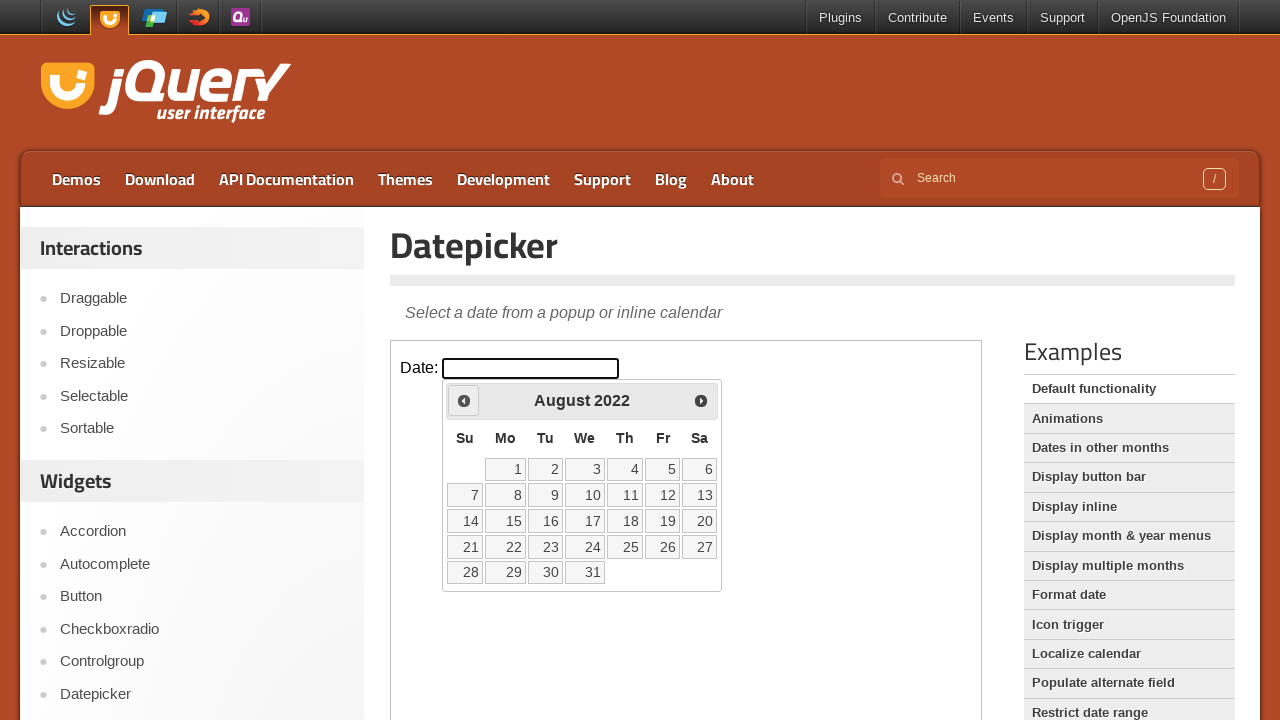

Retrieved current month: August
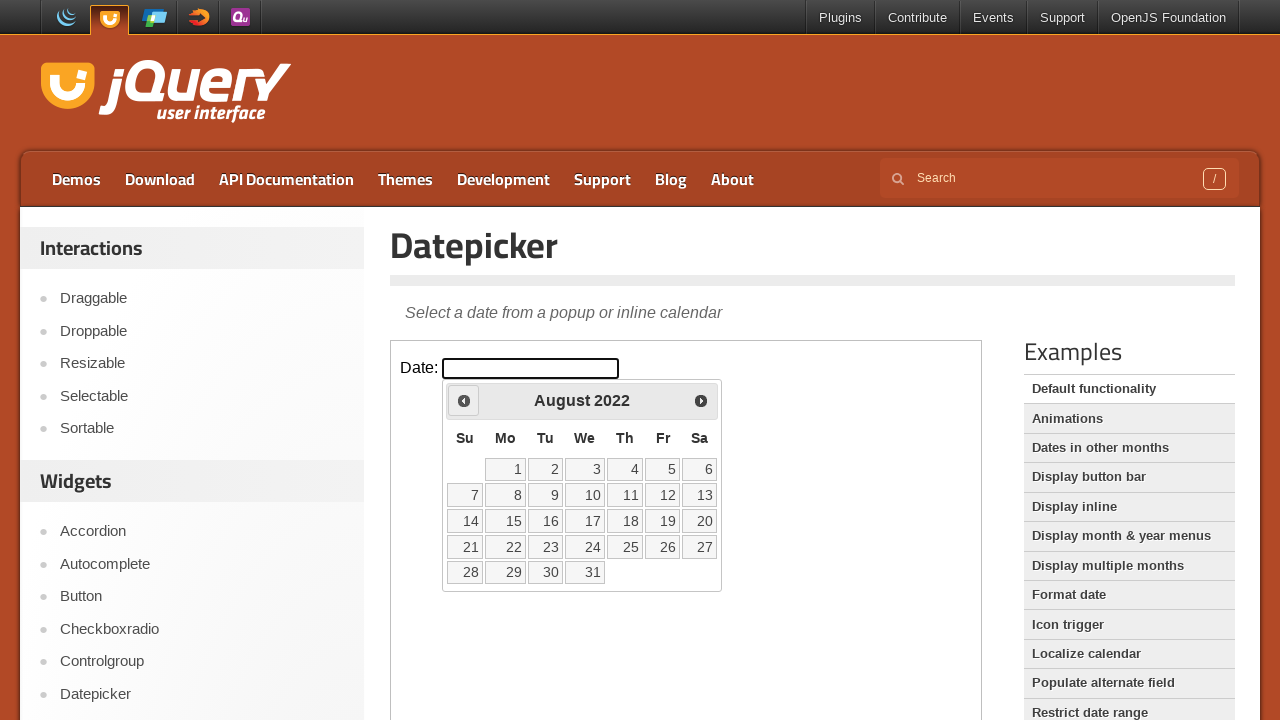

Clicked previous month button to navigate backwards at (464, 400) on iframe >> nth=0 >> internal:control=enter-frame >> span.ui-icon.ui-icon-circle-t
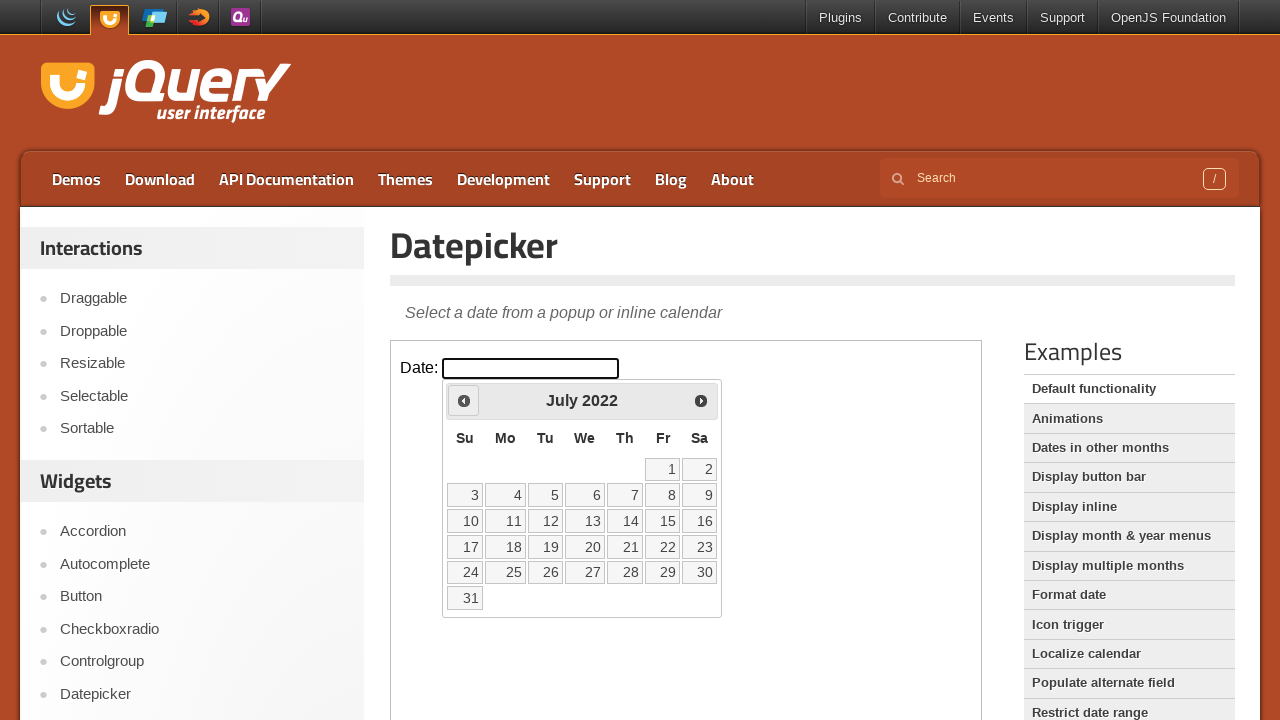

Retrieved current year: 2022
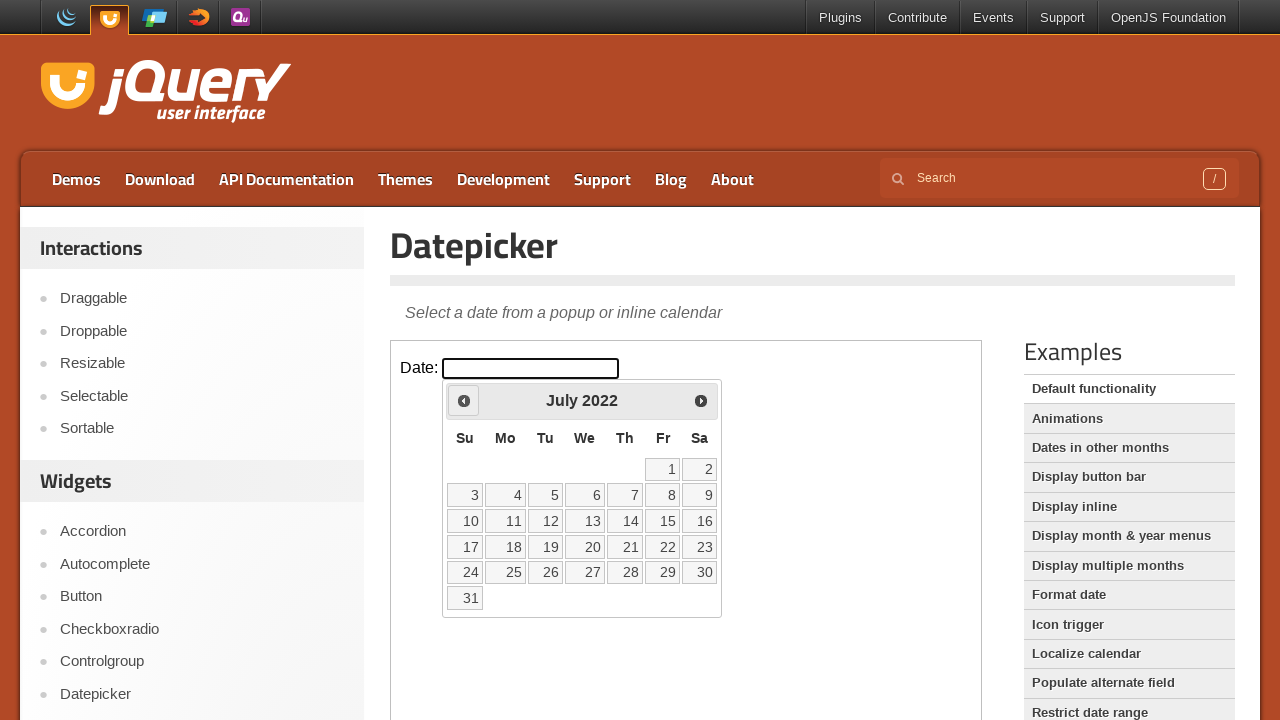

Retrieved current month: July
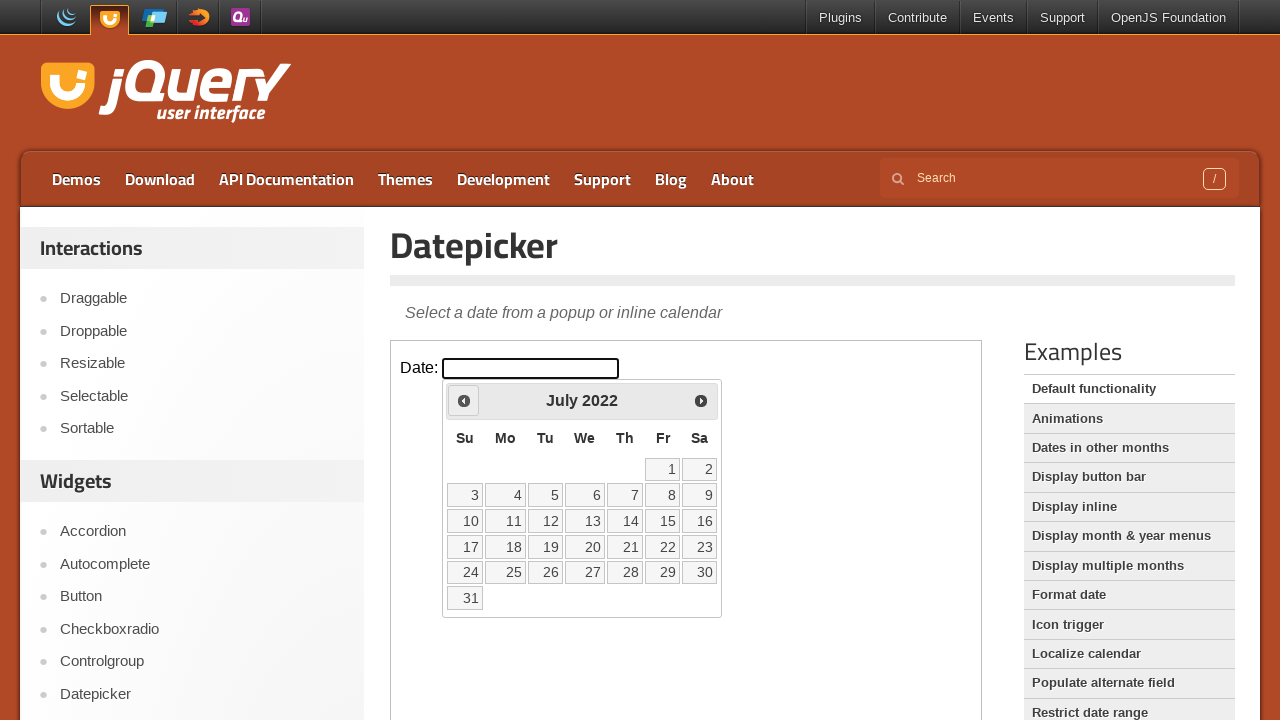

Clicked previous month button to navigate backwards at (464, 400) on iframe >> nth=0 >> internal:control=enter-frame >> span.ui-icon.ui-icon-circle-t
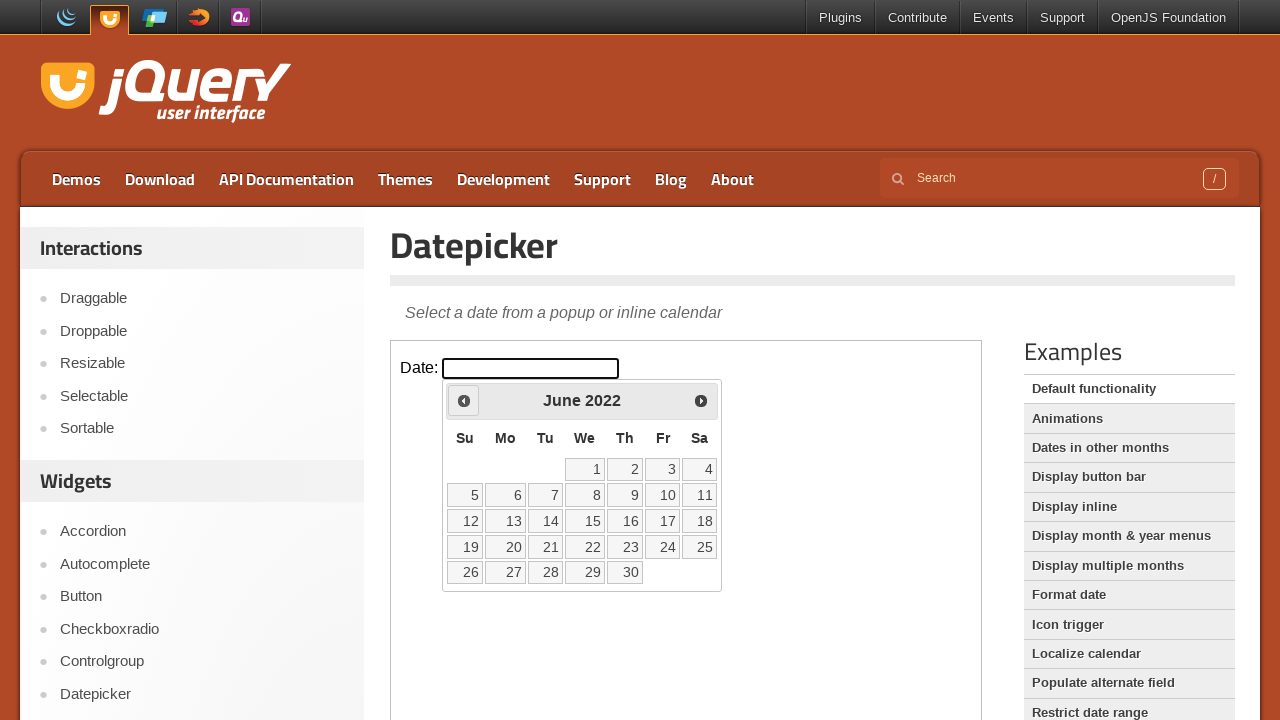

Retrieved current year: 2022
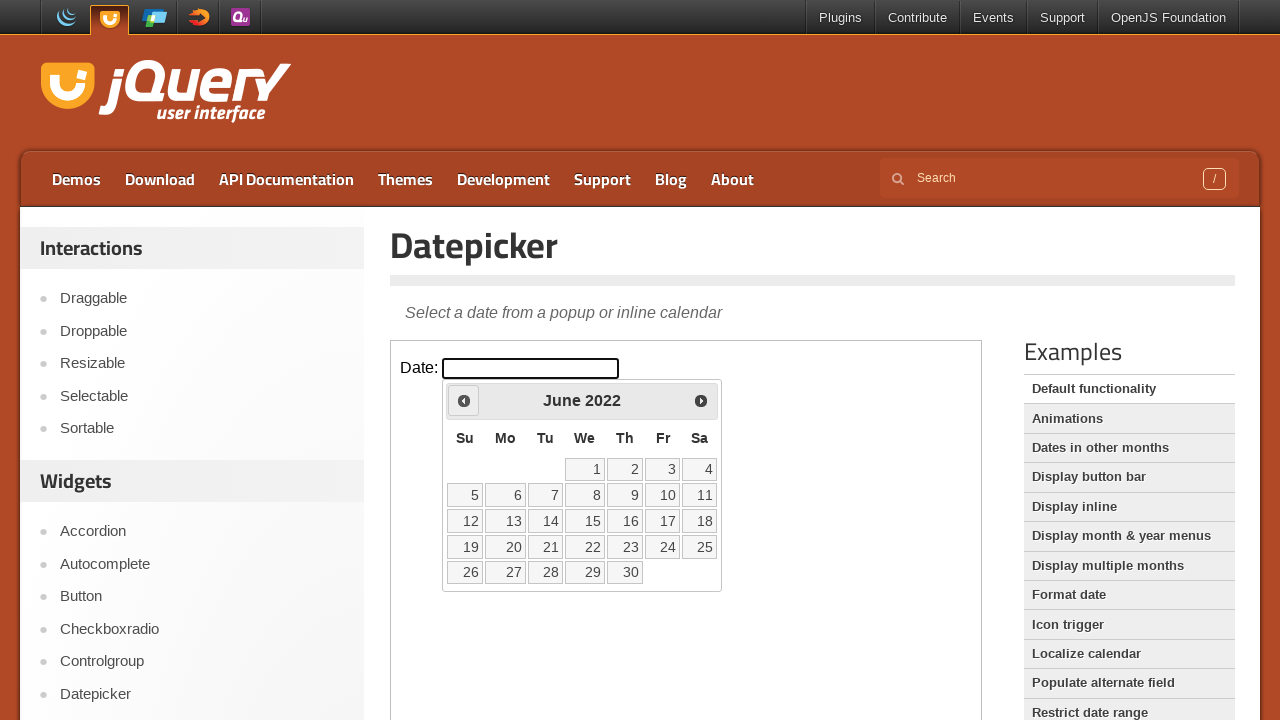

Retrieved current month: June
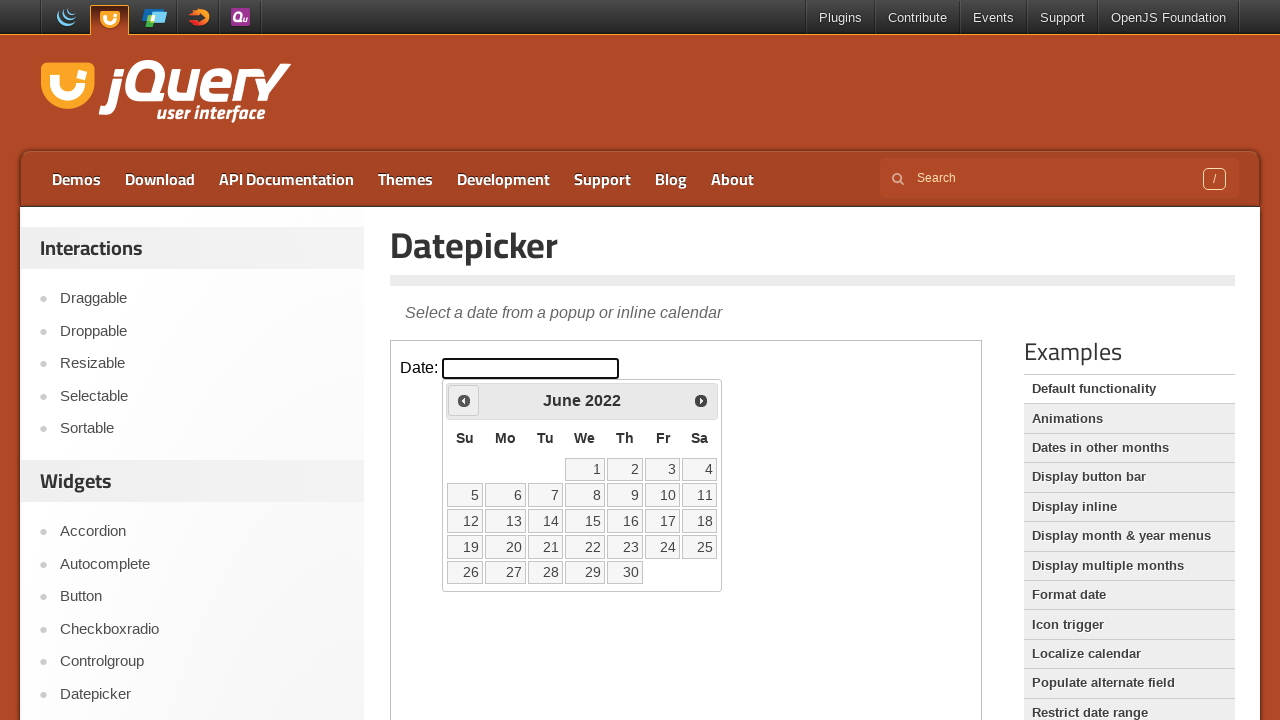

Clicked previous month button to navigate backwards at (464, 400) on iframe >> nth=0 >> internal:control=enter-frame >> span.ui-icon.ui-icon-circle-t
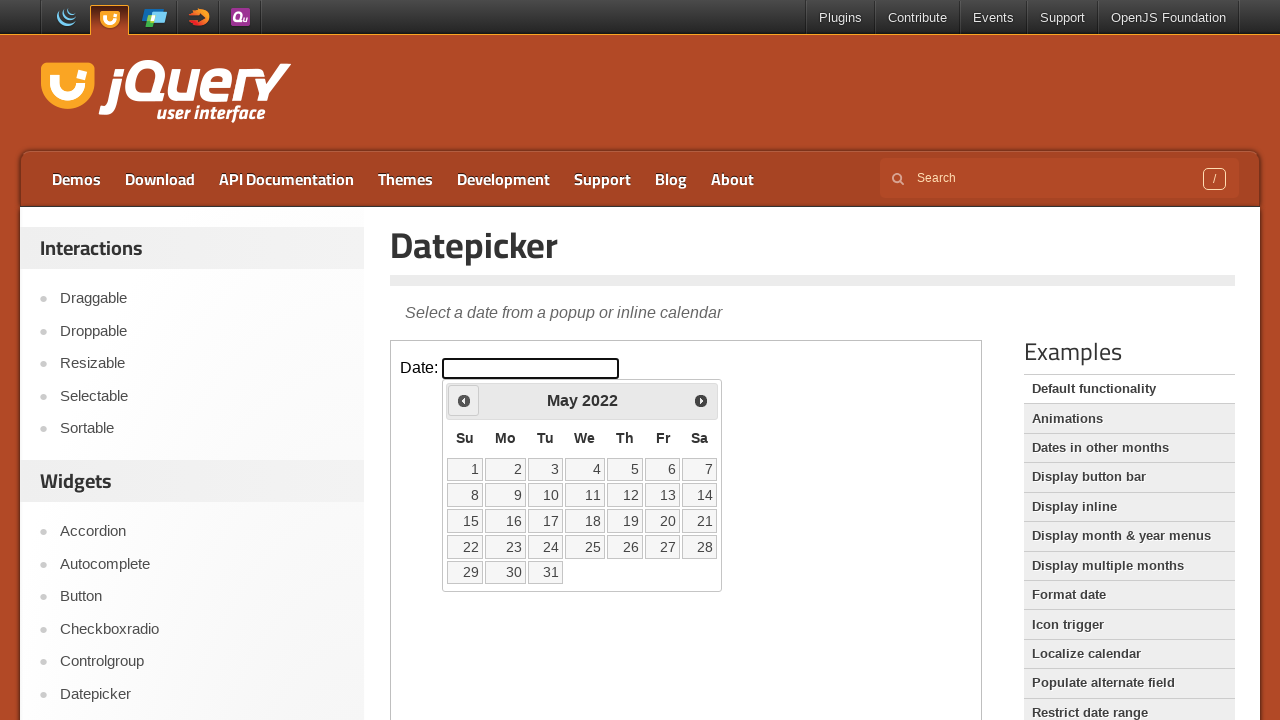

Retrieved current year: 2022
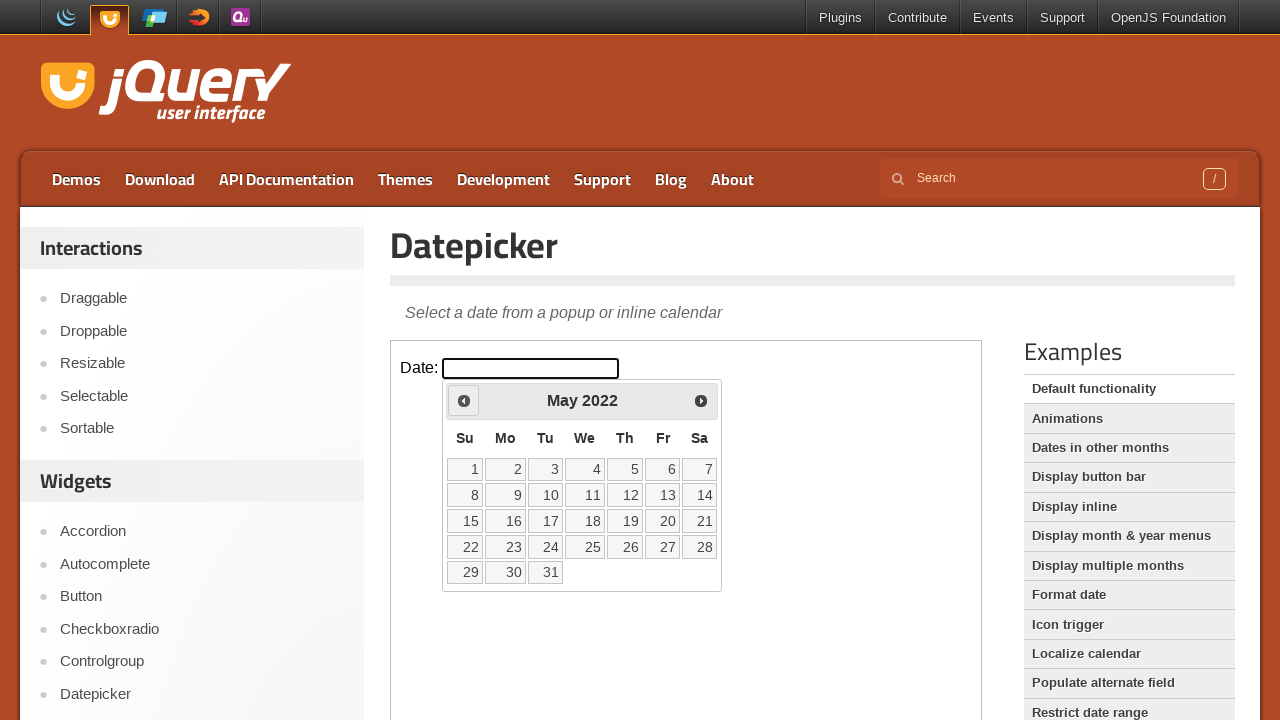

Retrieved current month: May
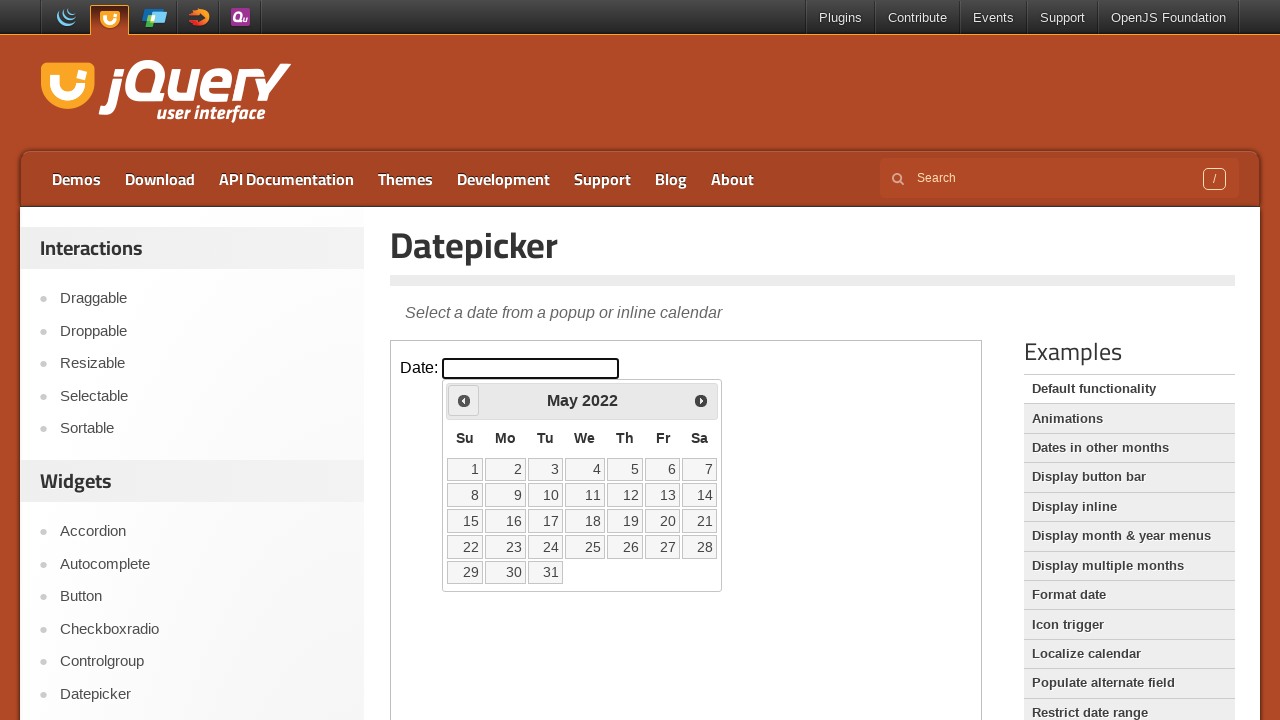

Reached target date May 2022
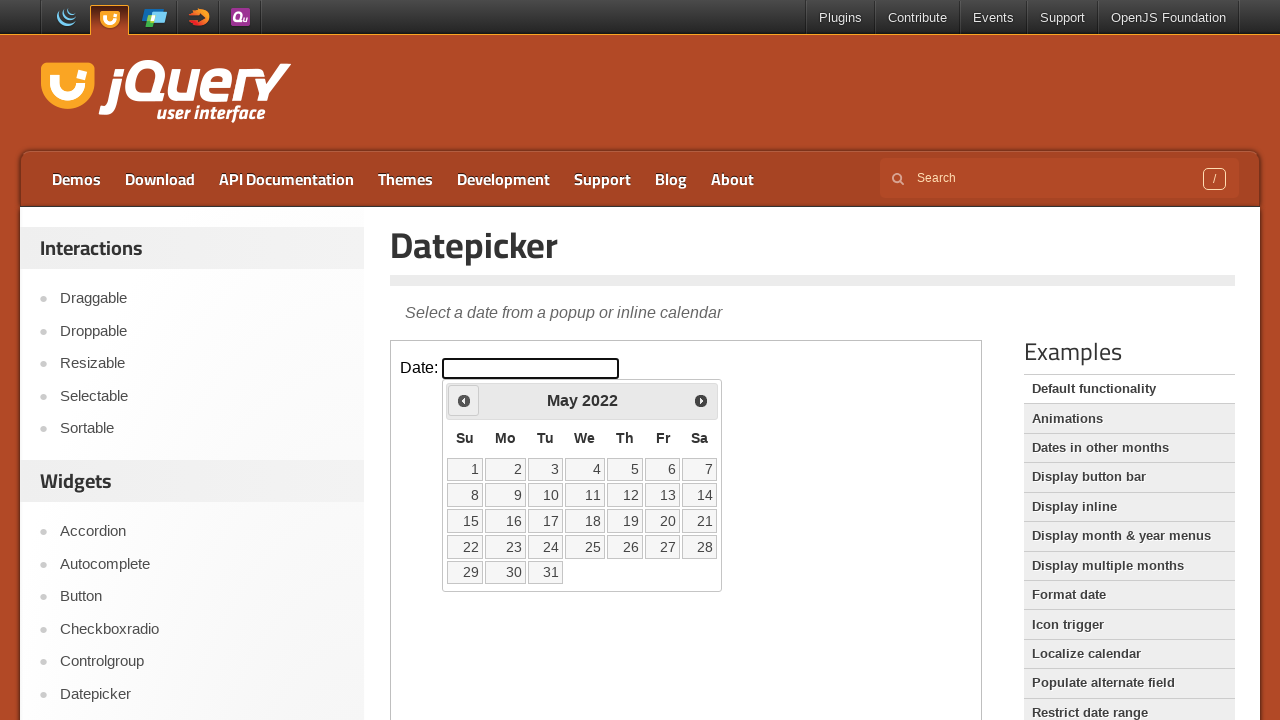

Selected day 19 from the calendar at (625, 521) on iframe >> nth=0 >> internal:control=enter-frame >> table.ui-datepicker-calendar 
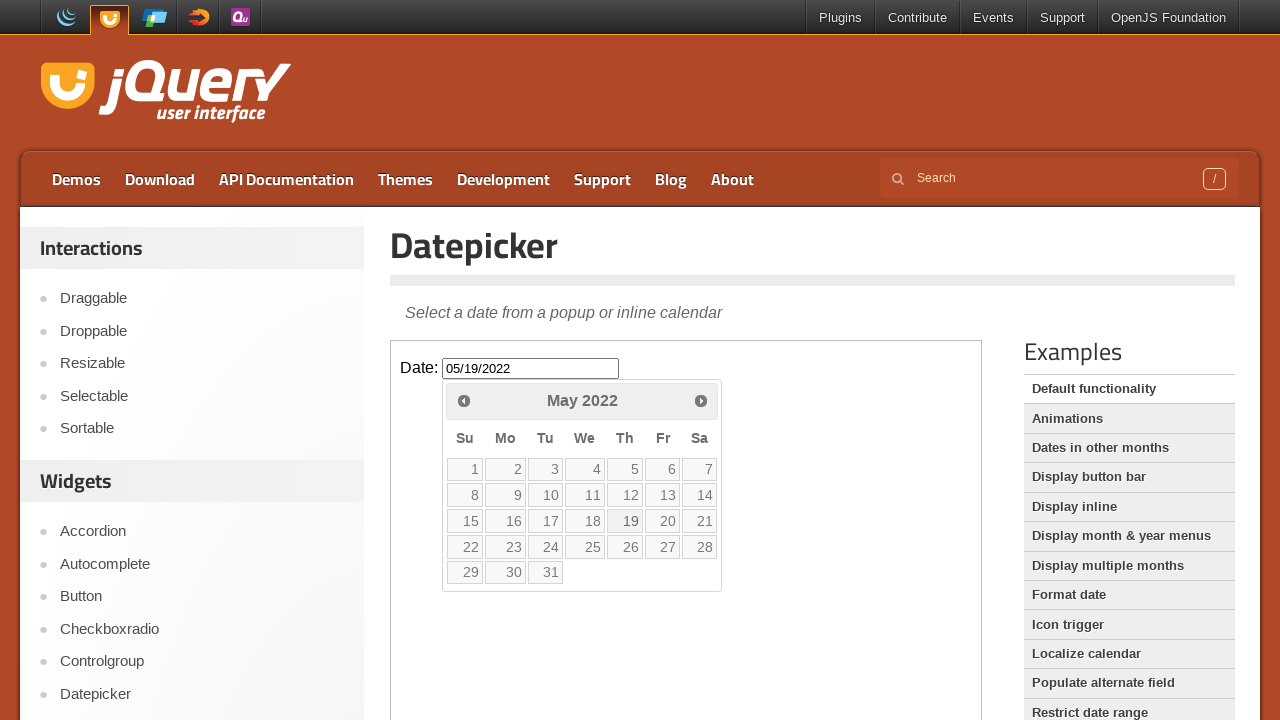

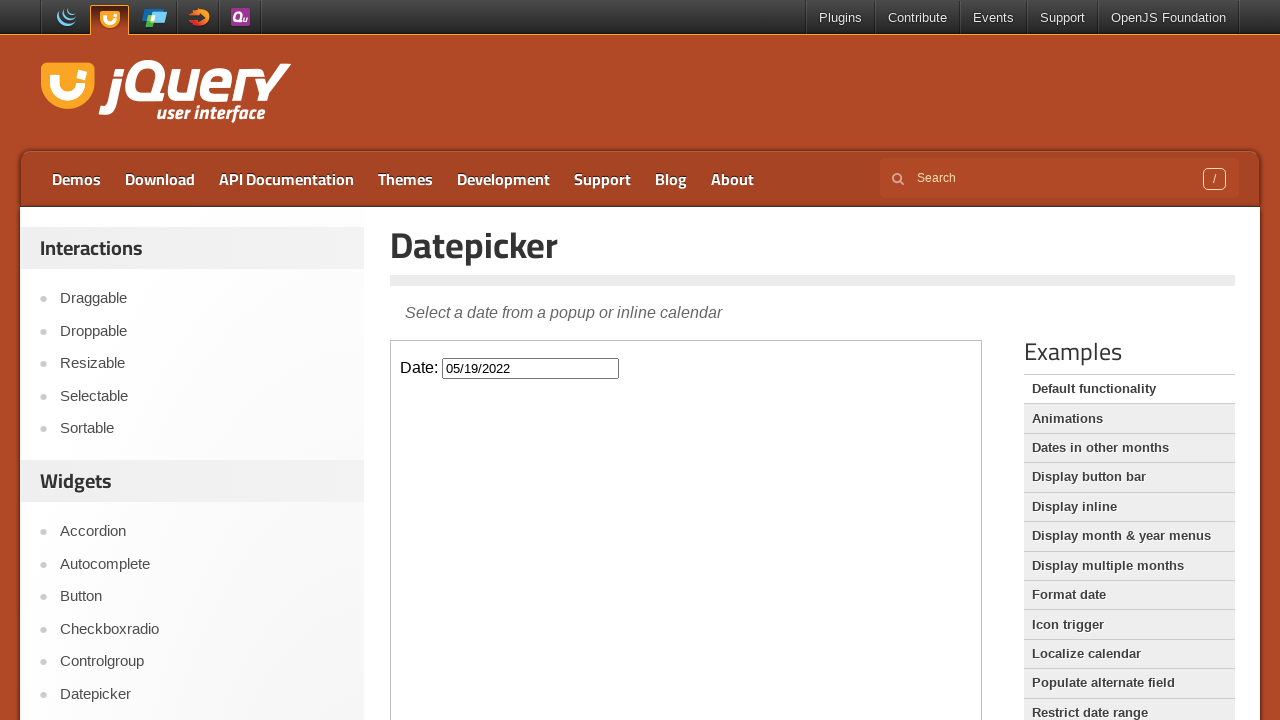